Tests filling a large form by entering the same text value into all input fields and submitting the form by clicking the submit button.

Starting URL: http://suninjuly.github.io/huge_form.html

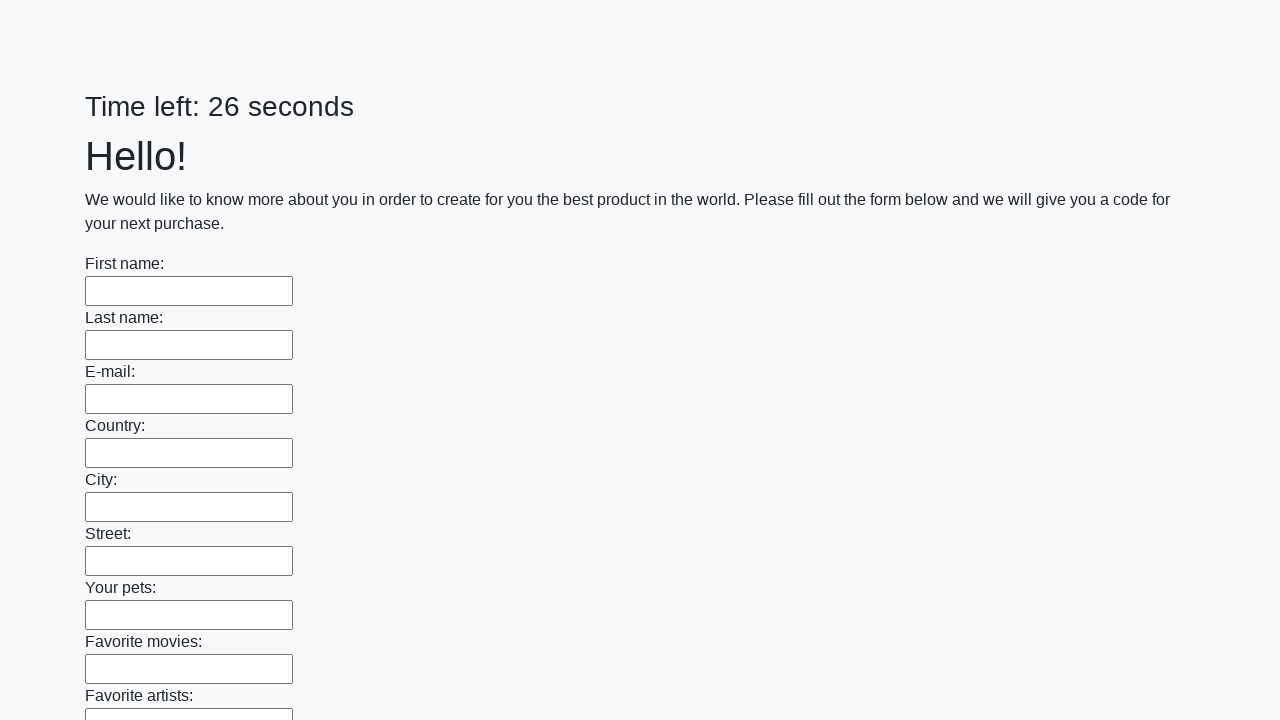

Located all input fields on the form
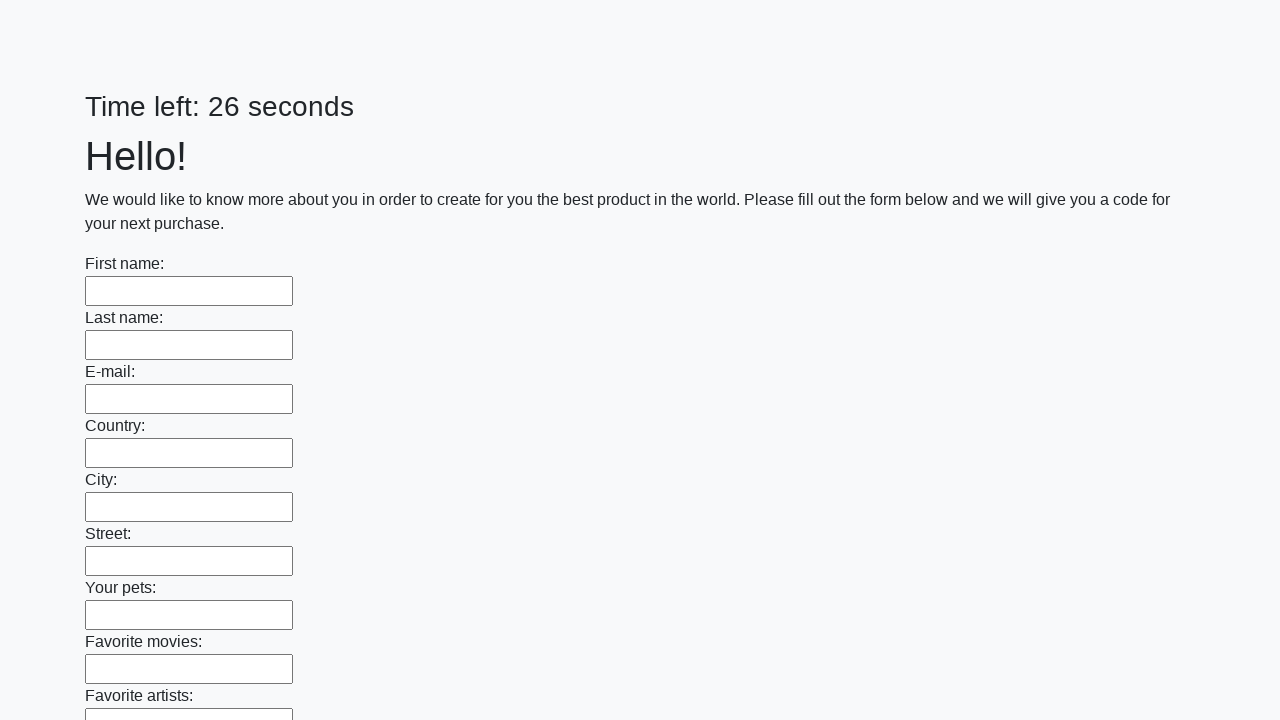

Filled an input field with 'Test Answer' on input >> nth=0
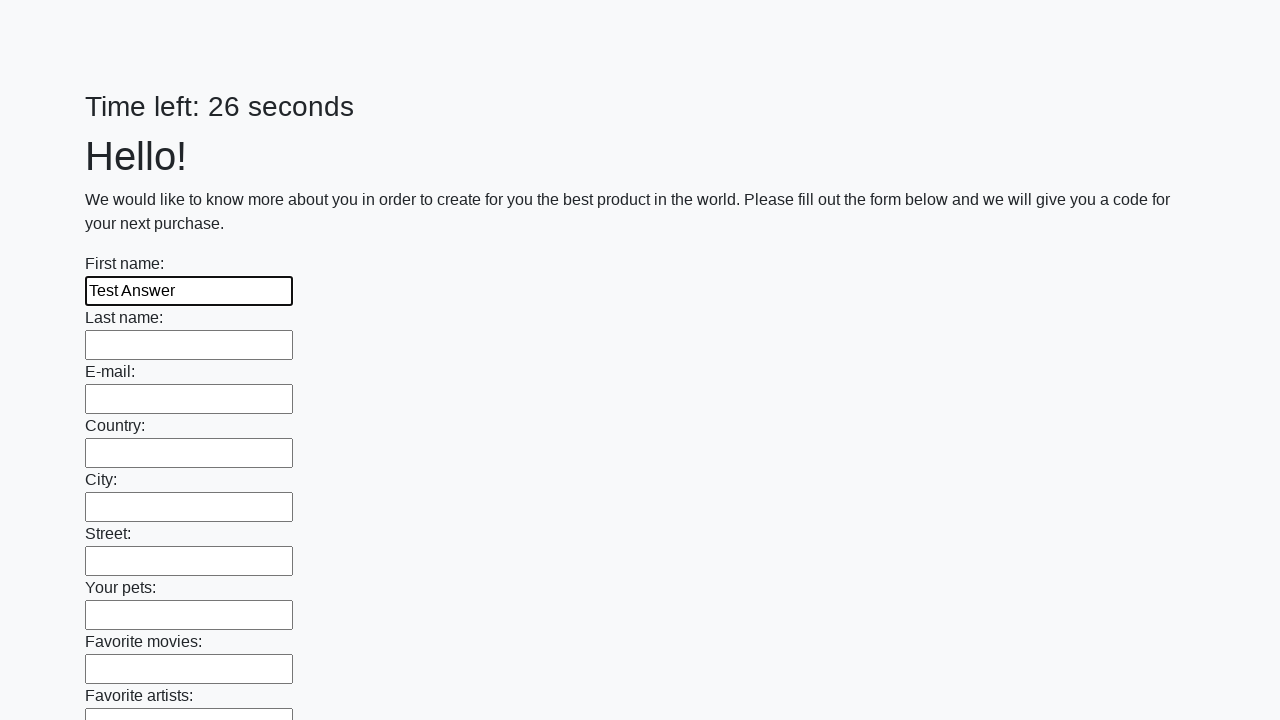

Filled an input field with 'Test Answer' on input >> nth=1
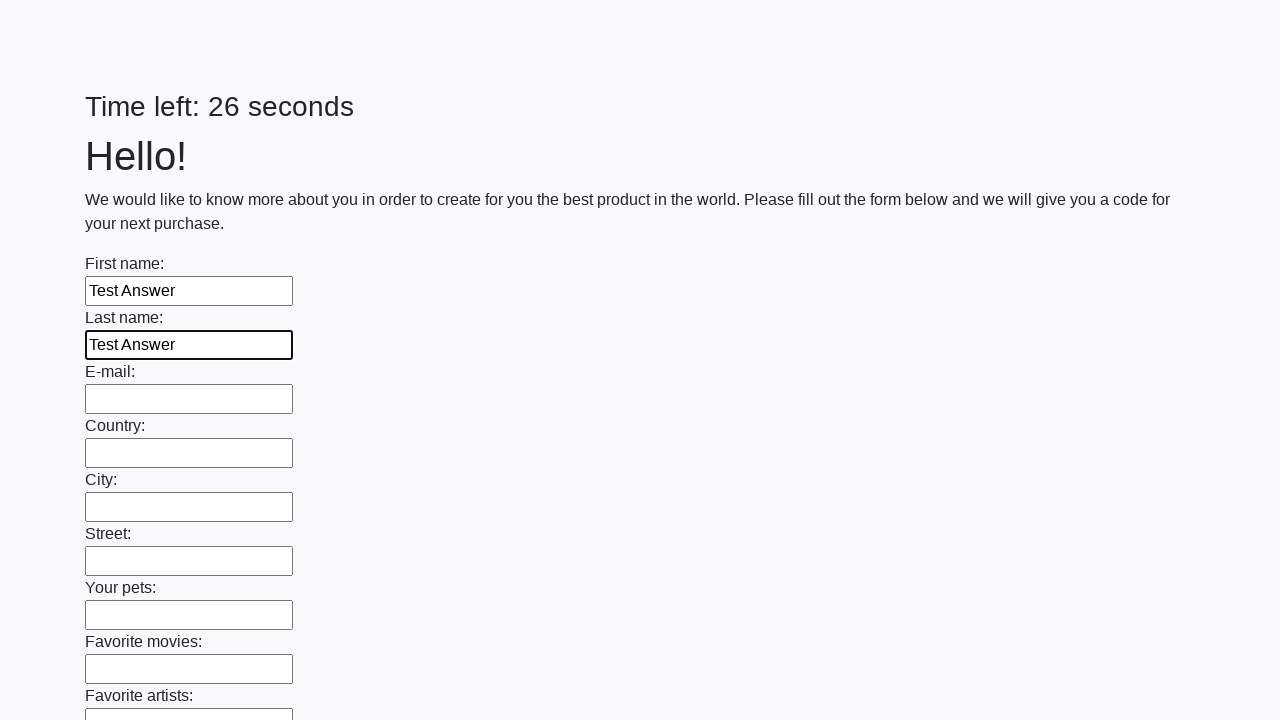

Filled an input field with 'Test Answer' on input >> nth=2
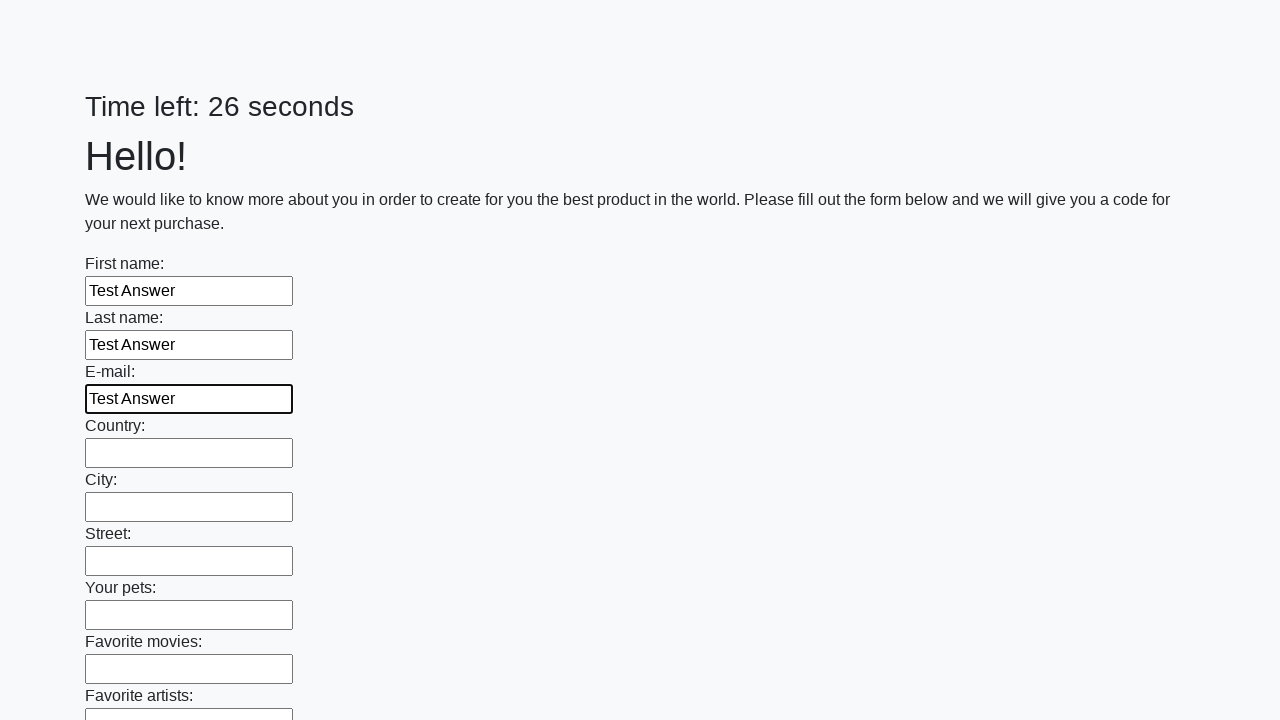

Filled an input field with 'Test Answer' on input >> nth=3
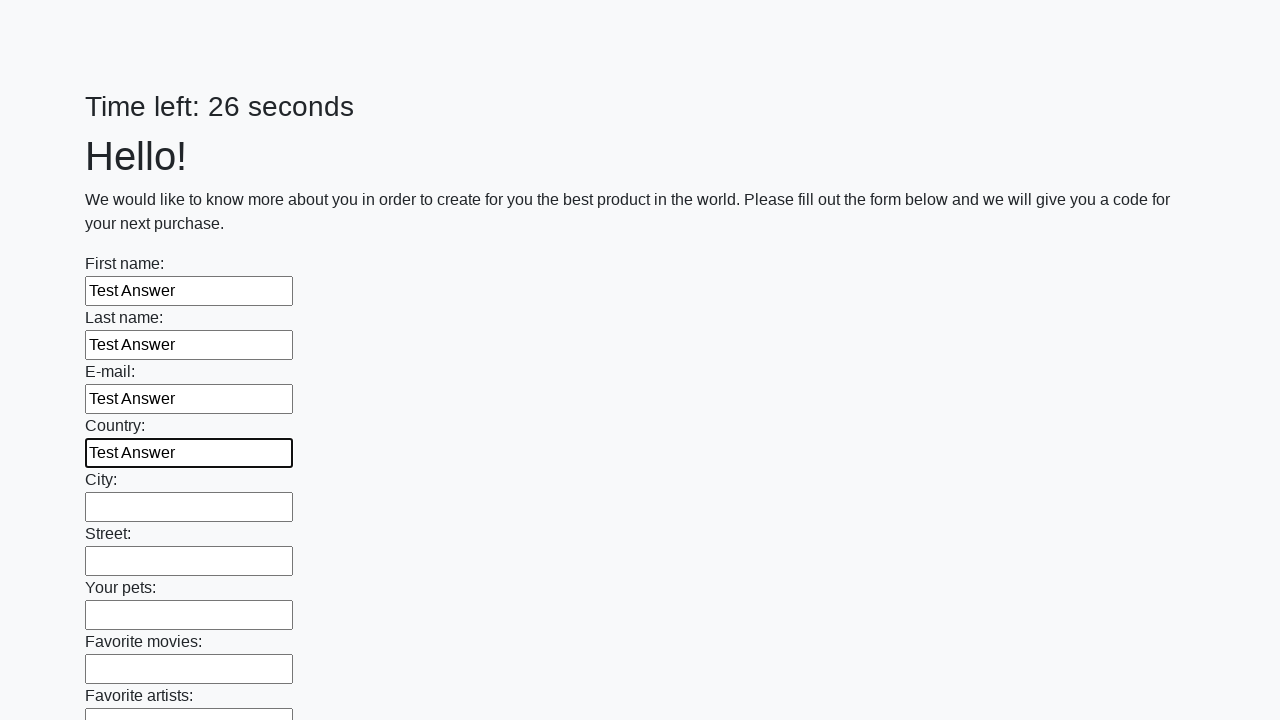

Filled an input field with 'Test Answer' on input >> nth=4
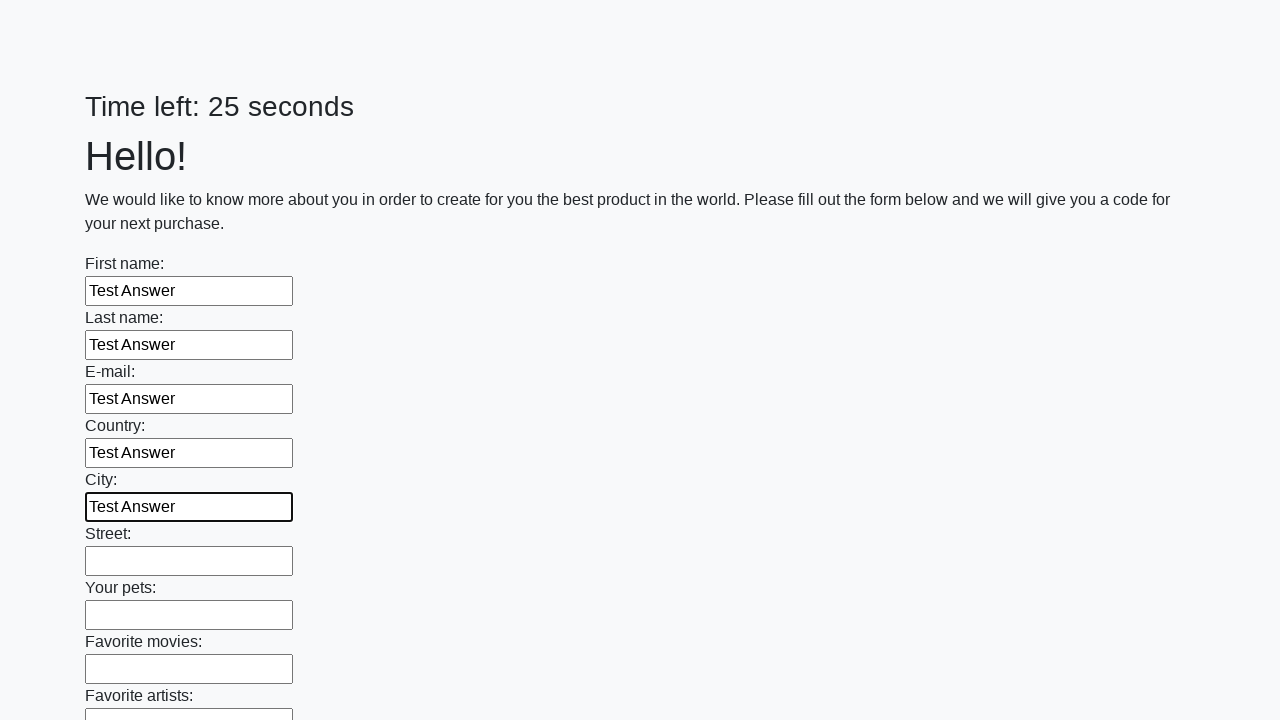

Filled an input field with 'Test Answer' on input >> nth=5
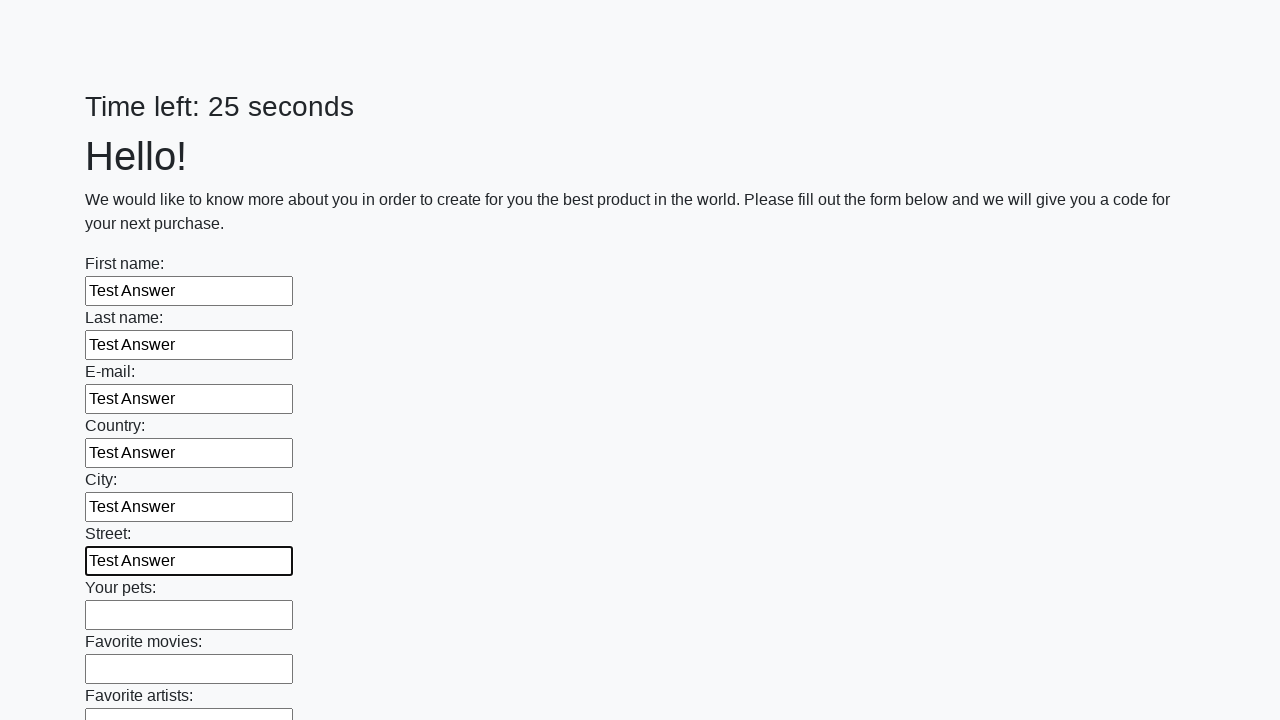

Filled an input field with 'Test Answer' on input >> nth=6
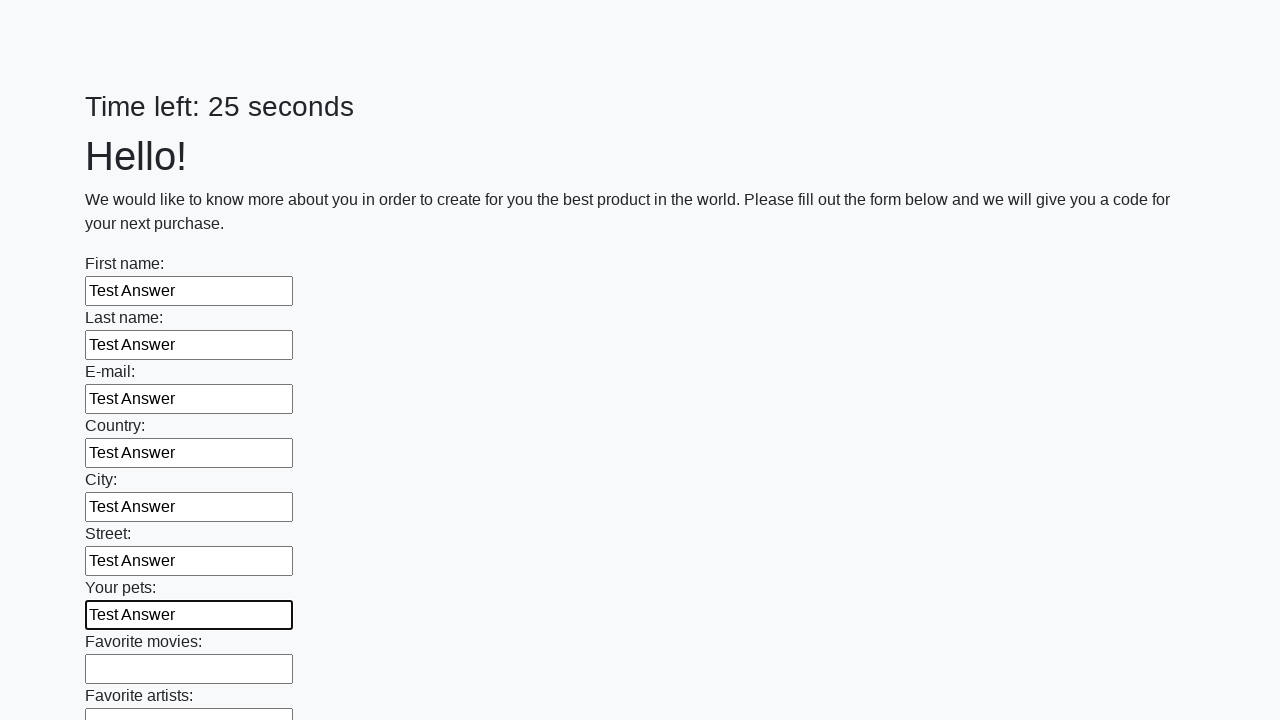

Filled an input field with 'Test Answer' on input >> nth=7
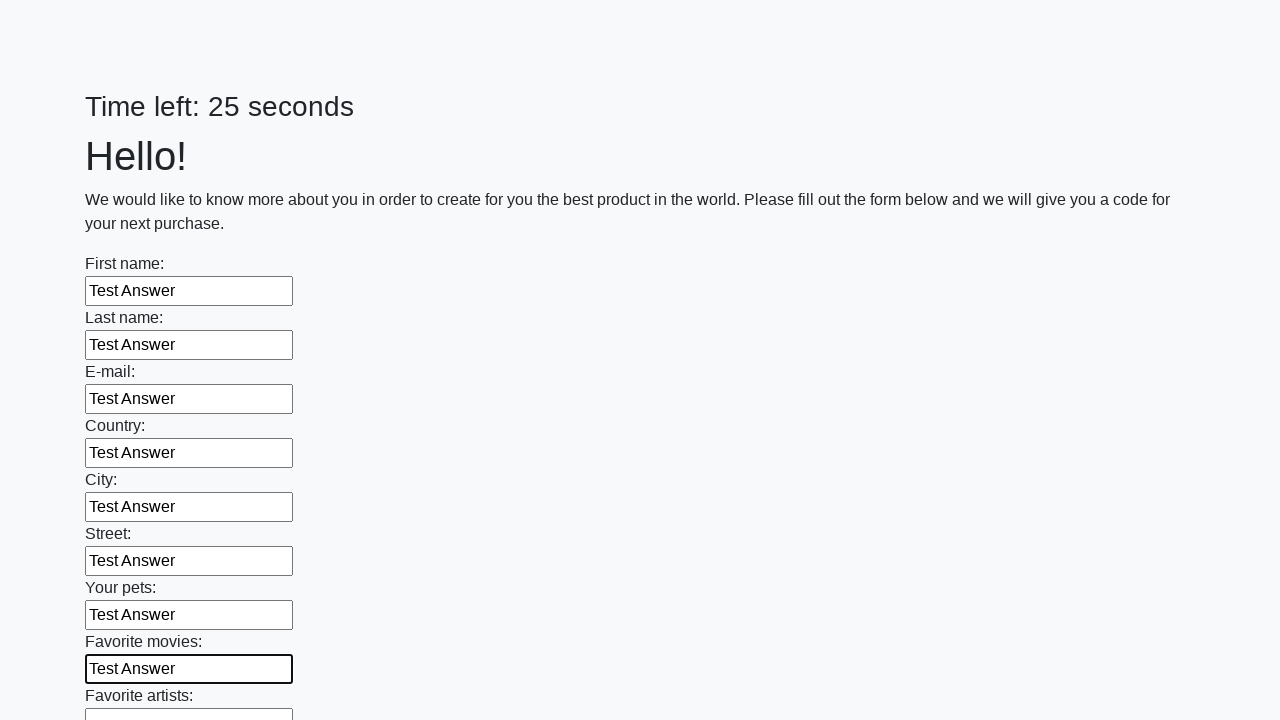

Filled an input field with 'Test Answer' on input >> nth=8
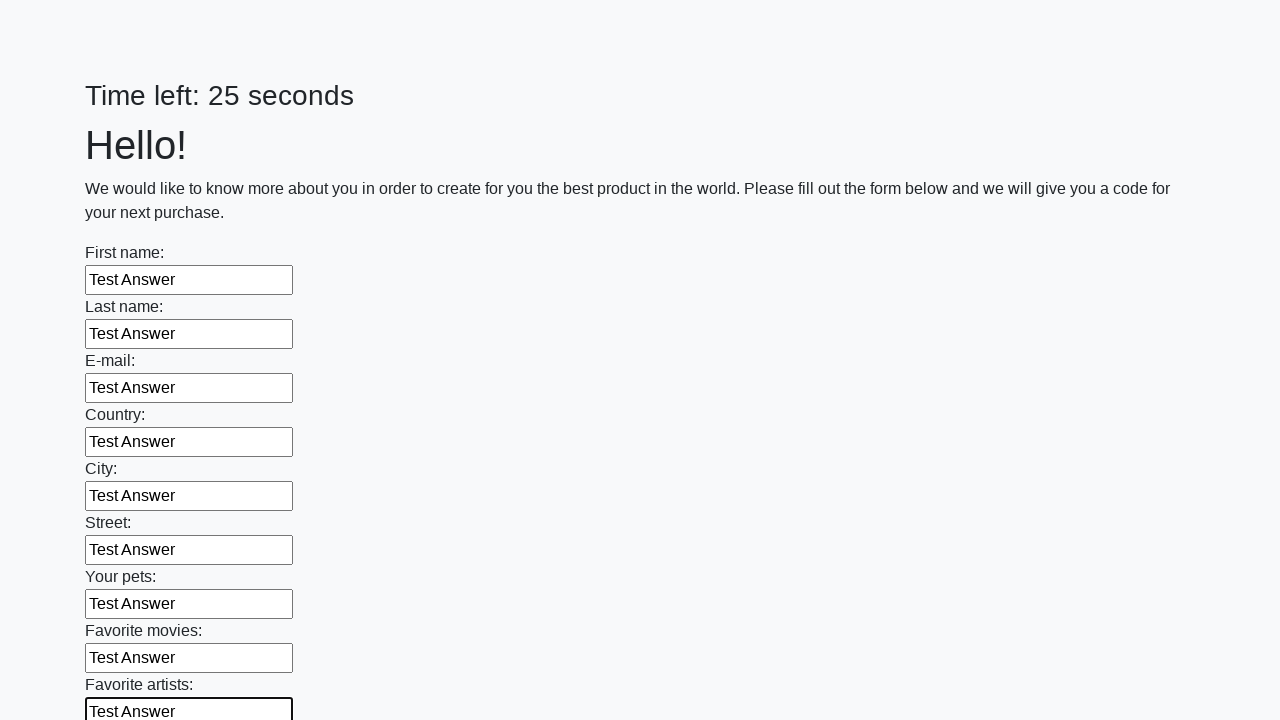

Filled an input field with 'Test Answer' on input >> nth=9
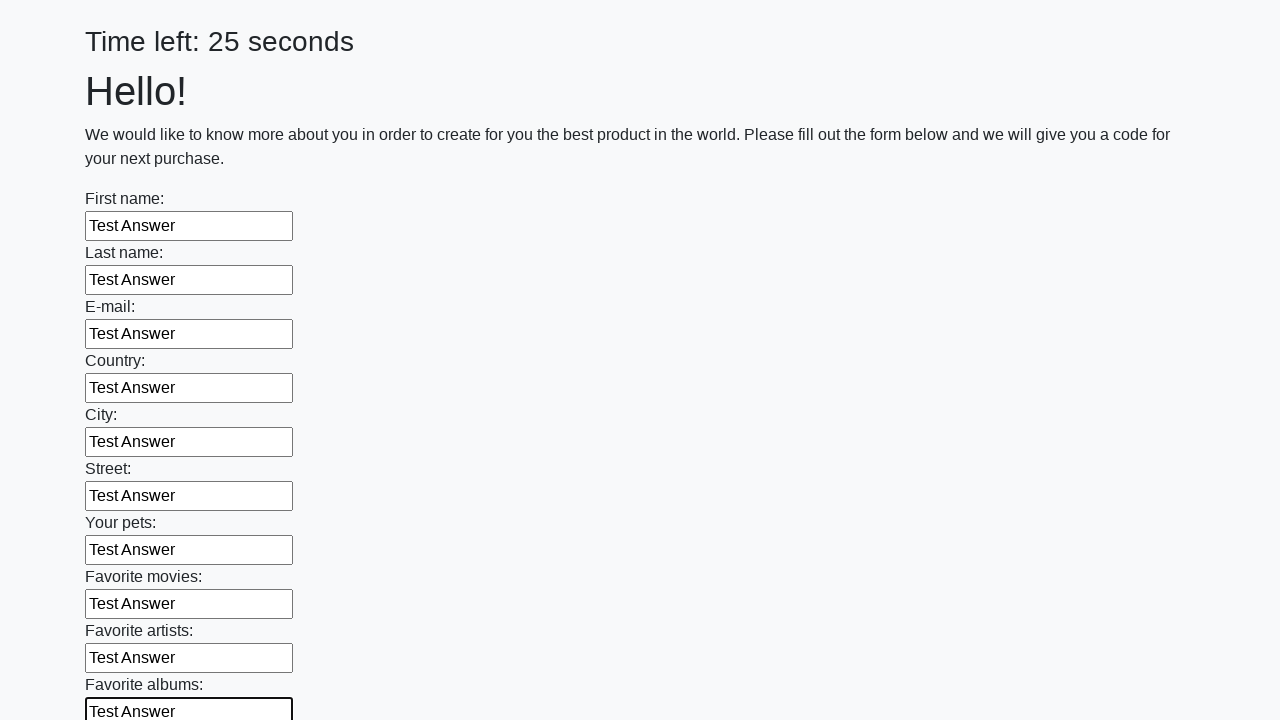

Filled an input field with 'Test Answer' on input >> nth=10
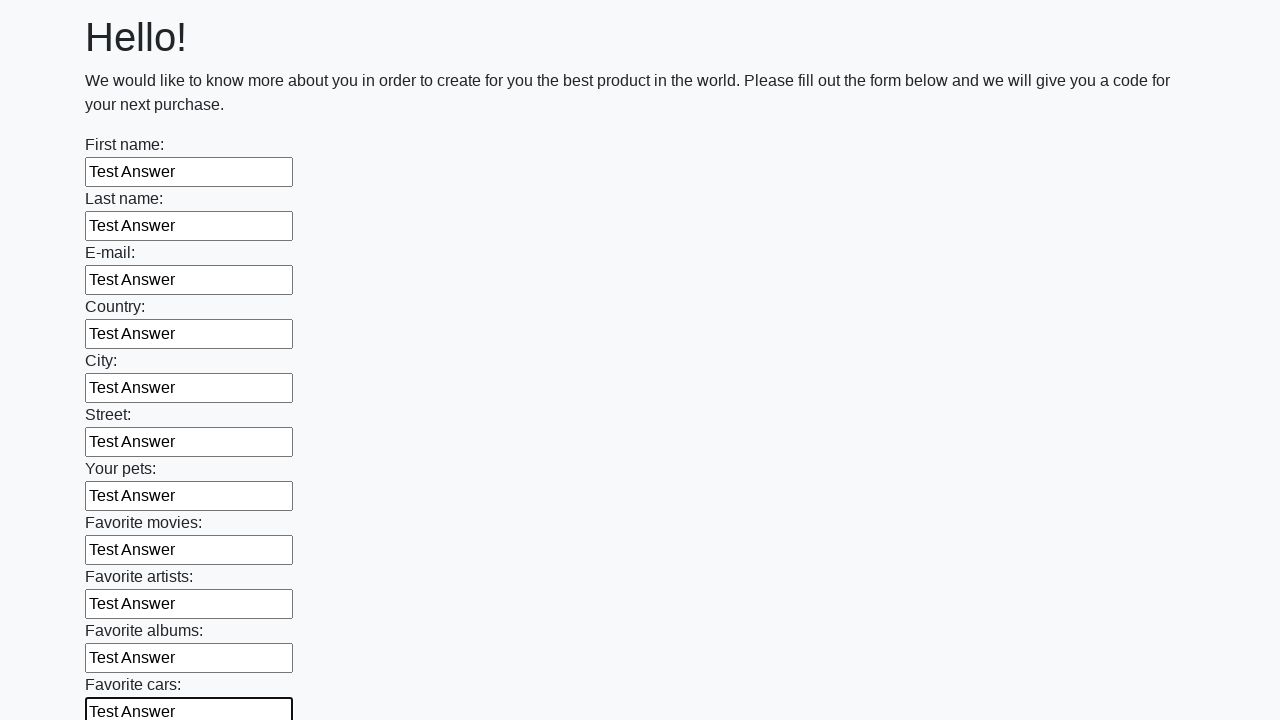

Filled an input field with 'Test Answer' on input >> nth=11
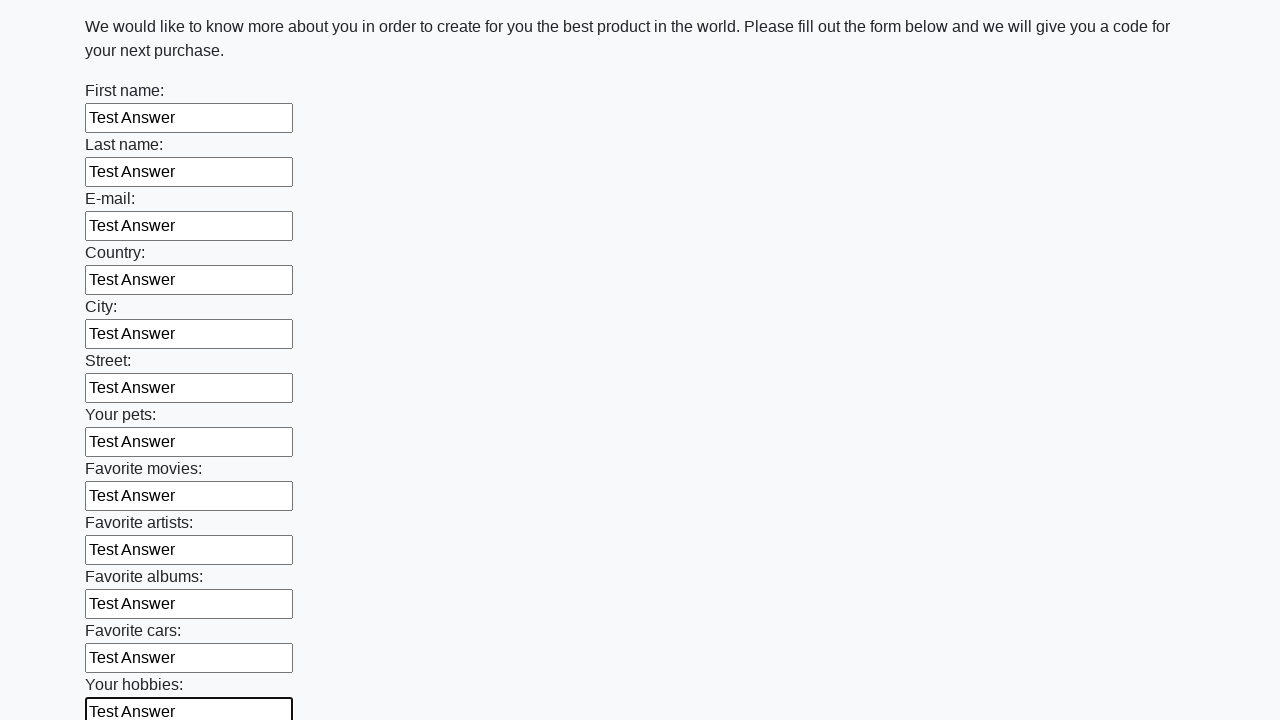

Filled an input field with 'Test Answer' on input >> nth=12
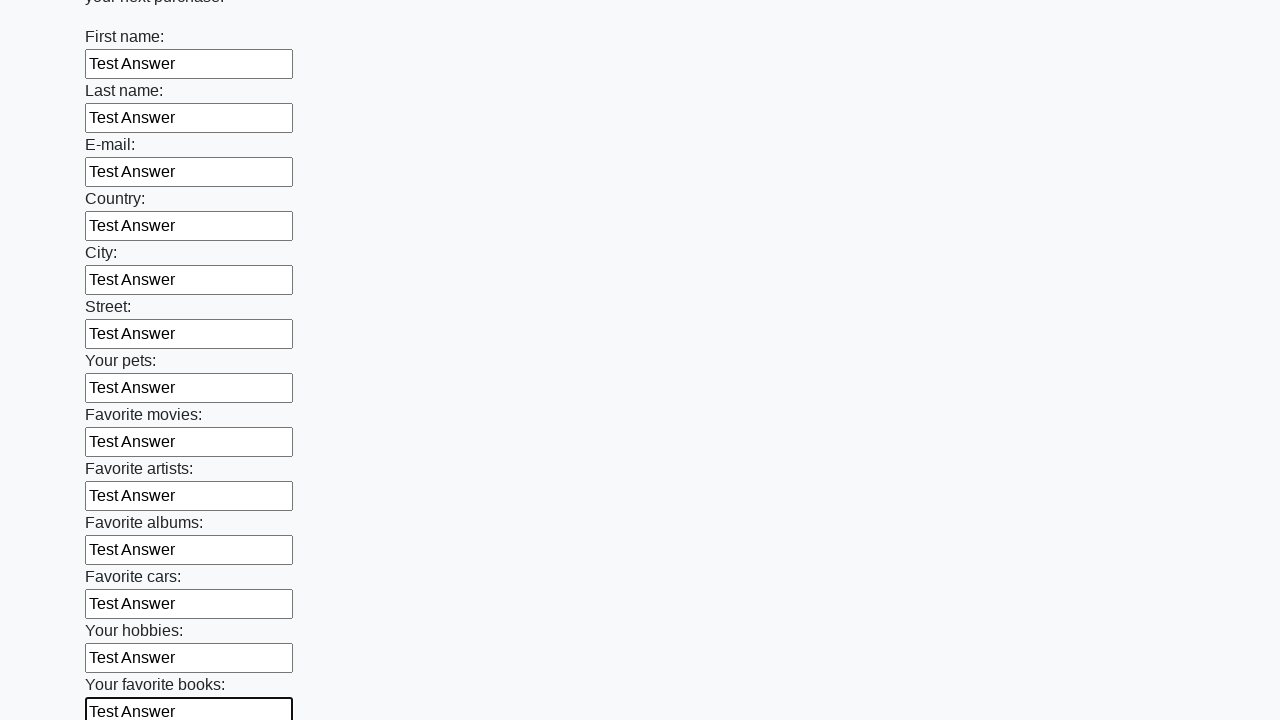

Filled an input field with 'Test Answer' on input >> nth=13
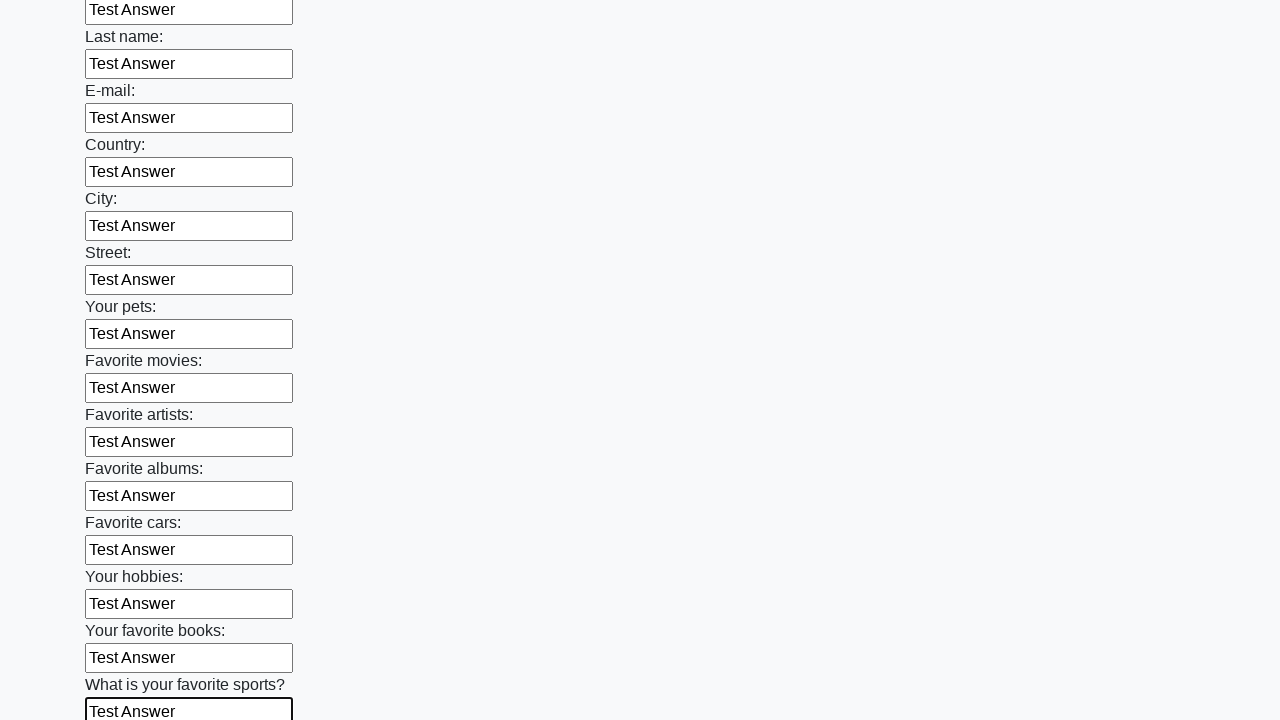

Filled an input field with 'Test Answer' on input >> nth=14
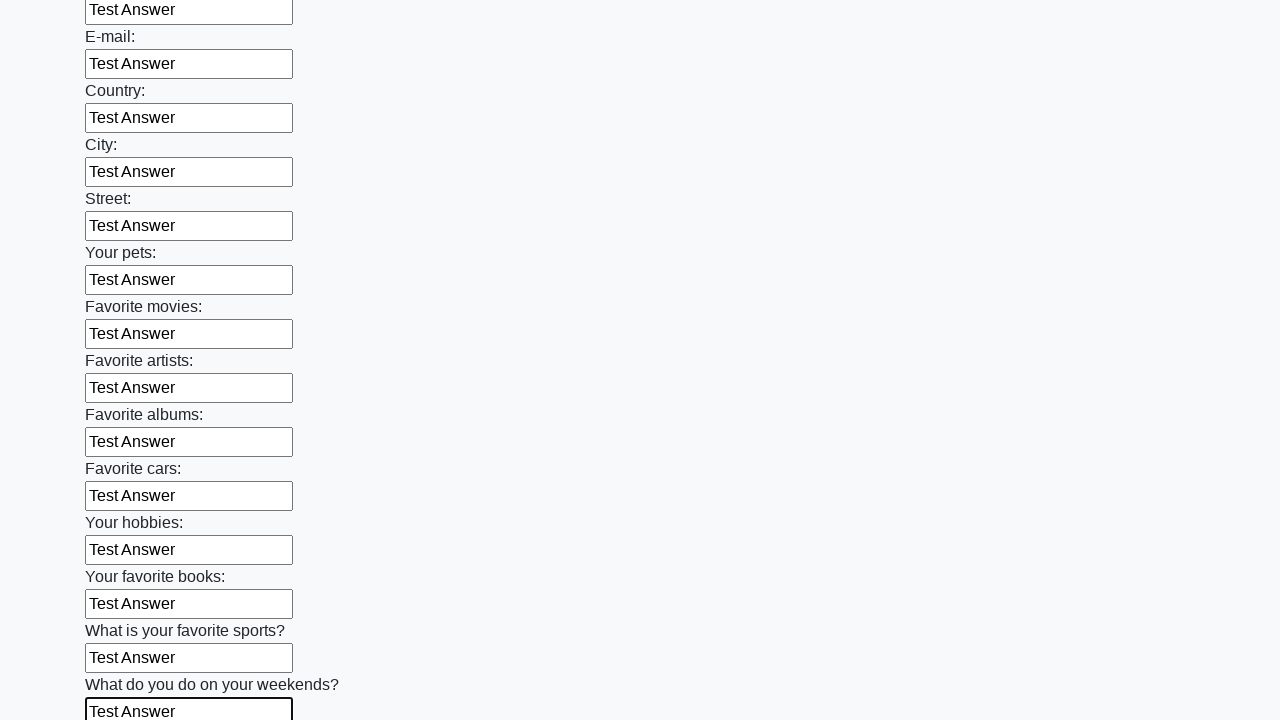

Filled an input field with 'Test Answer' on input >> nth=15
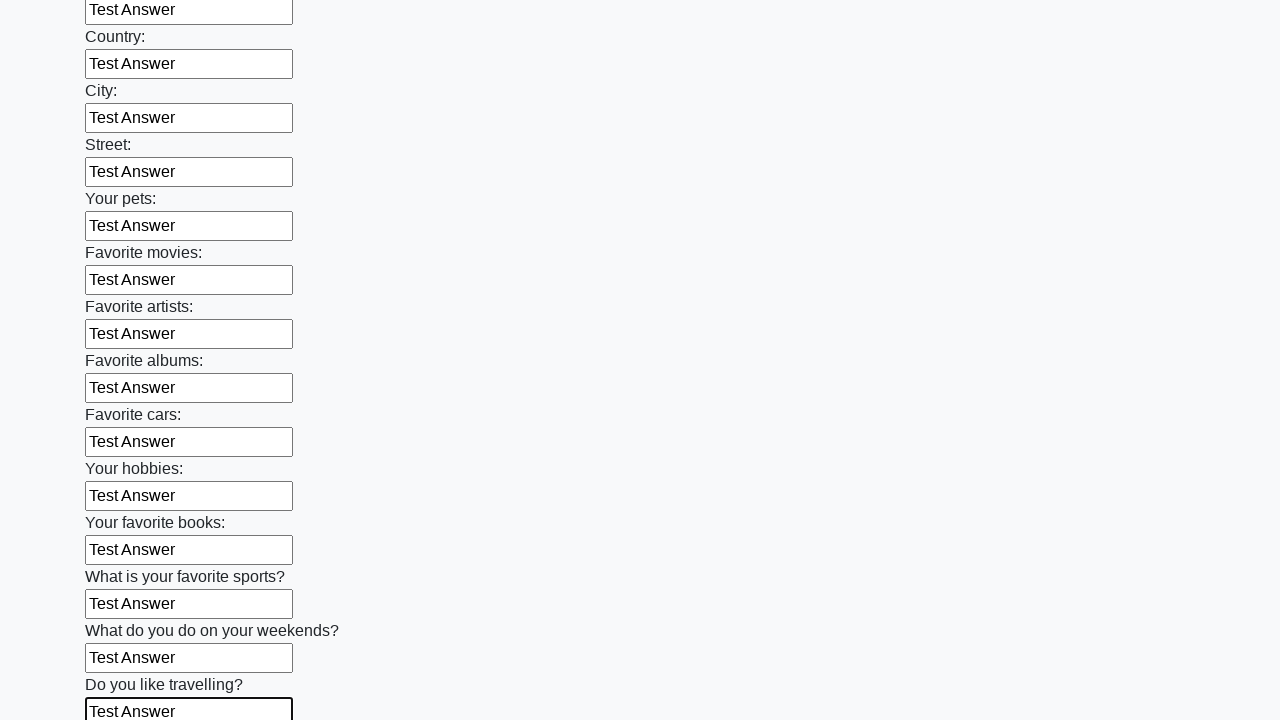

Filled an input field with 'Test Answer' on input >> nth=16
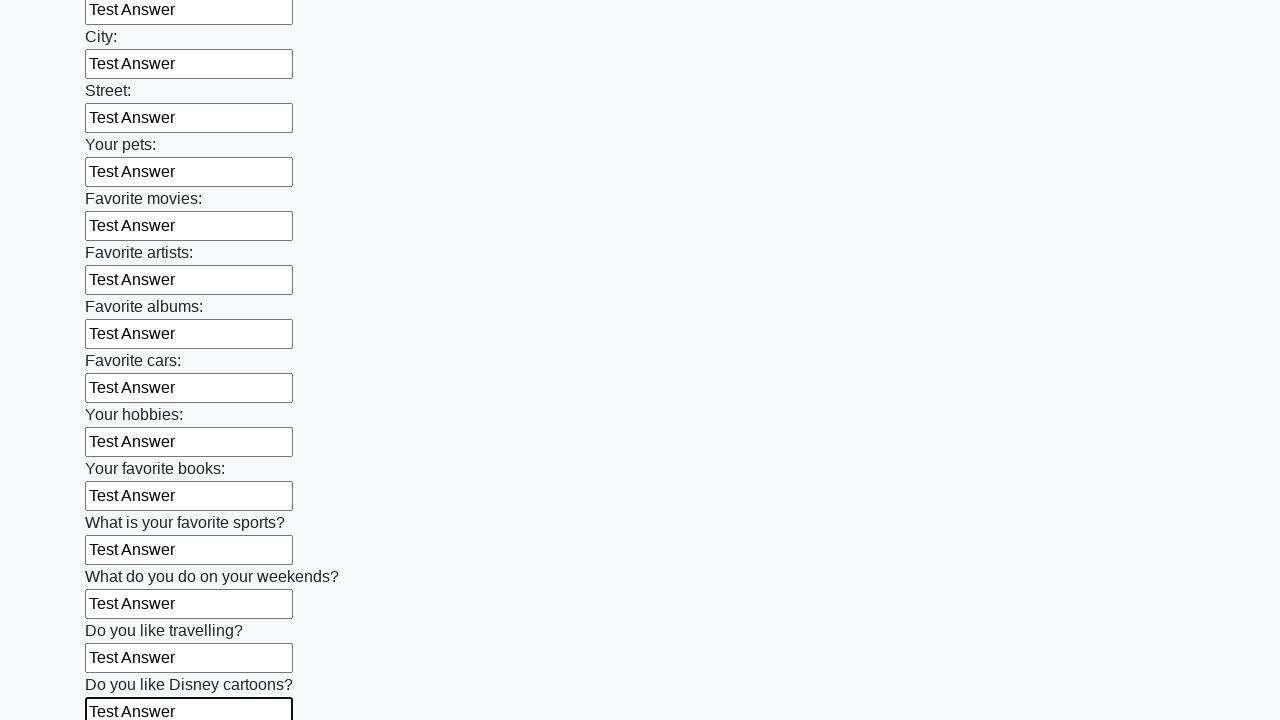

Filled an input field with 'Test Answer' on input >> nth=17
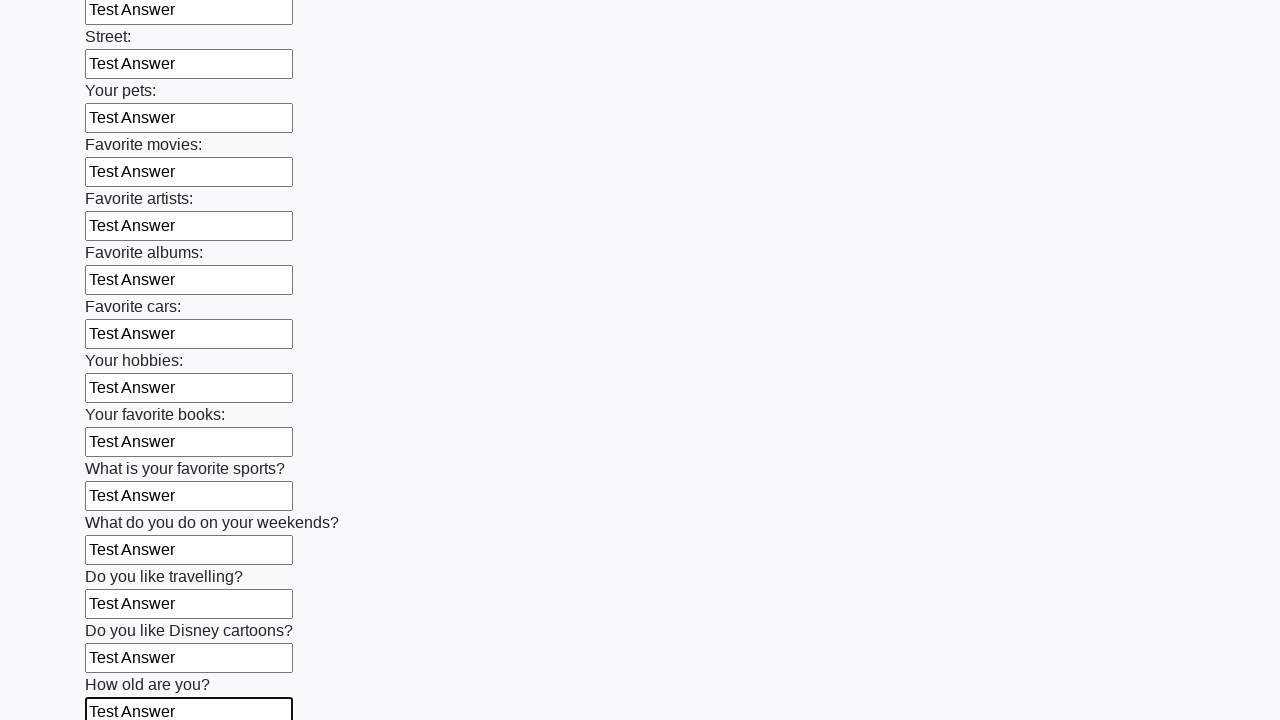

Filled an input field with 'Test Answer' on input >> nth=18
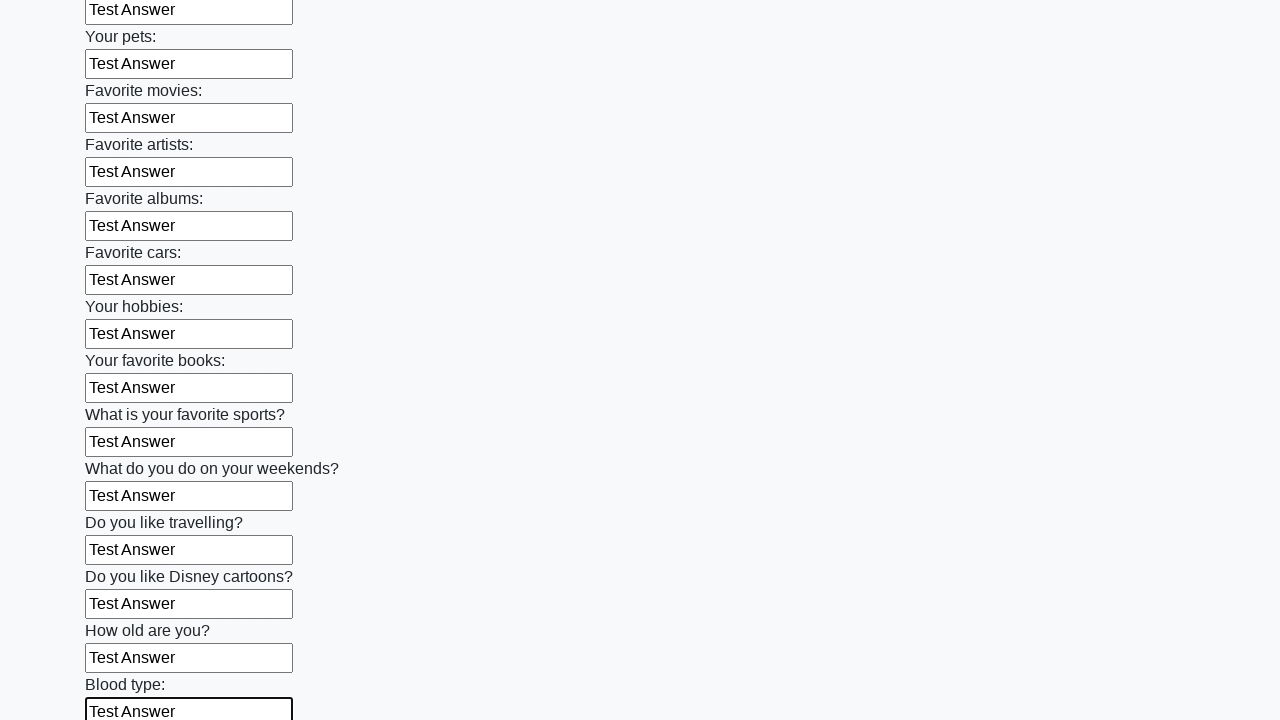

Filled an input field with 'Test Answer' on input >> nth=19
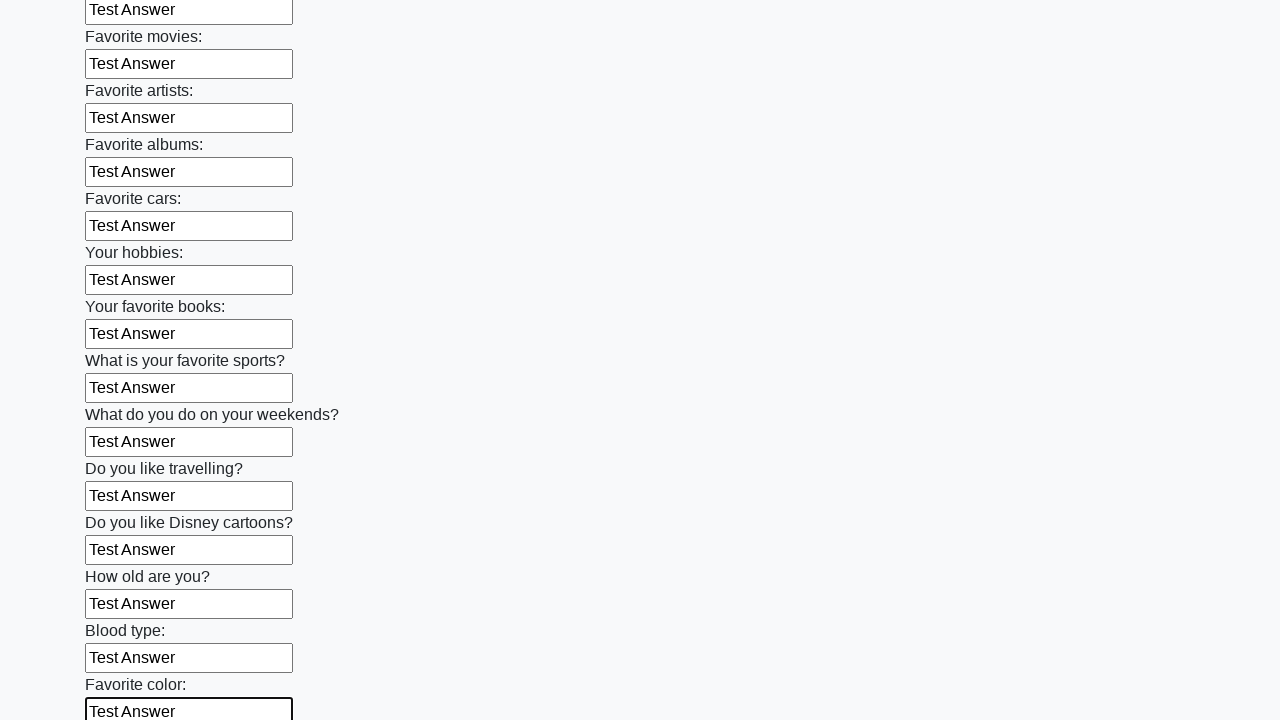

Filled an input field with 'Test Answer' on input >> nth=20
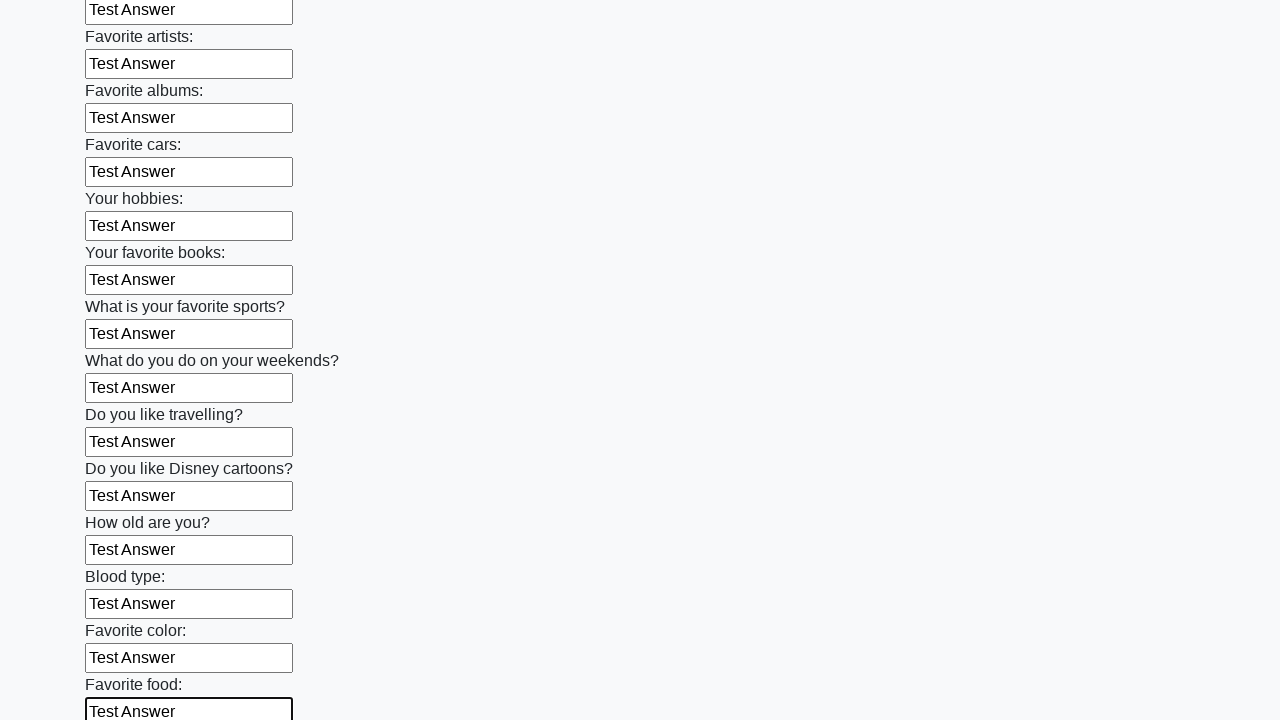

Filled an input field with 'Test Answer' on input >> nth=21
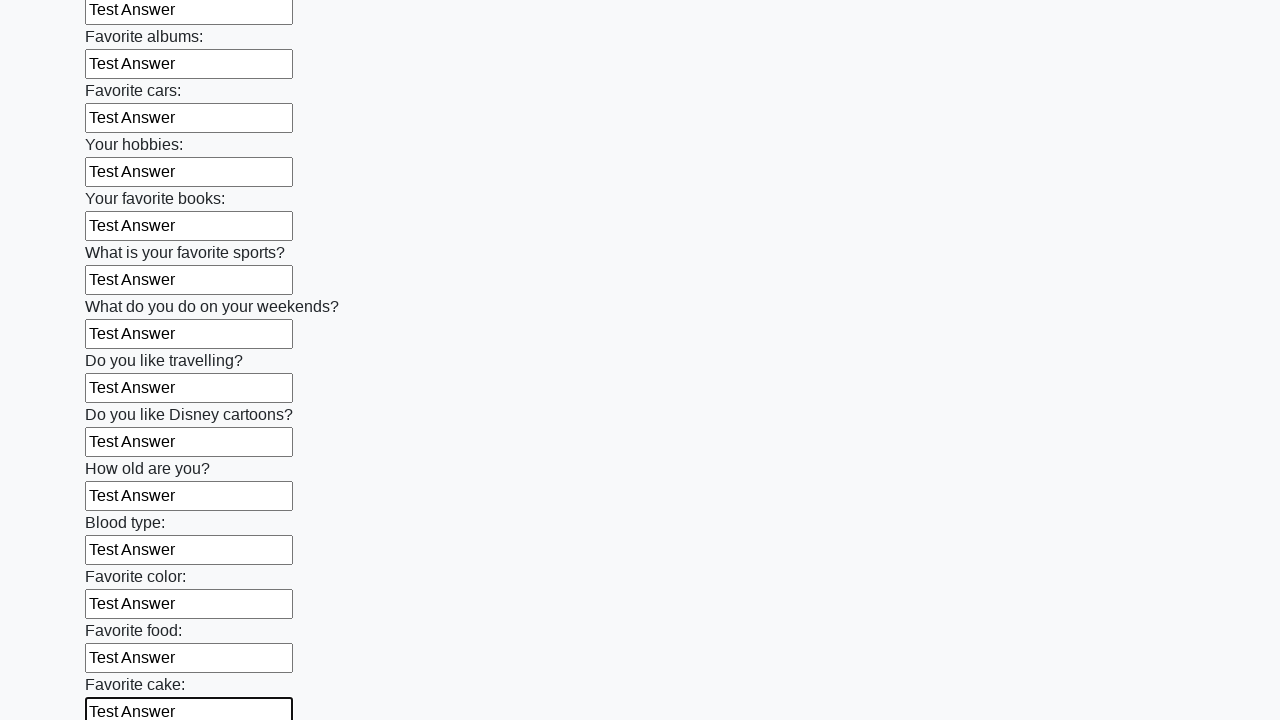

Filled an input field with 'Test Answer' on input >> nth=22
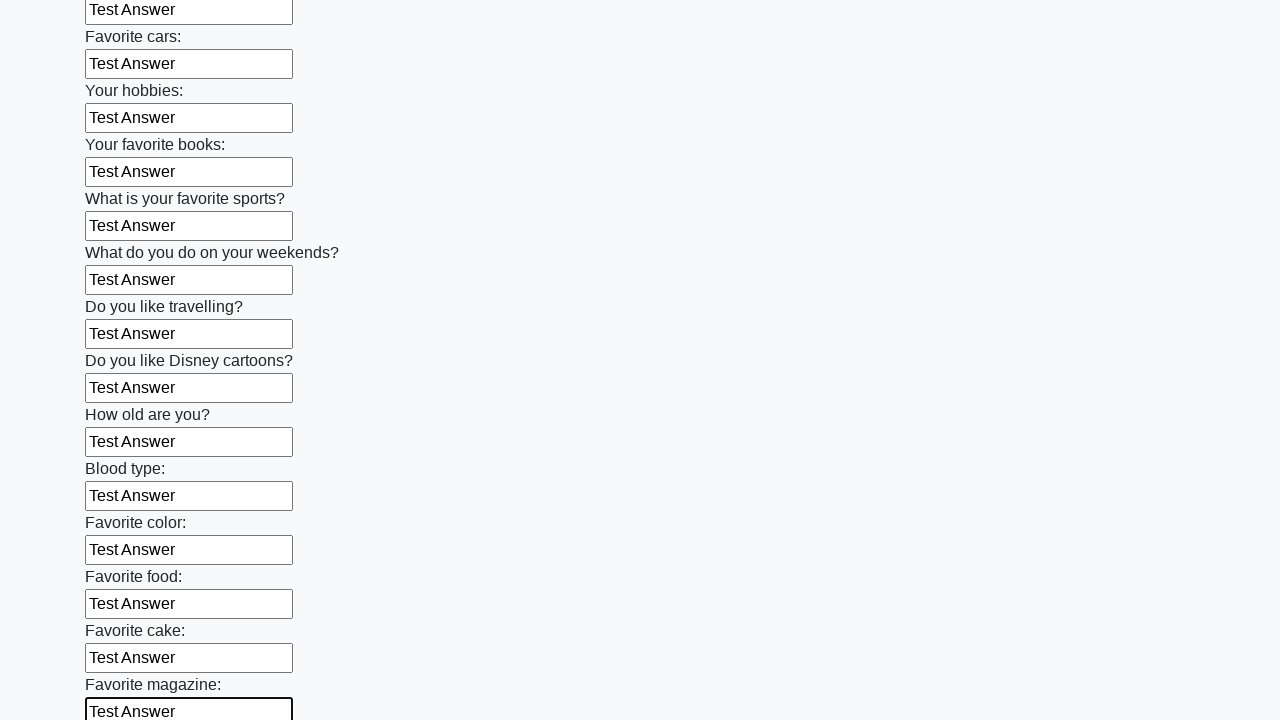

Filled an input field with 'Test Answer' on input >> nth=23
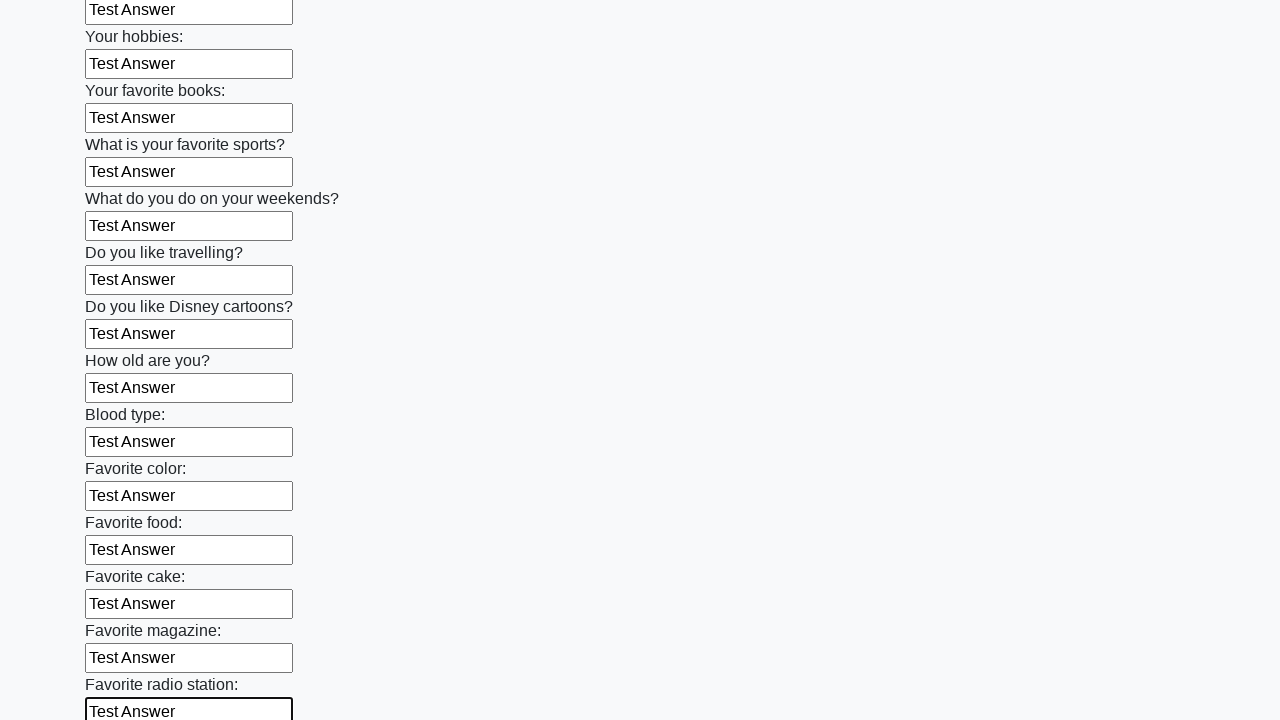

Filled an input field with 'Test Answer' on input >> nth=24
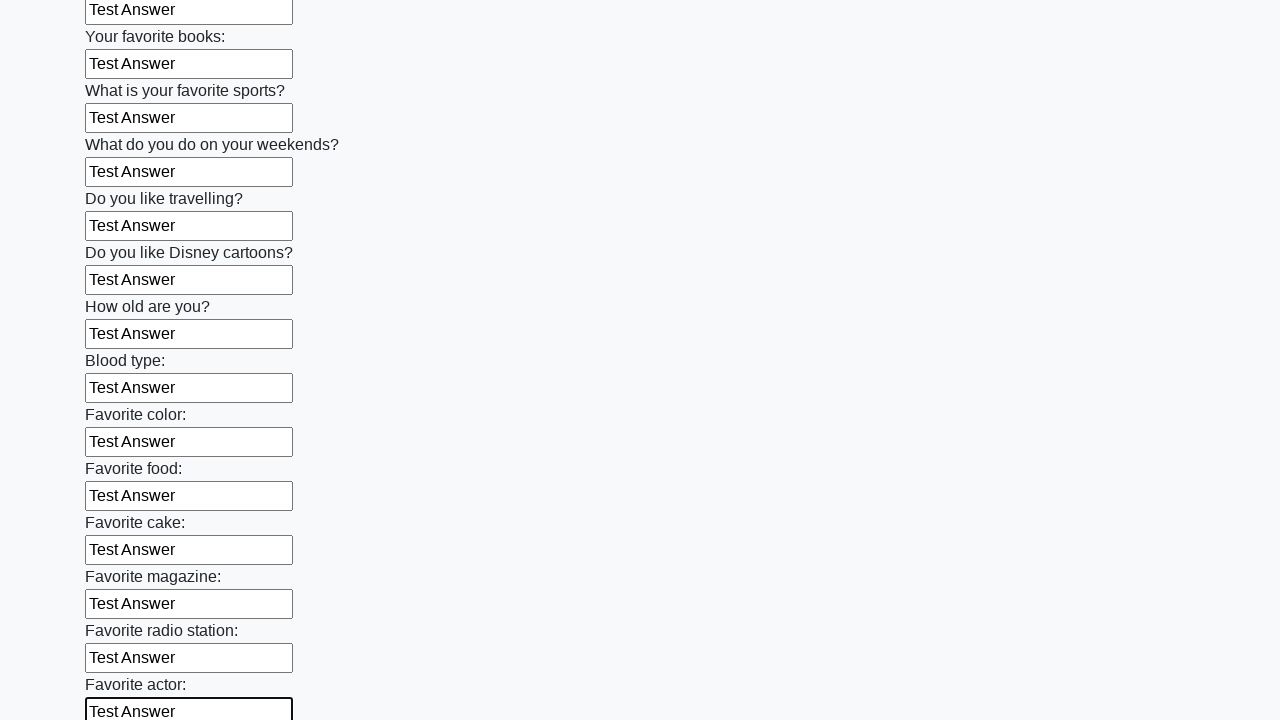

Filled an input field with 'Test Answer' on input >> nth=25
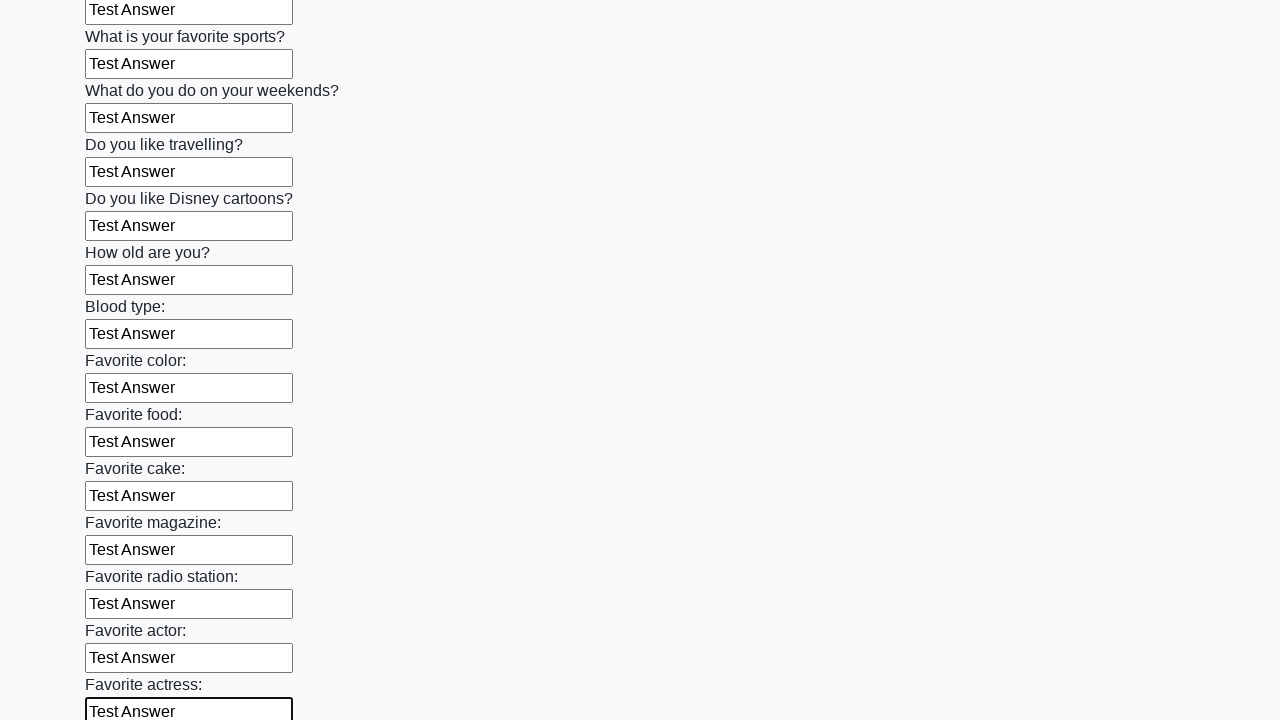

Filled an input field with 'Test Answer' on input >> nth=26
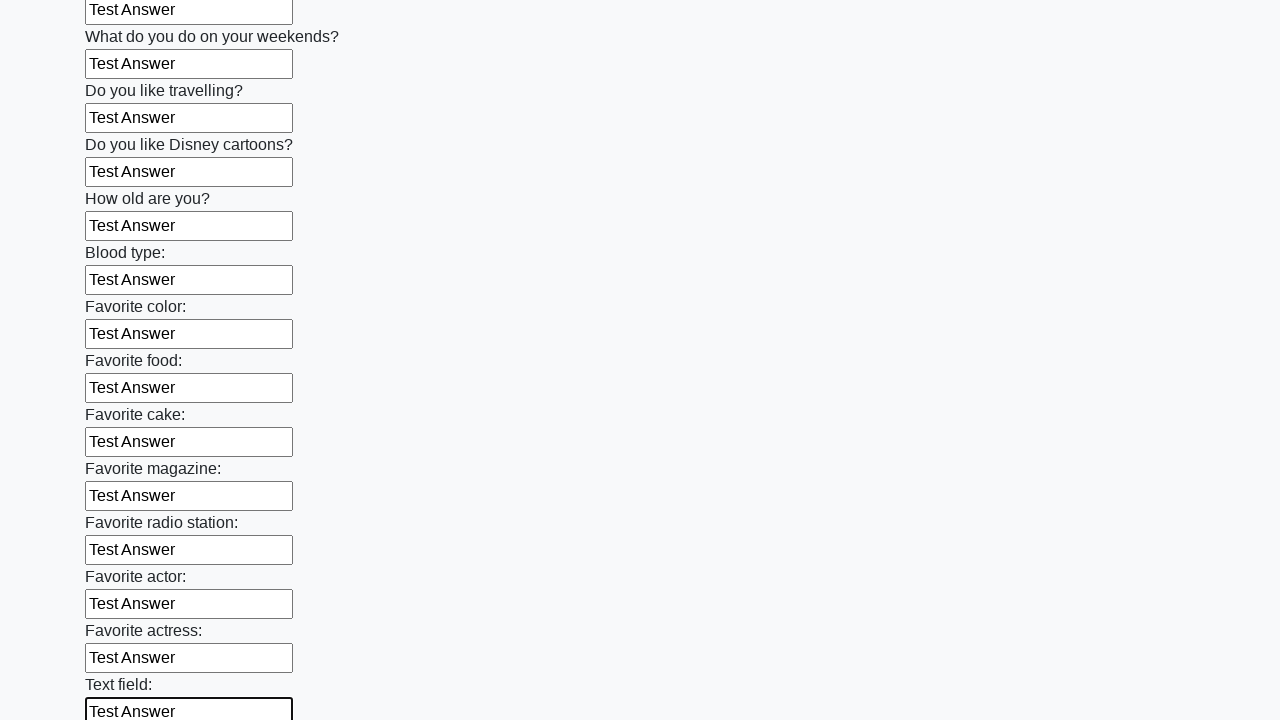

Filled an input field with 'Test Answer' on input >> nth=27
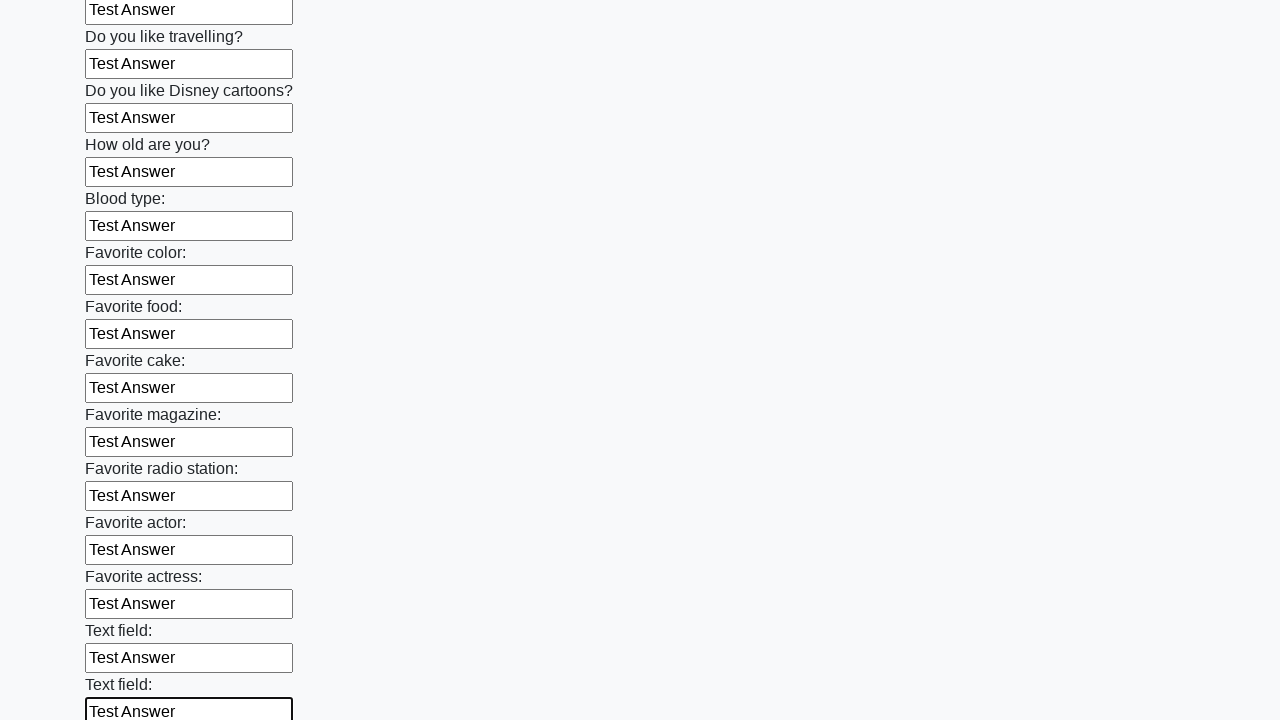

Filled an input field with 'Test Answer' on input >> nth=28
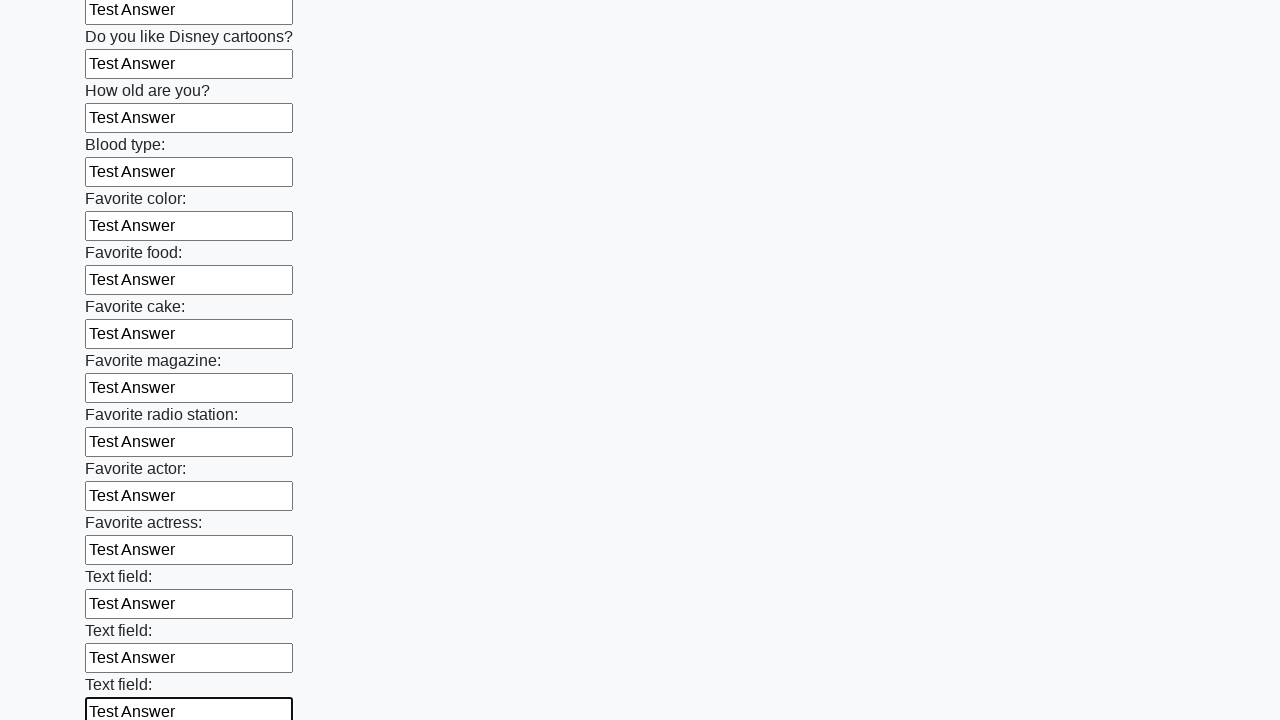

Filled an input field with 'Test Answer' on input >> nth=29
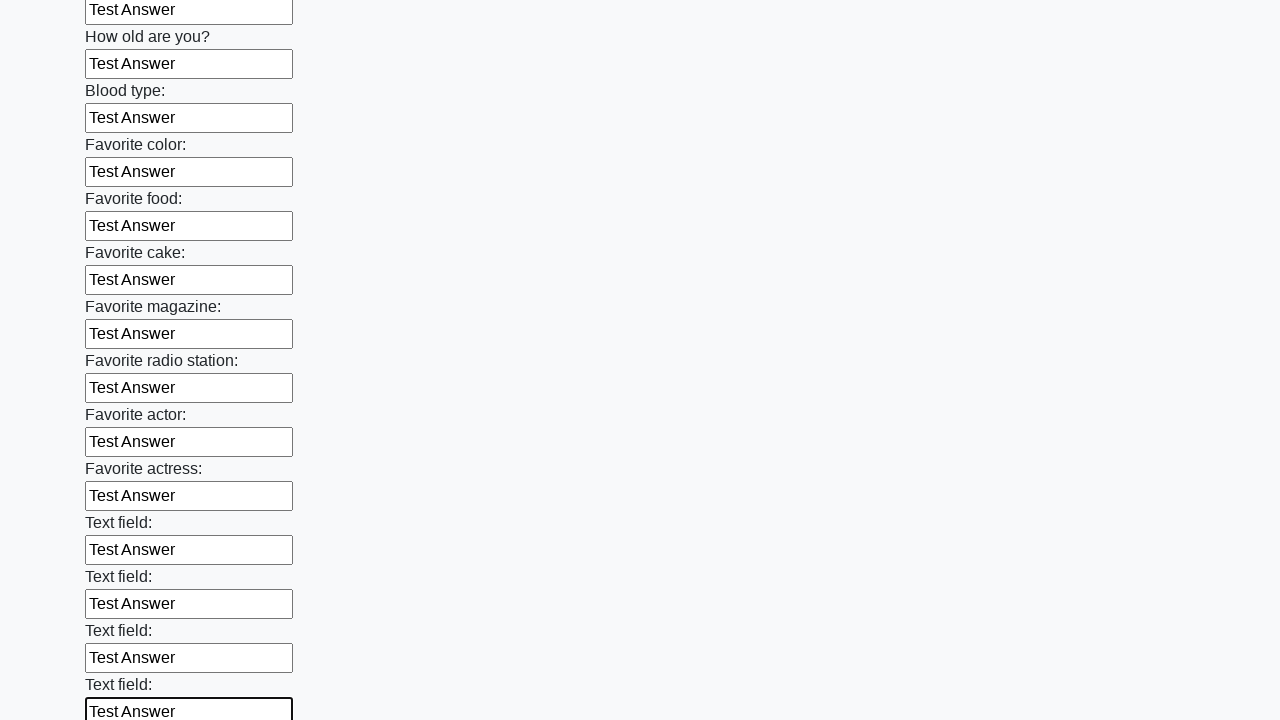

Filled an input field with 'Test Answer' on input >> nth=30
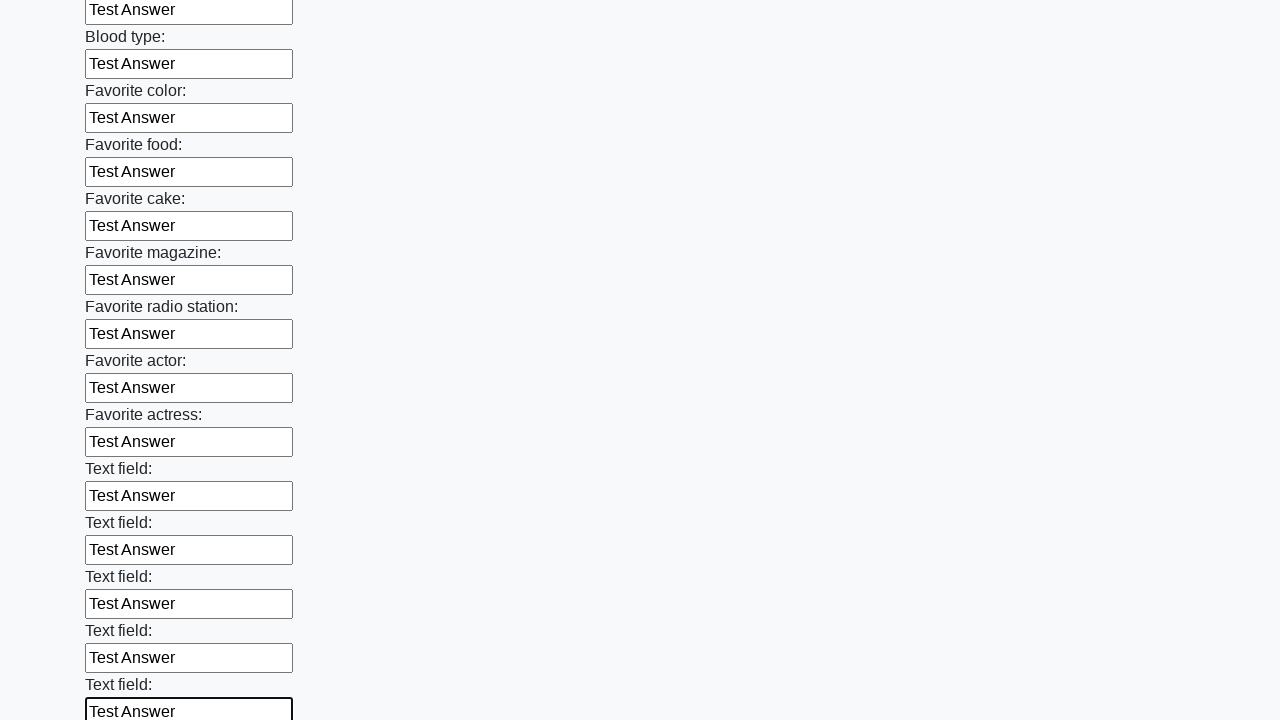

Filled an input field with 'Test Answer' on input >> nth=31
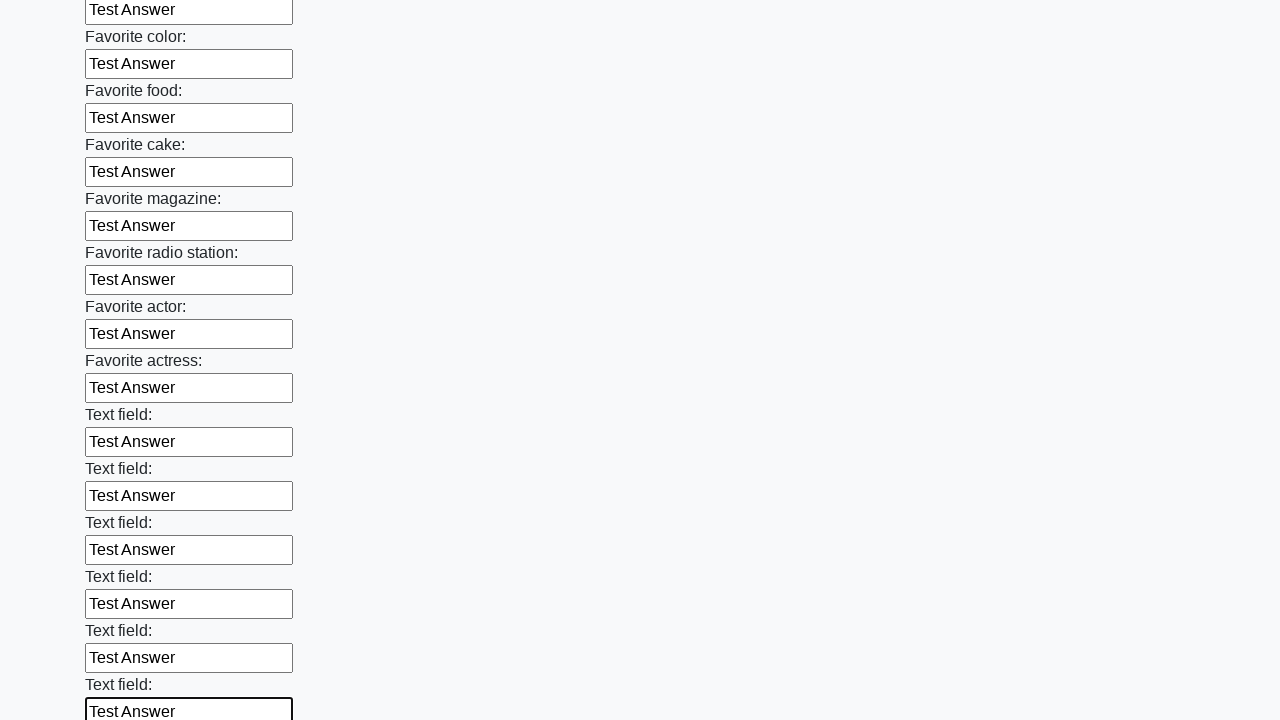

Filled an input field with 'Test Answer' on input >> nth=32
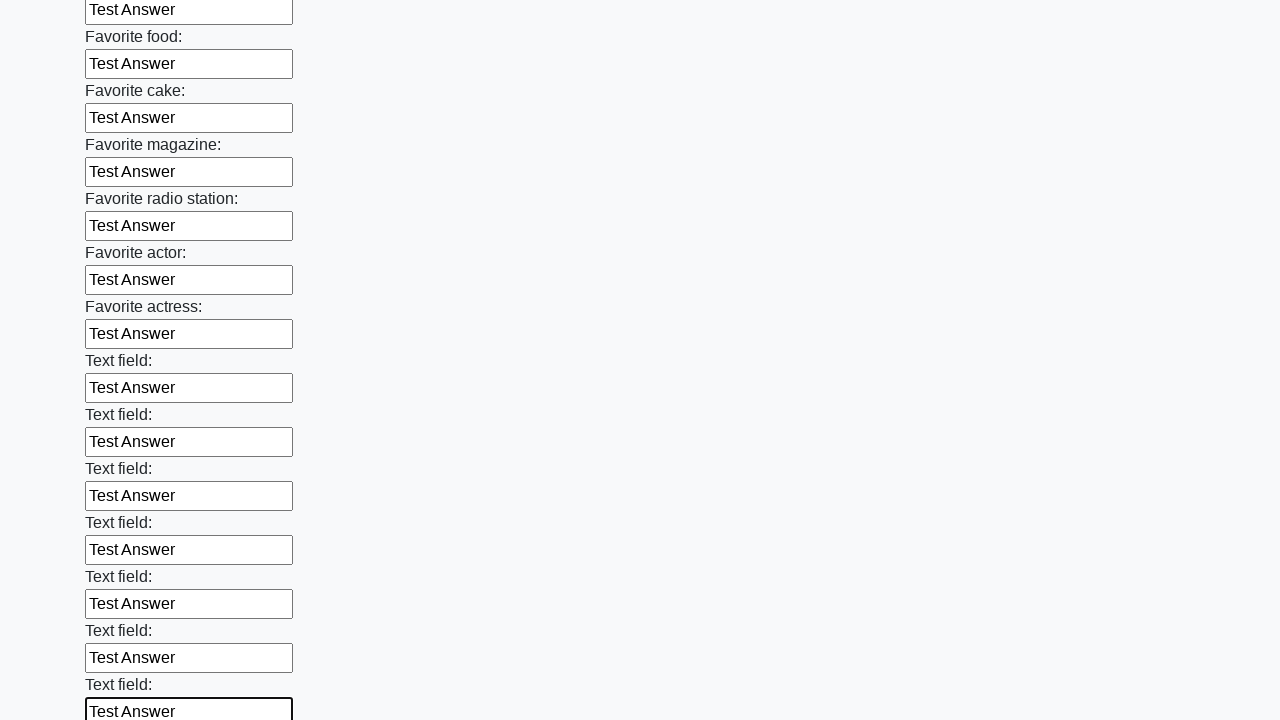

Filled an input field with 'Test Answer' on input >> nth=33
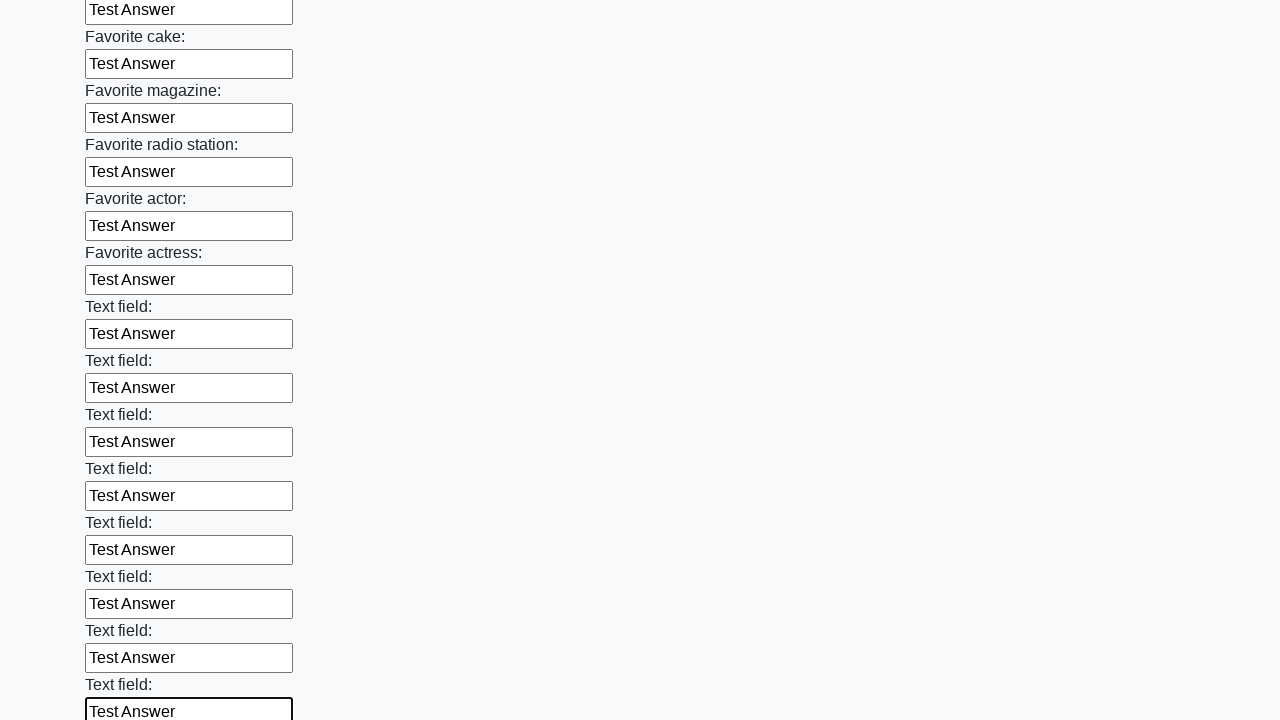

Filled an input field with 'Test Answer' on input >> nth=34
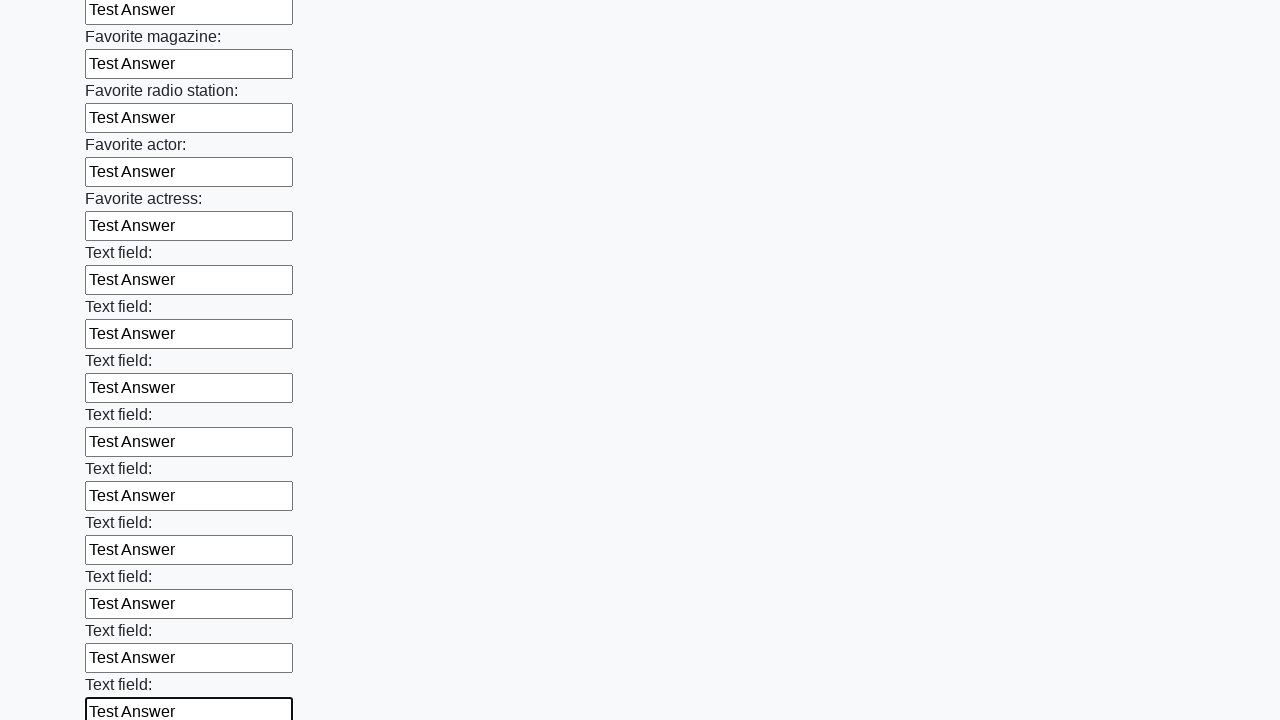

Filled an input field with 'Test Answer' on input >> nth=35
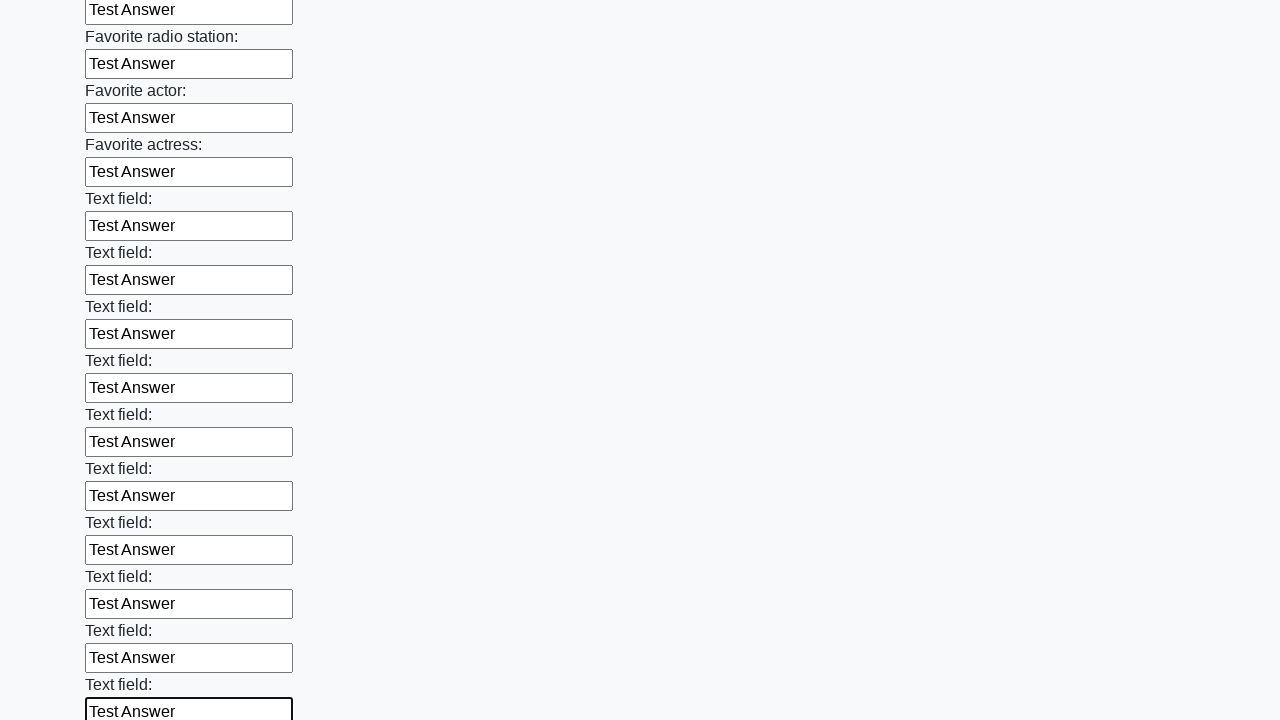

Filled an input field with 'Test Answer' on input >> nth=36
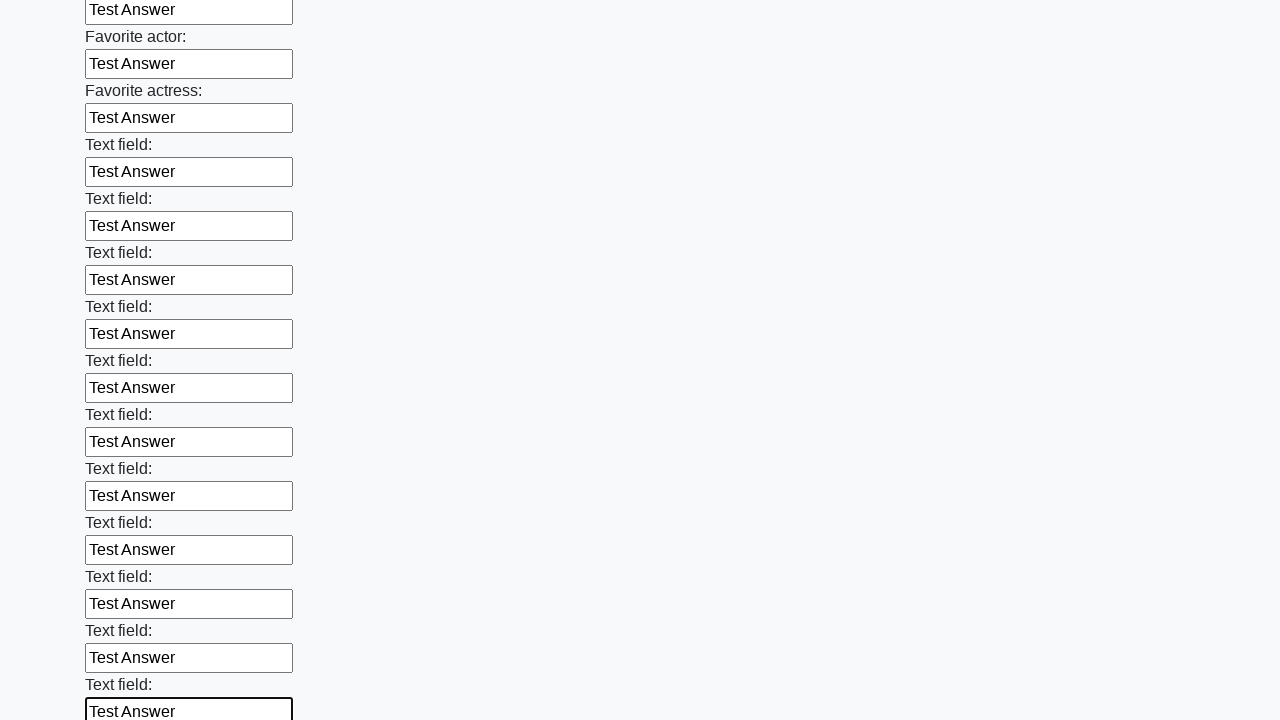

Filled an input field with 'Test Answer' on input >> nth=37
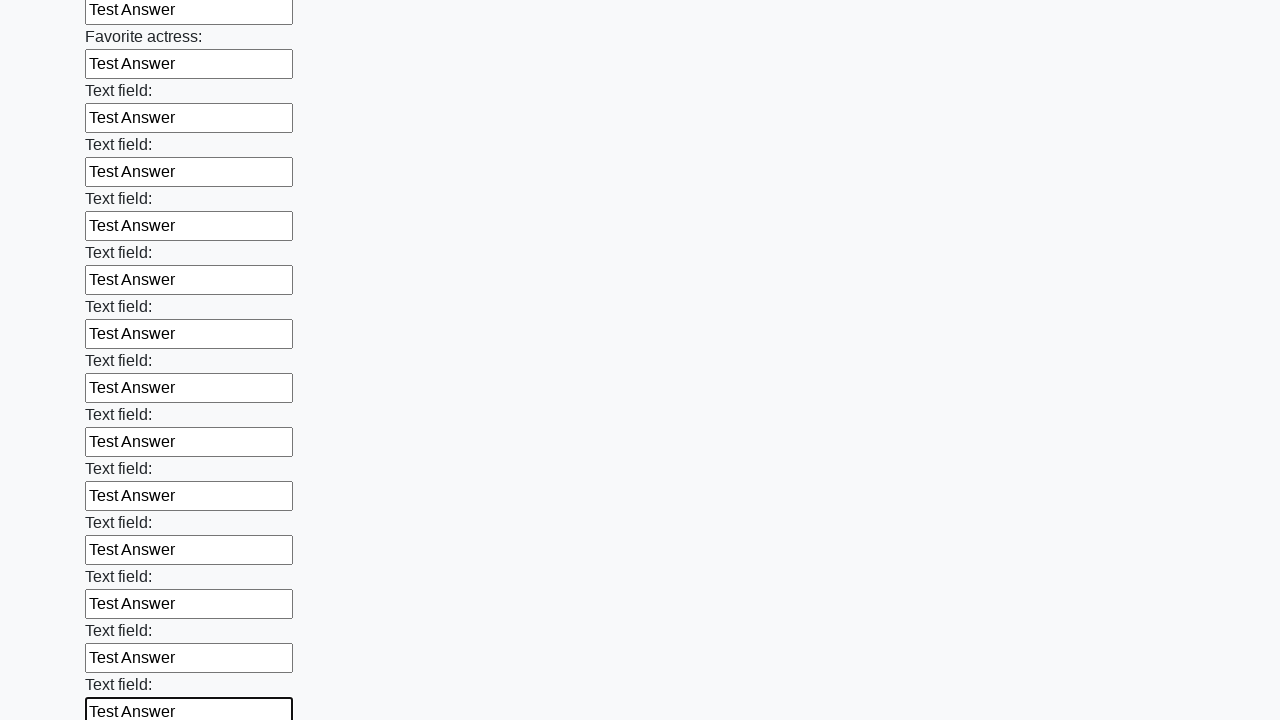

Filled an input field with 'Test Answer' on input >> nth=38
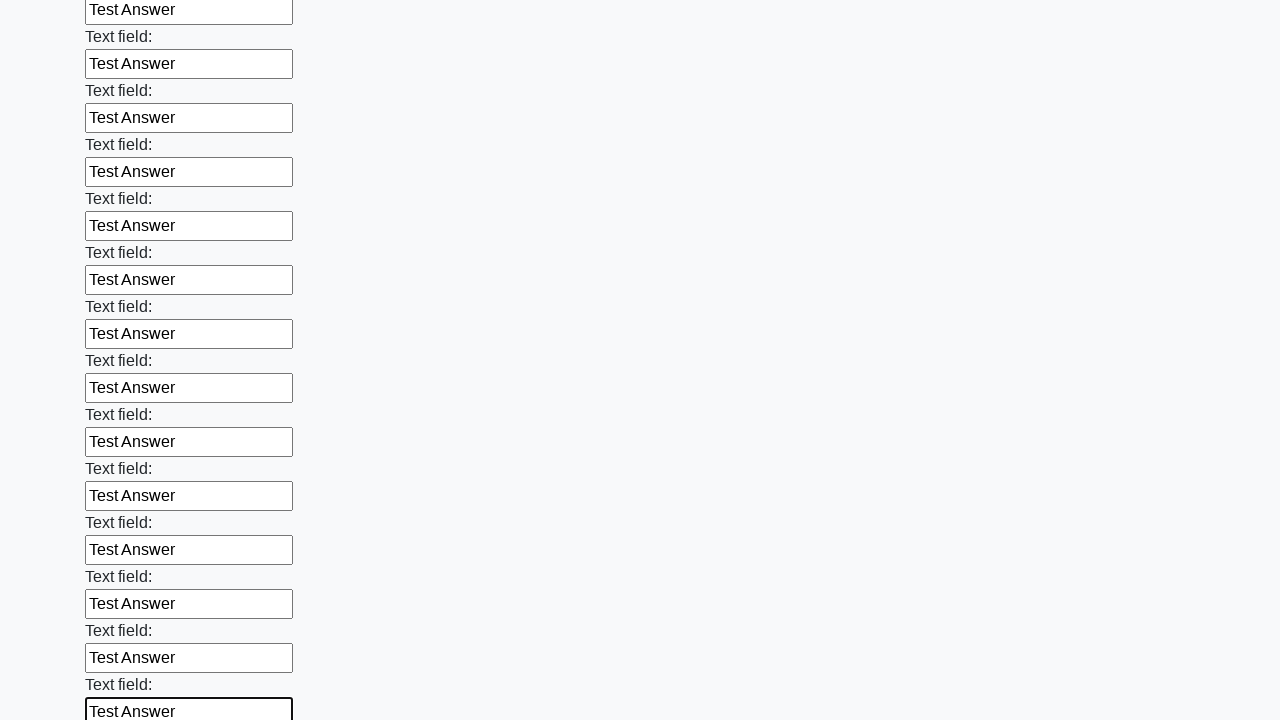

Filled an input field with 'Test Answer' on input >> nth=39
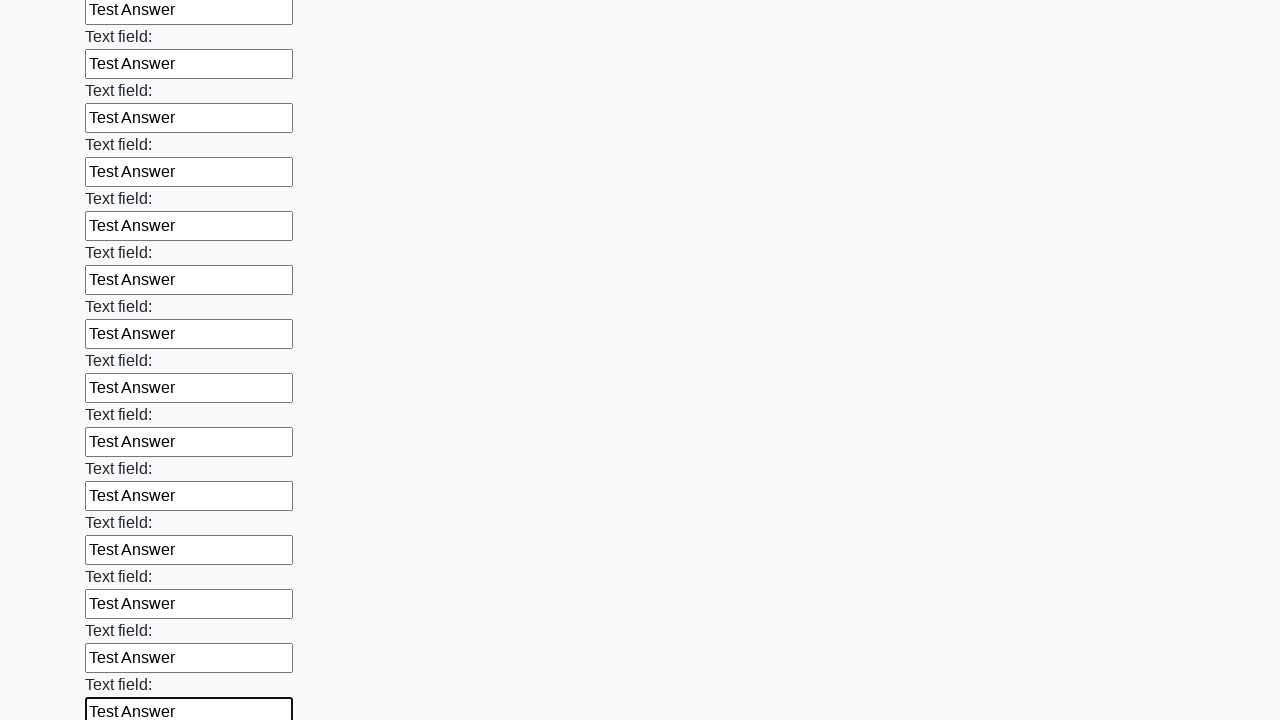

Filled an input field with 'Test Answer' on input >> nth=40
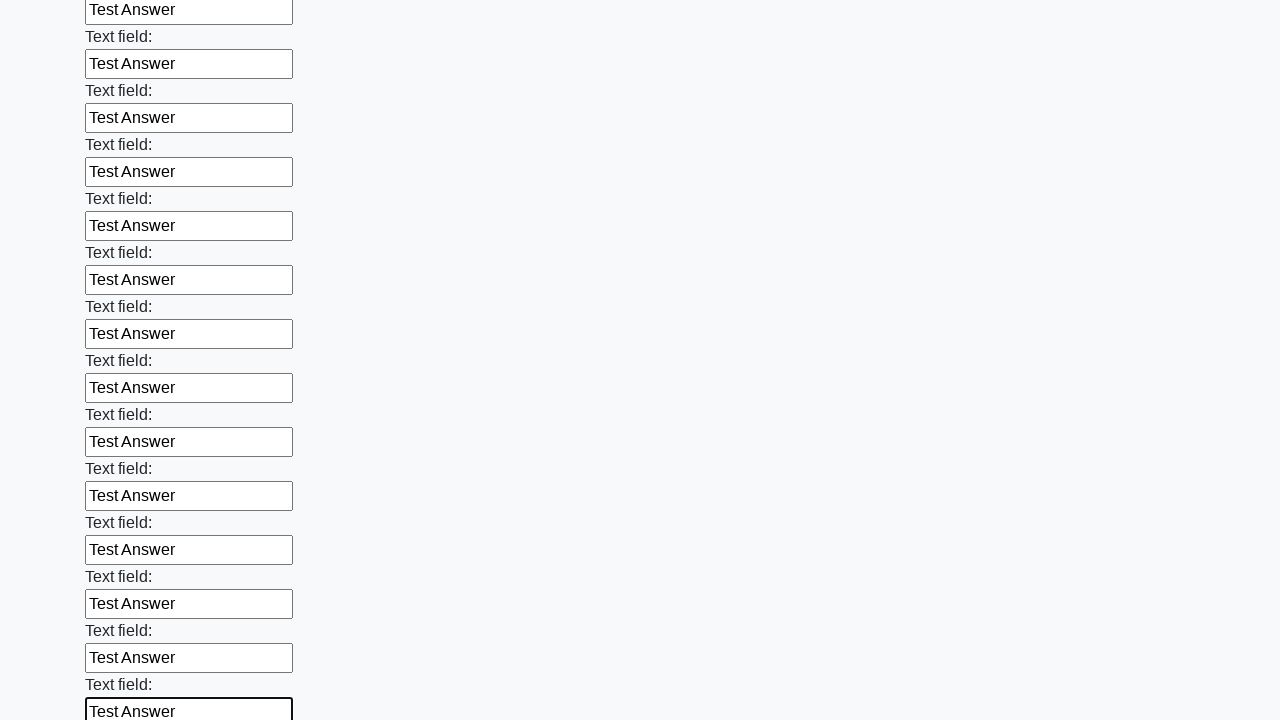

Filled an input field with 'Test Answer' on input >> nth=41
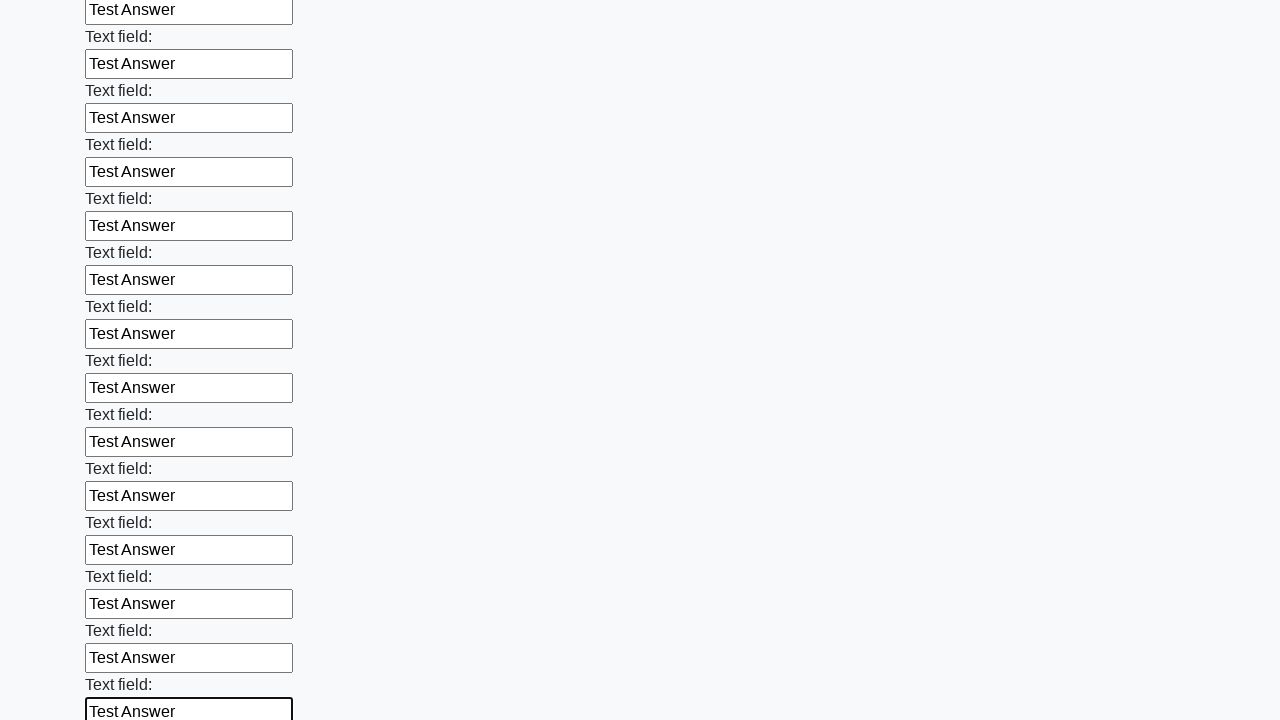

Filled an input field with 'Test Answer' on input >> nth=42
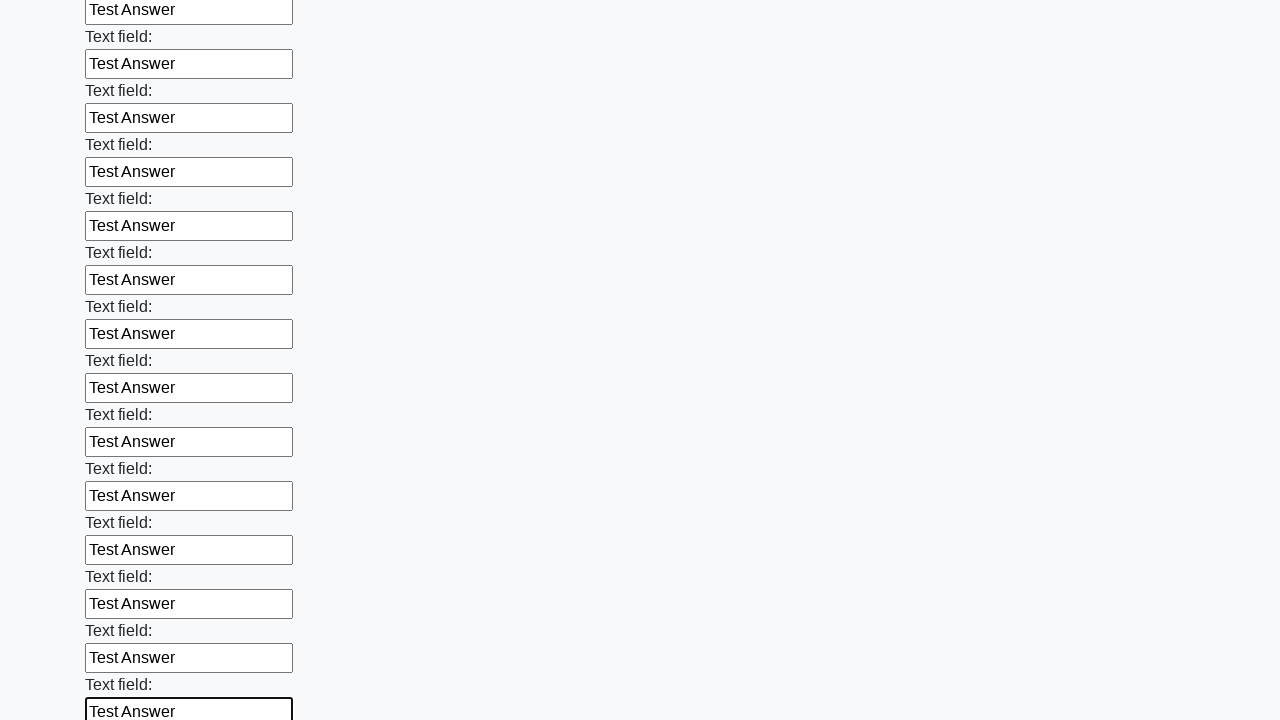

Filled an input field with 'Test Answer' on input >> nth=43
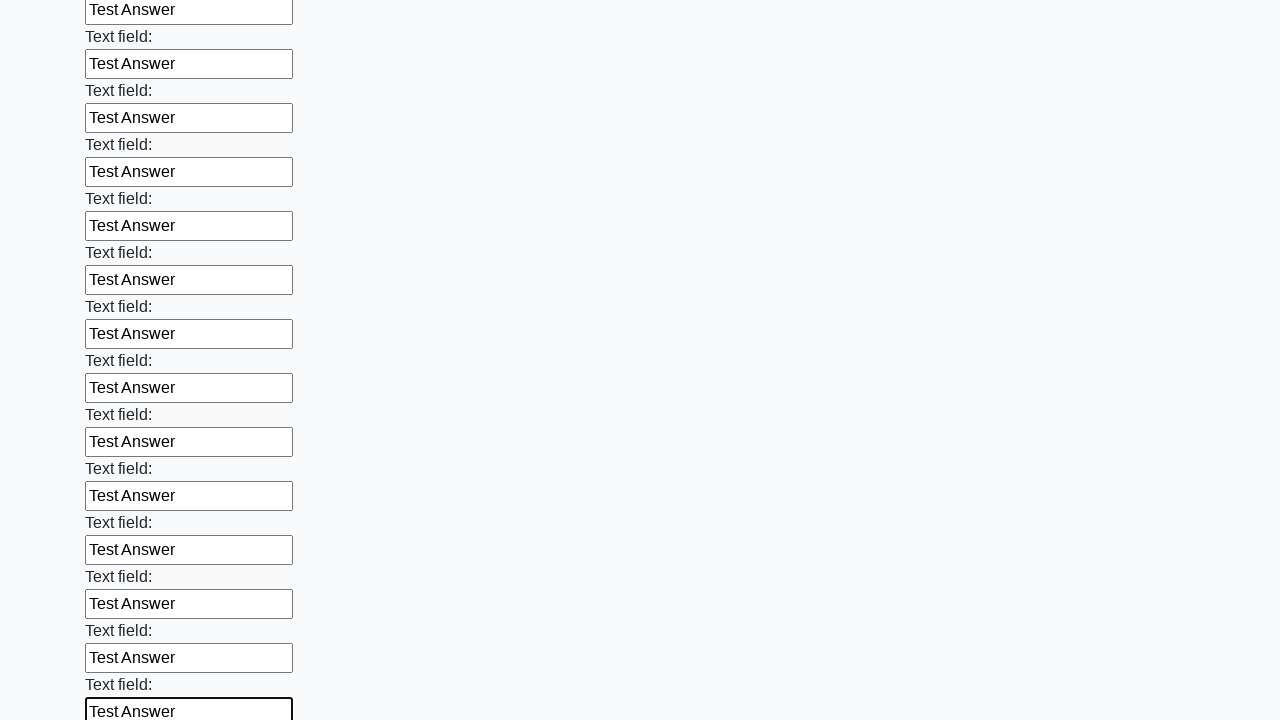

Filled an input field with 'Test Answer' on input >> nth=44
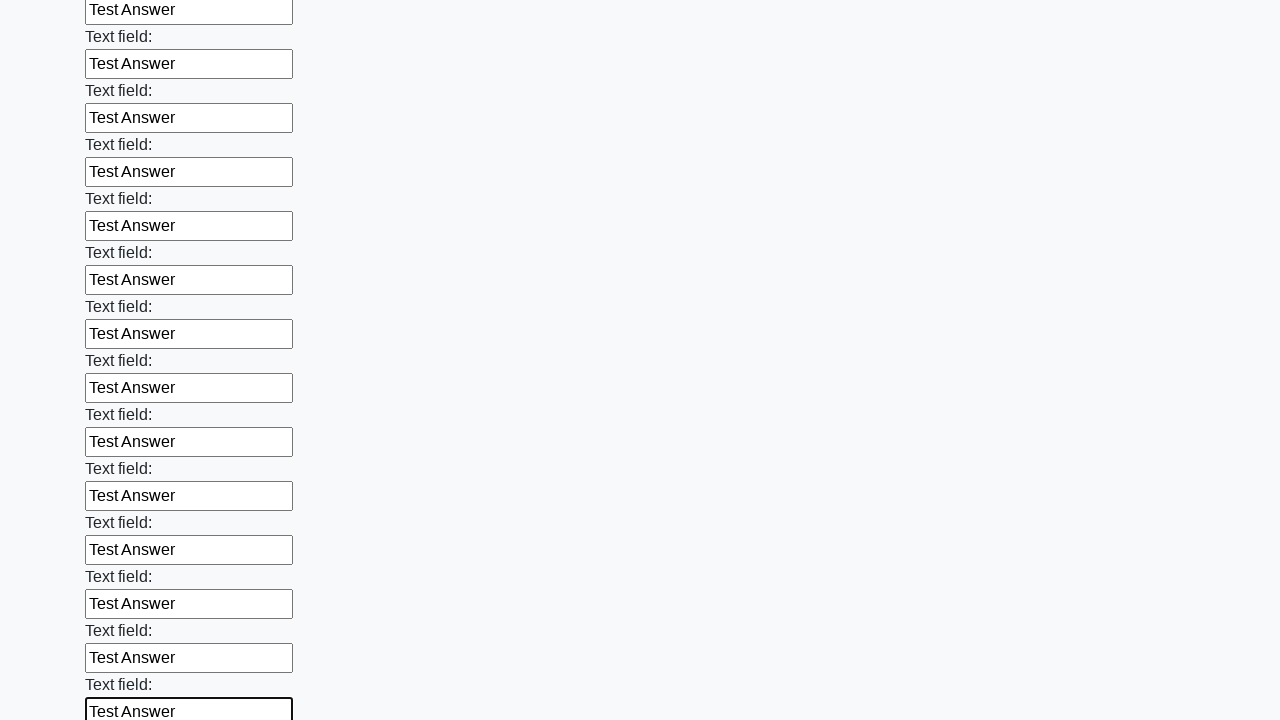

Filled an input field with 'Test Answer' on input >> nth=45
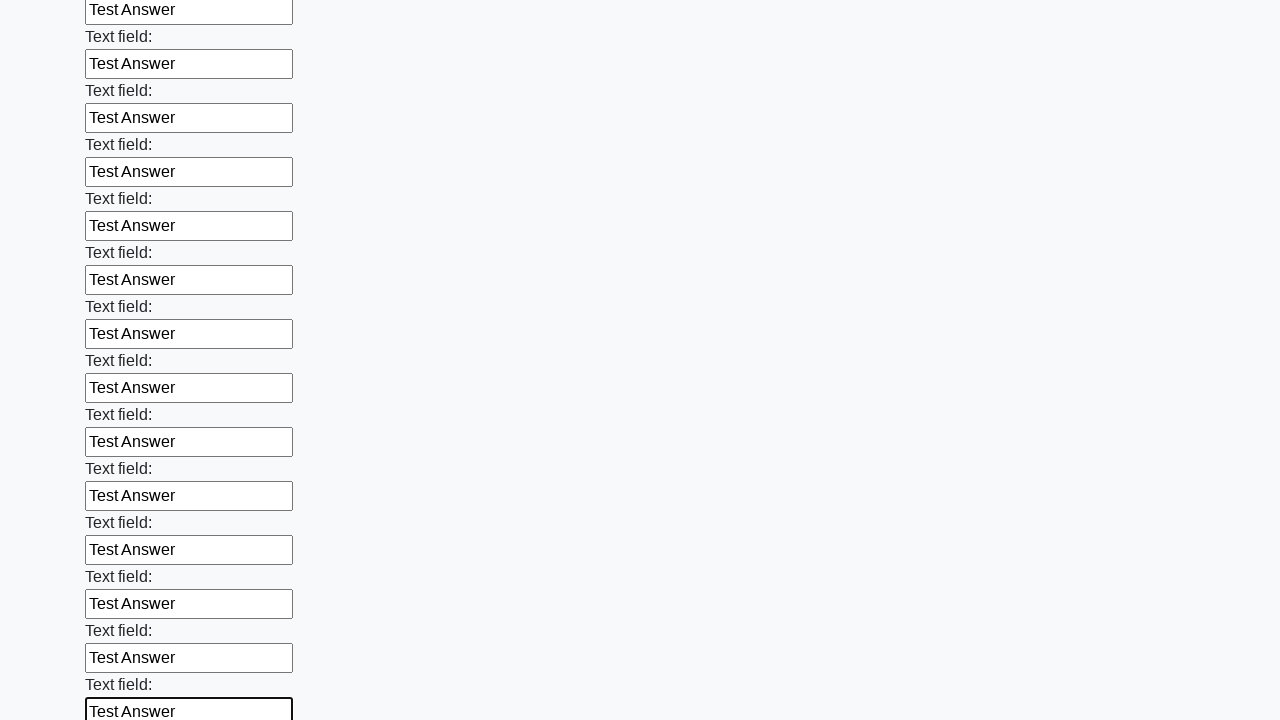

Filled an input field with 'Test Answer' on input >> nth=46
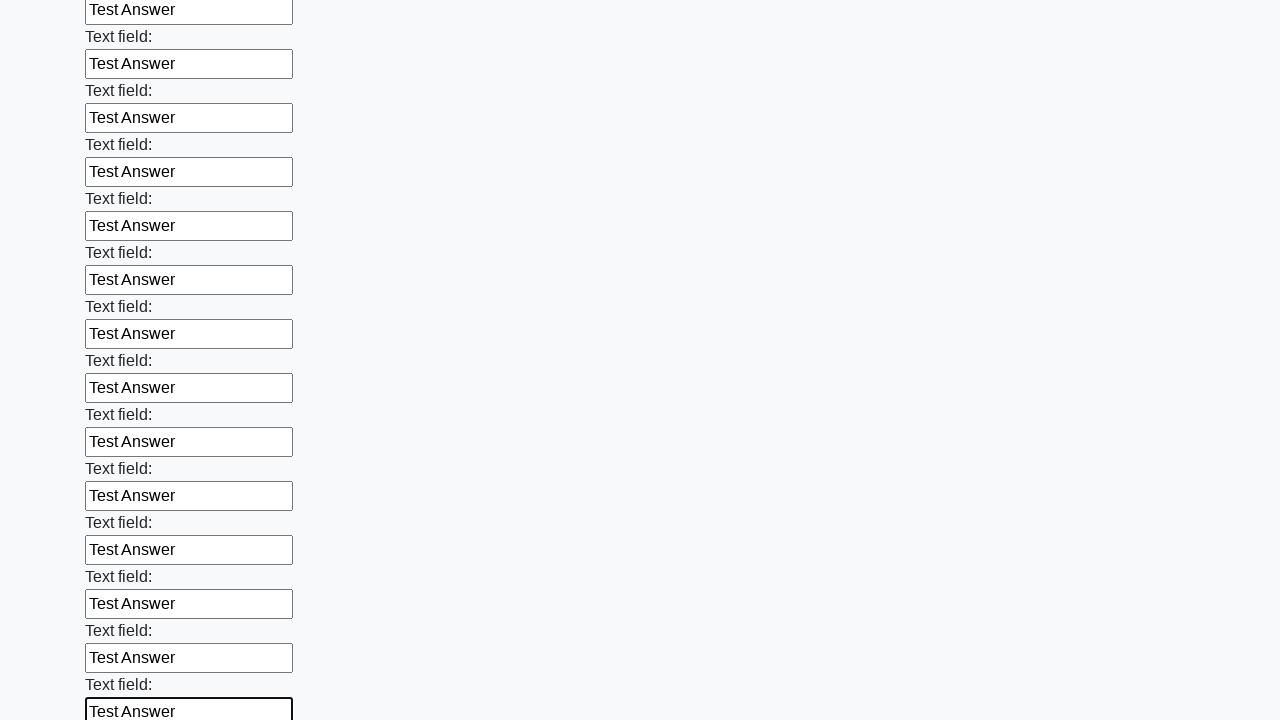

Filled an input field with 'Test Answer' on input >> nth=47
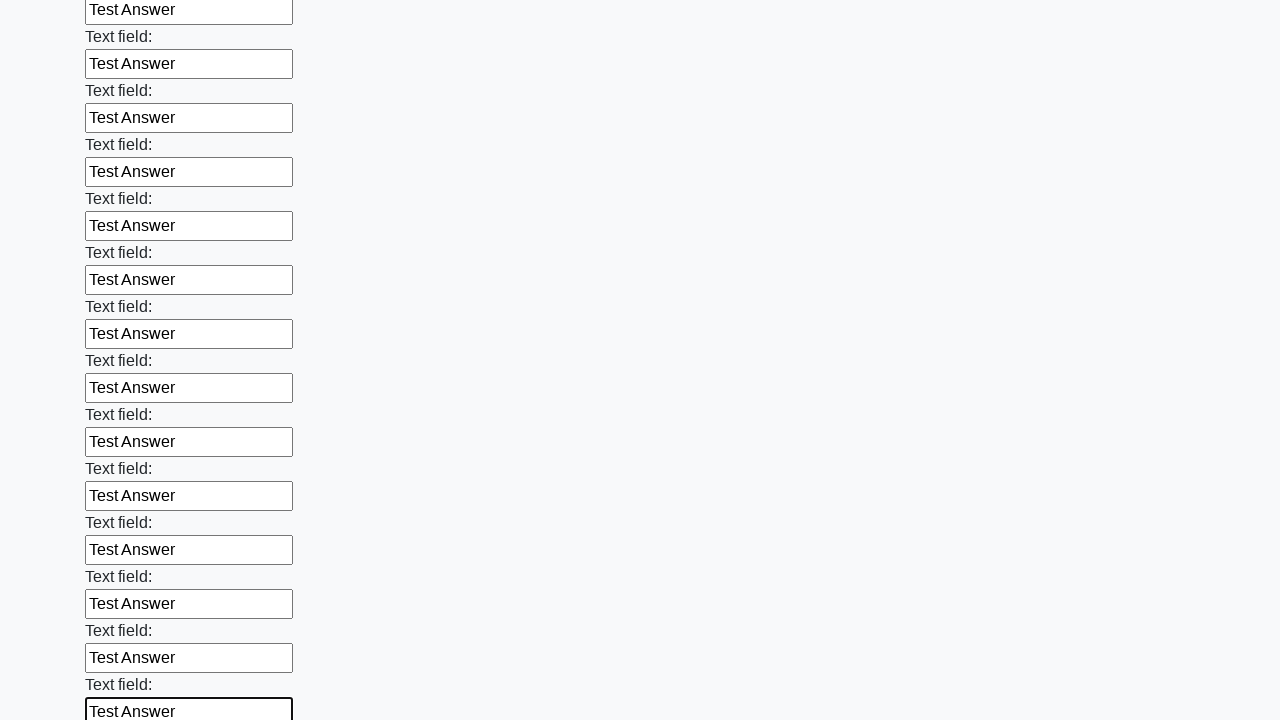

Filled an input field with 'Test Answer' on input >> nth=48
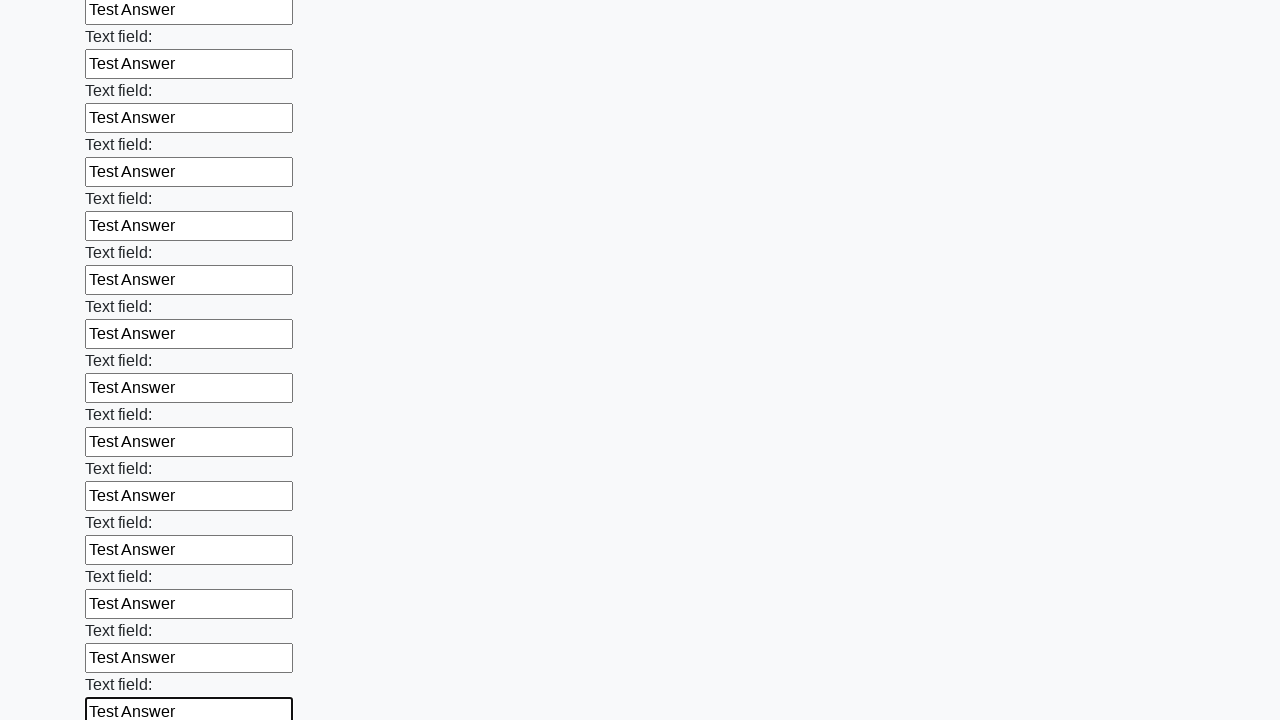

Filled an input field with 'Test Answer' on input >> nth=49
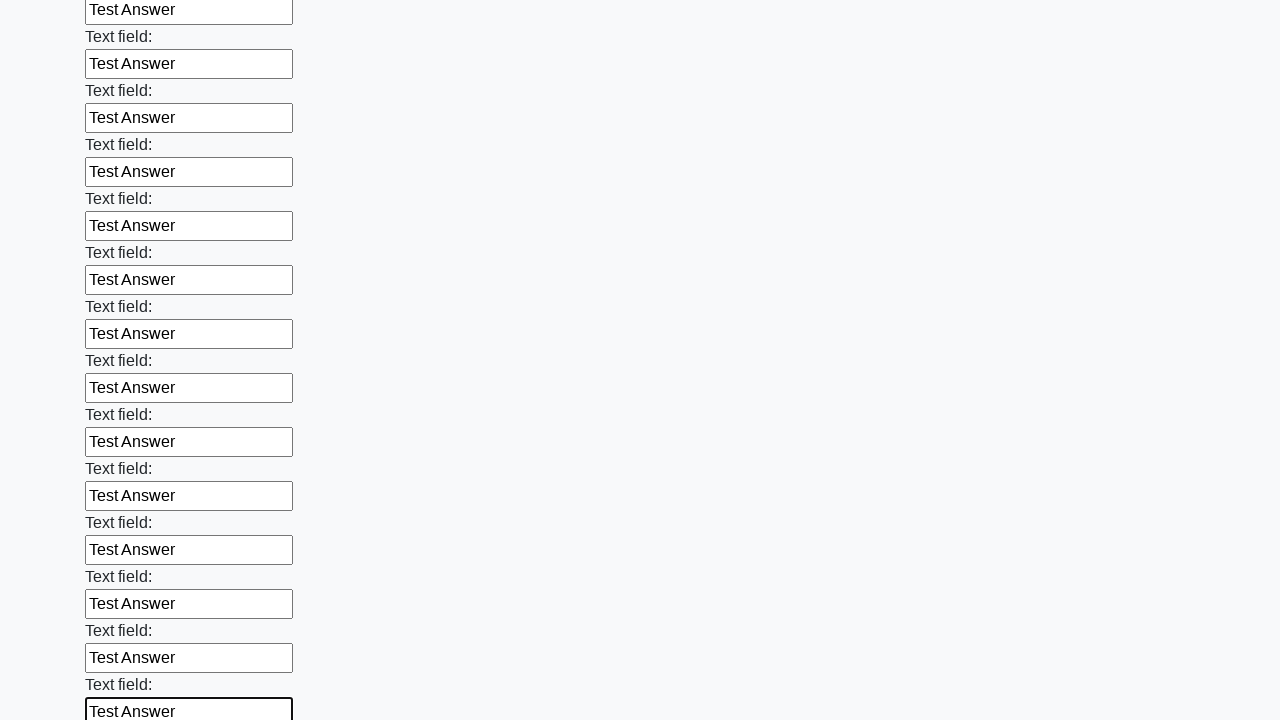

Filled an input field with 'Test Answer' on input >> nth=50
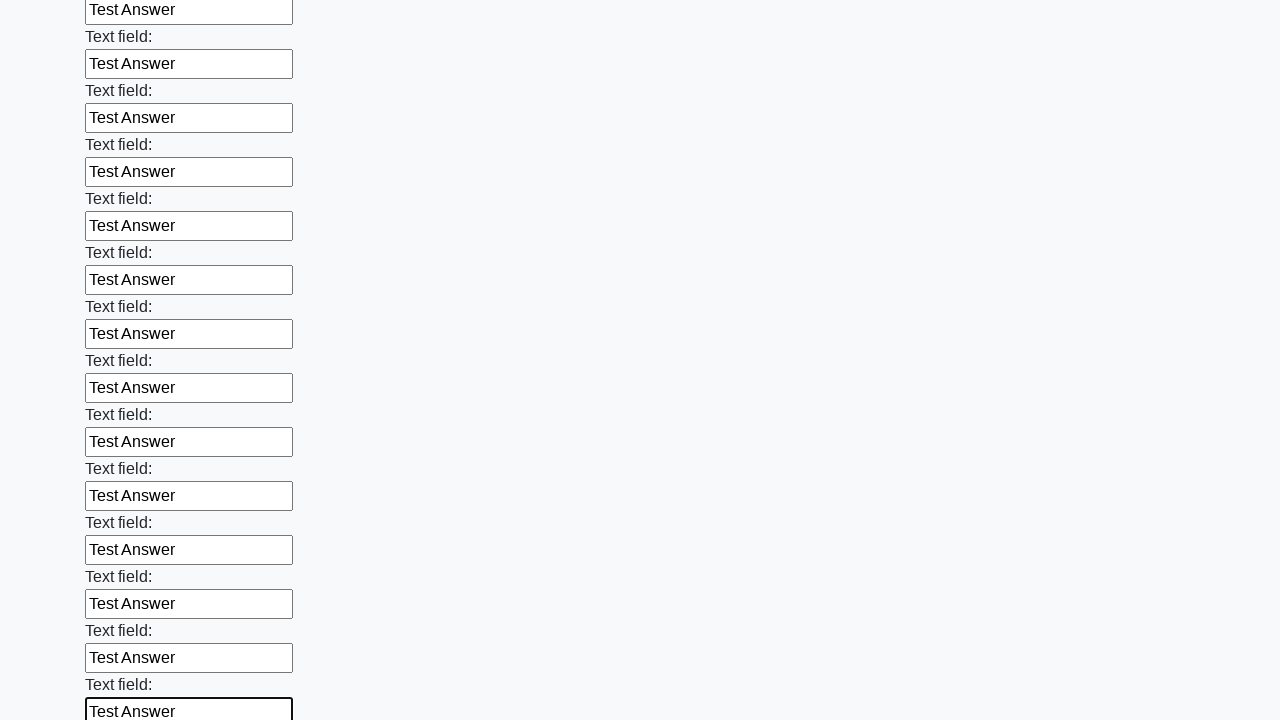

Filled an input field with 'Test Answer' on input >> nth=51
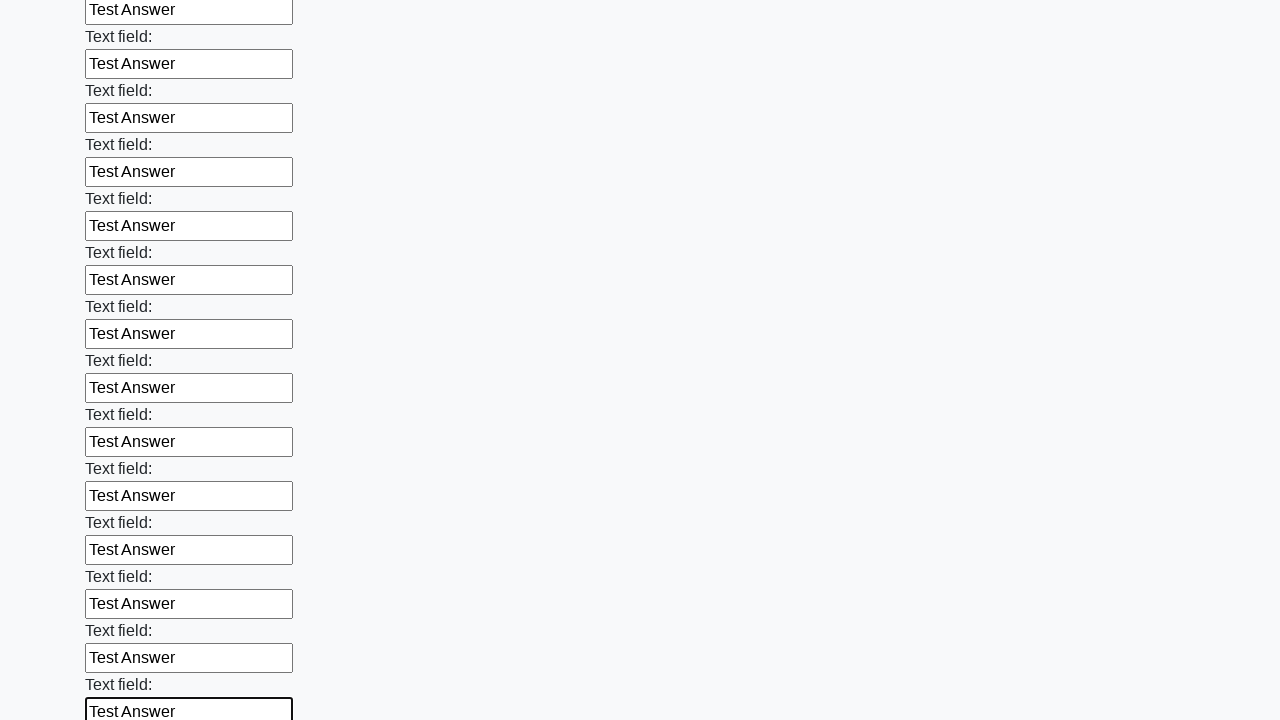

Filled an input field with 'Test Answer' on input >> nth=52
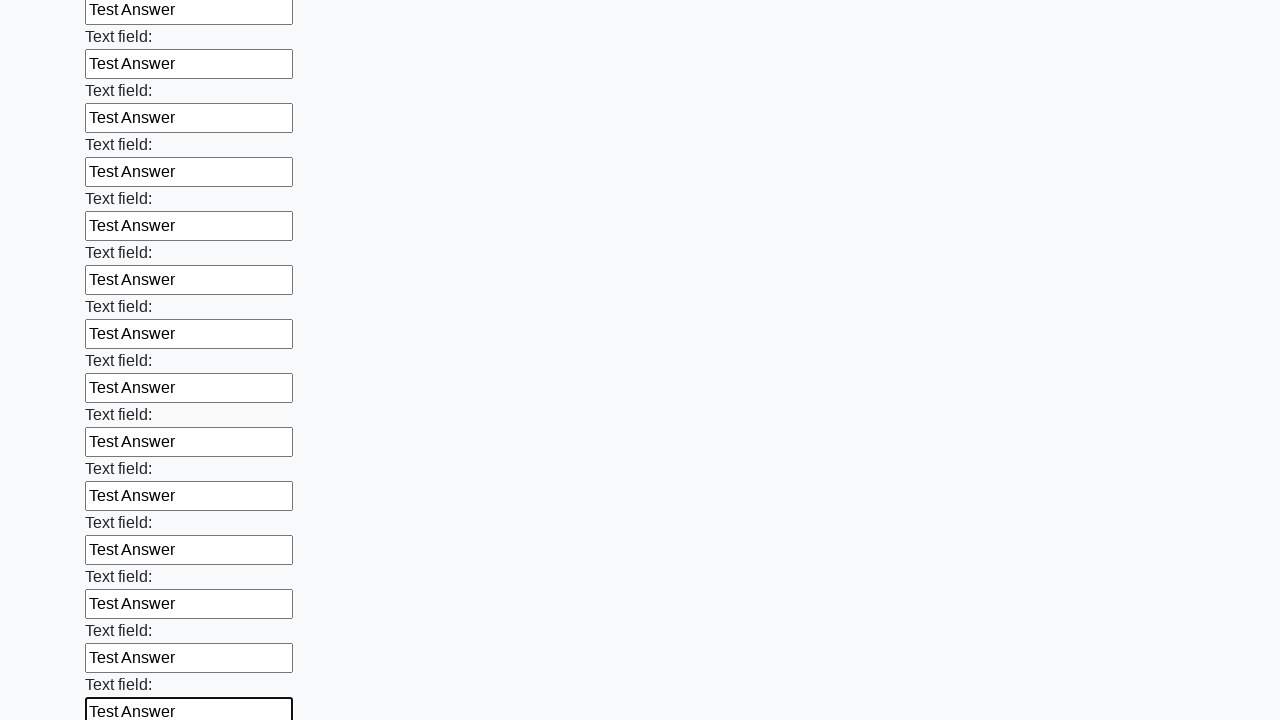

Filled an input field with 'Test Answer' on input >> nth=53
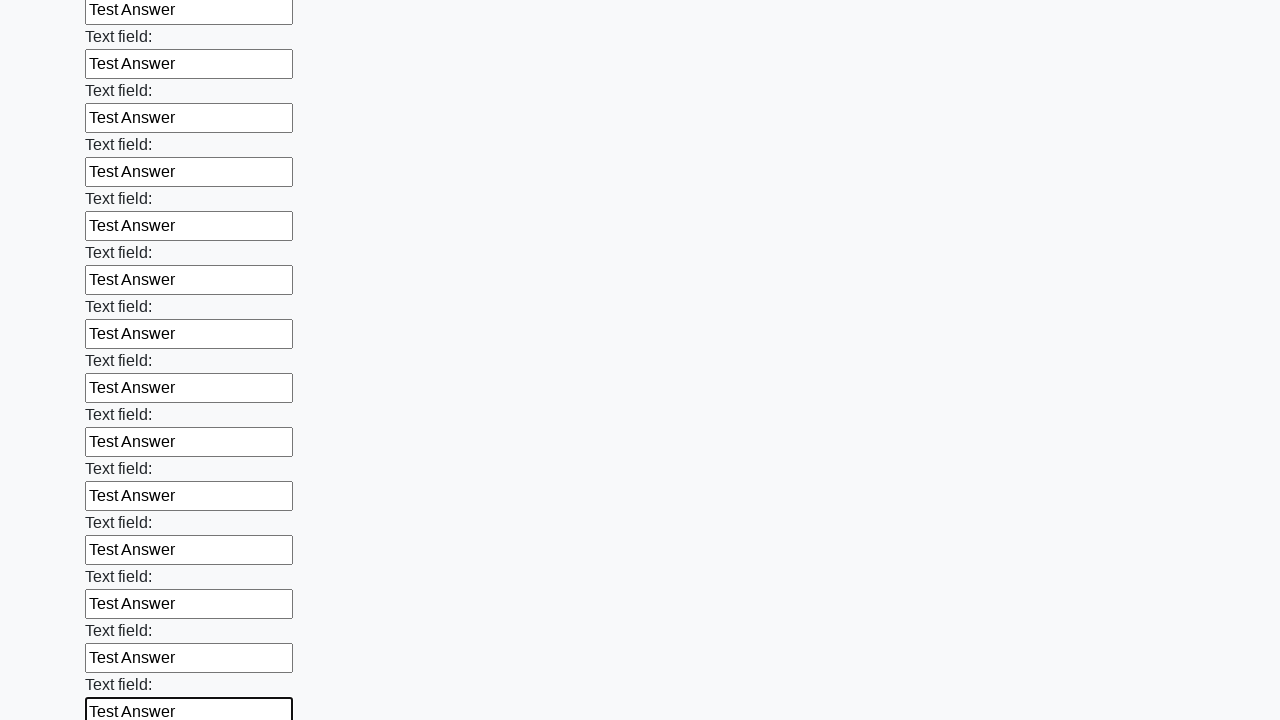

Filled an input field with 'Test Answer' on input >> nth=54
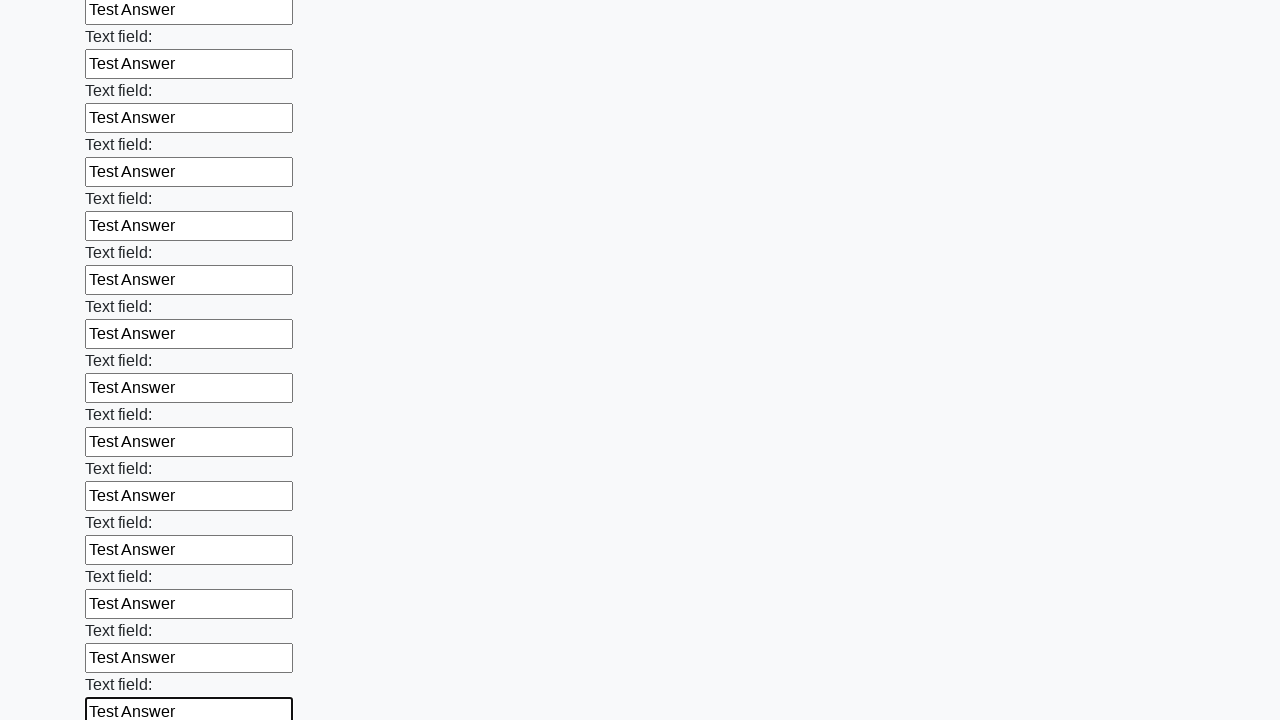

Filled an input field with 'Test Answer' on input >> nth=55
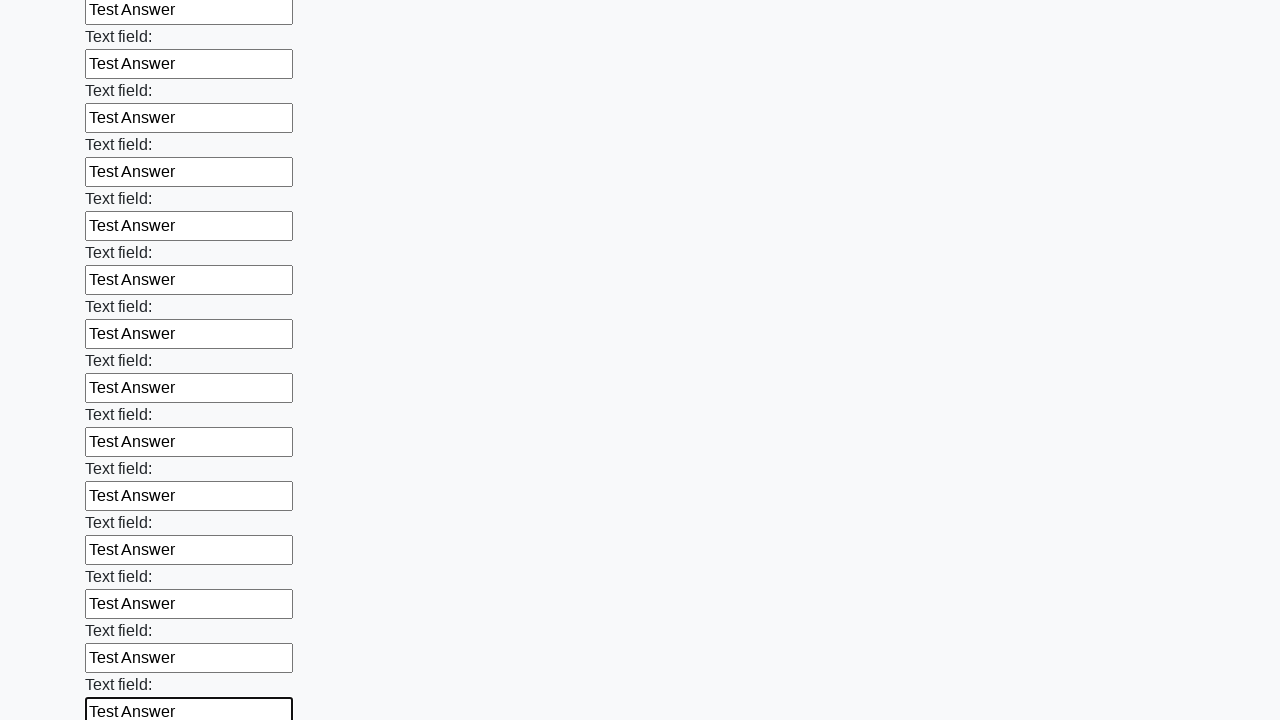

Filled an input field with 'Test Answer' on input >> nth=56
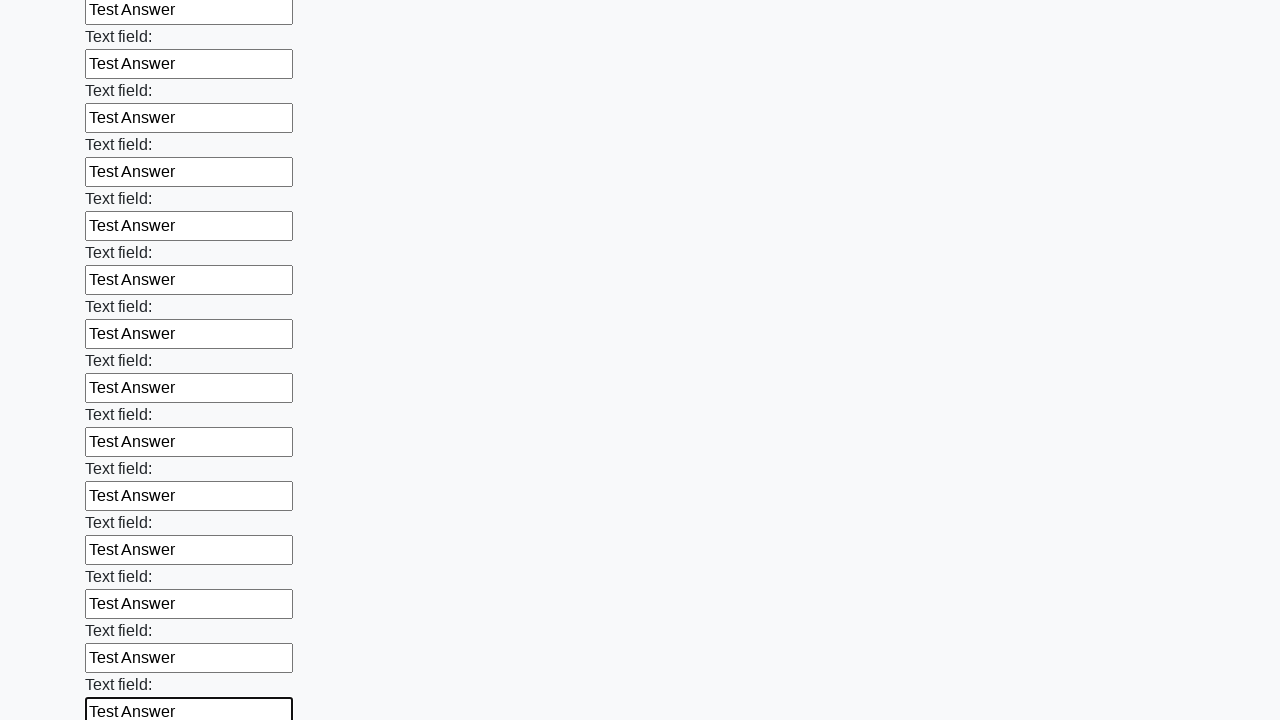

Filled an input field with 'Test Answer' on input >> nth=57
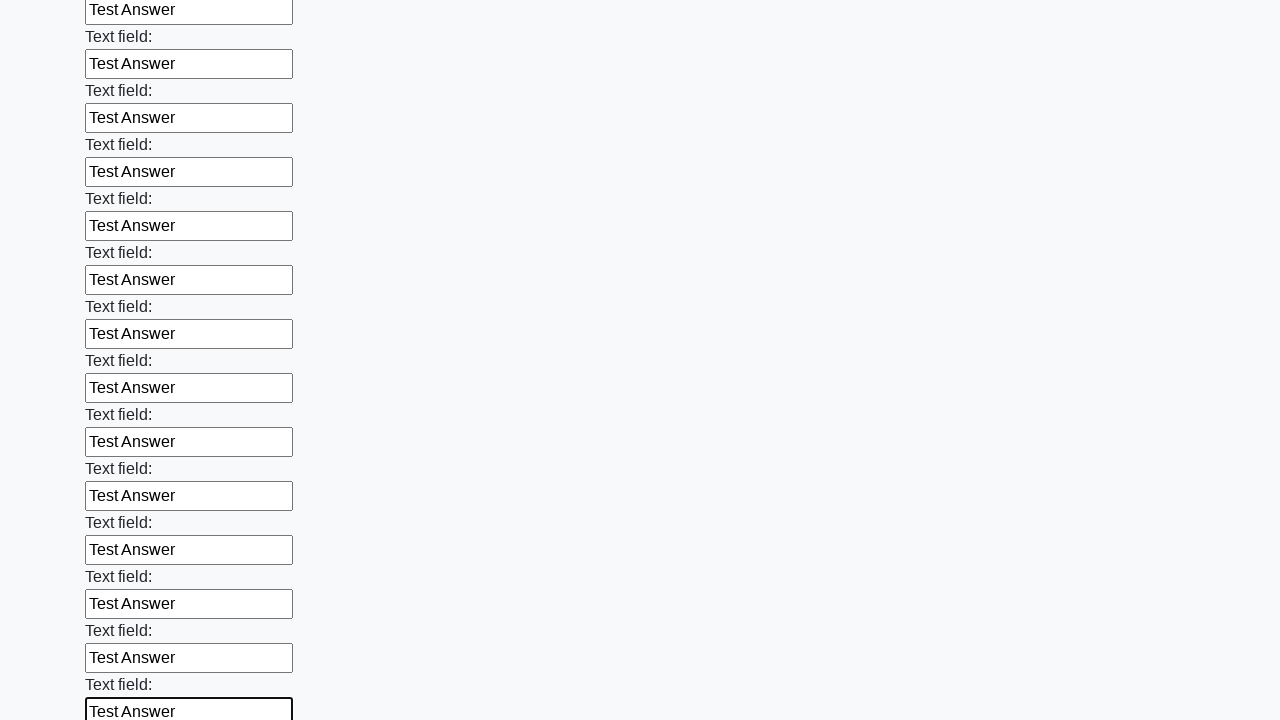

Filled an input field with 'Test Answer' on input >> nth=58
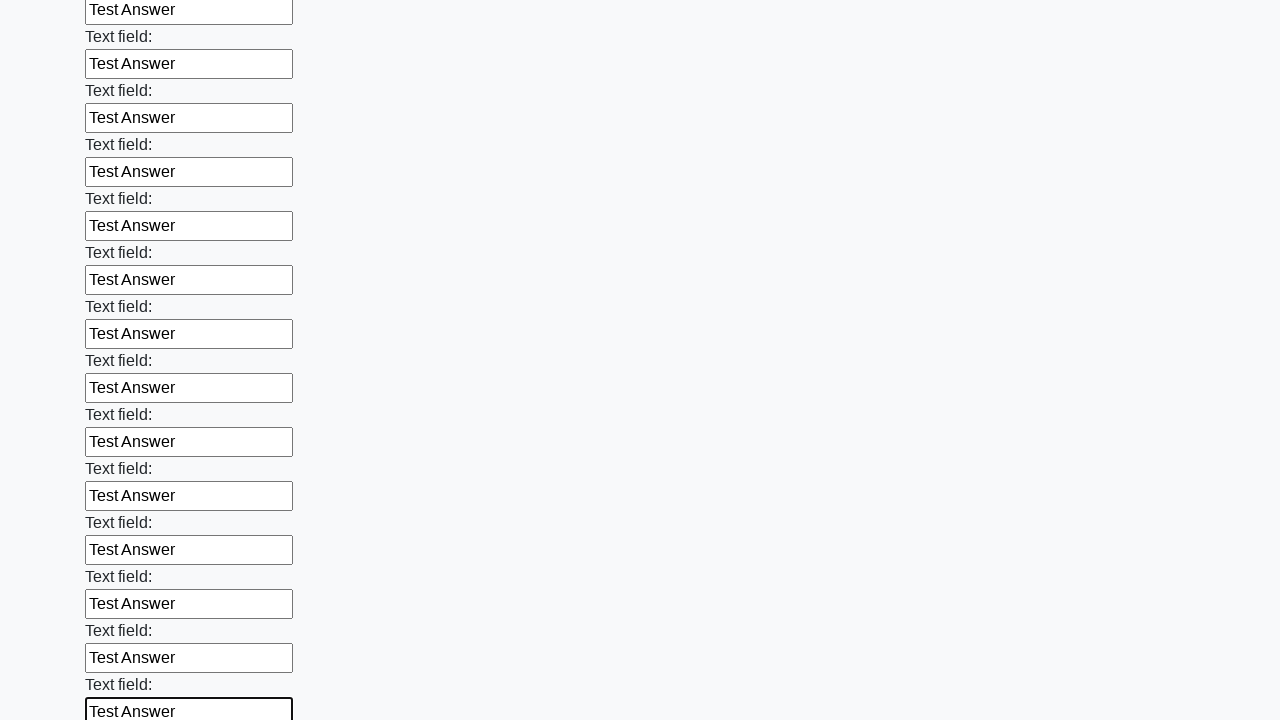

Filled an input field with 'Test Answer' on input >> nth=59
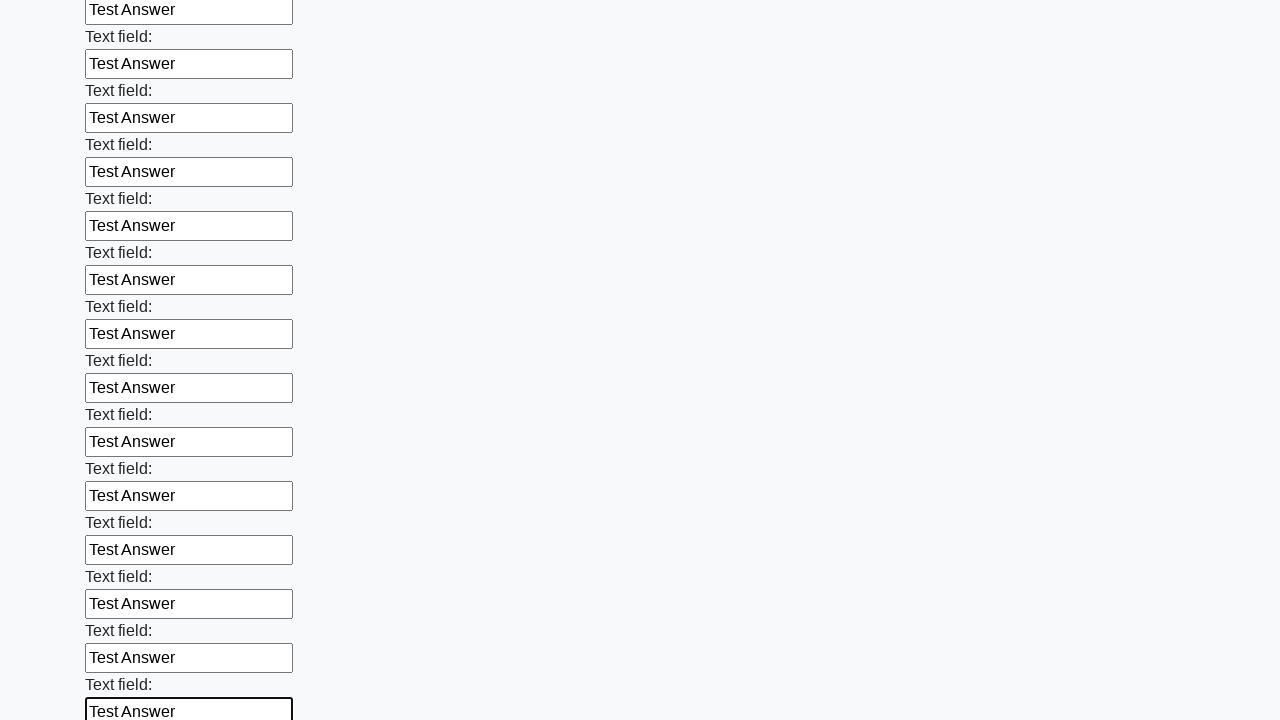

Filled an input field with 'Test Answer' on input >> nth=60
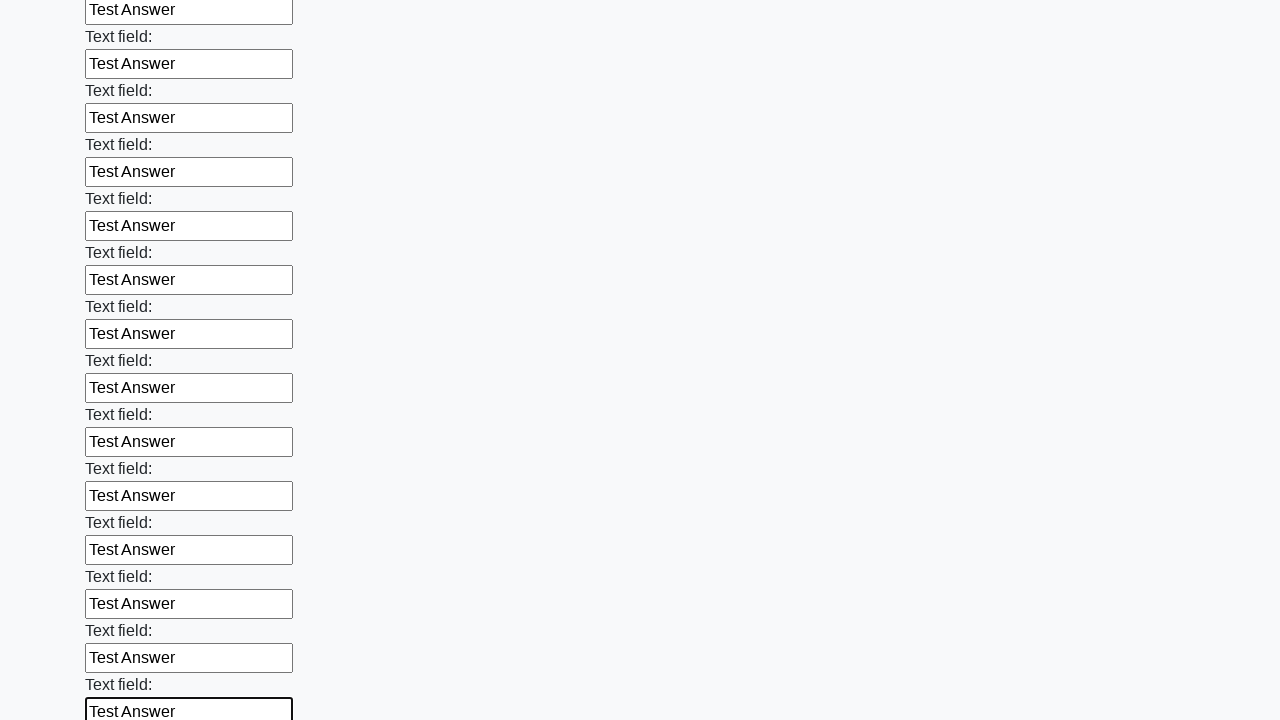

Filled an input field with 'Test Answer' on input >> nth=61
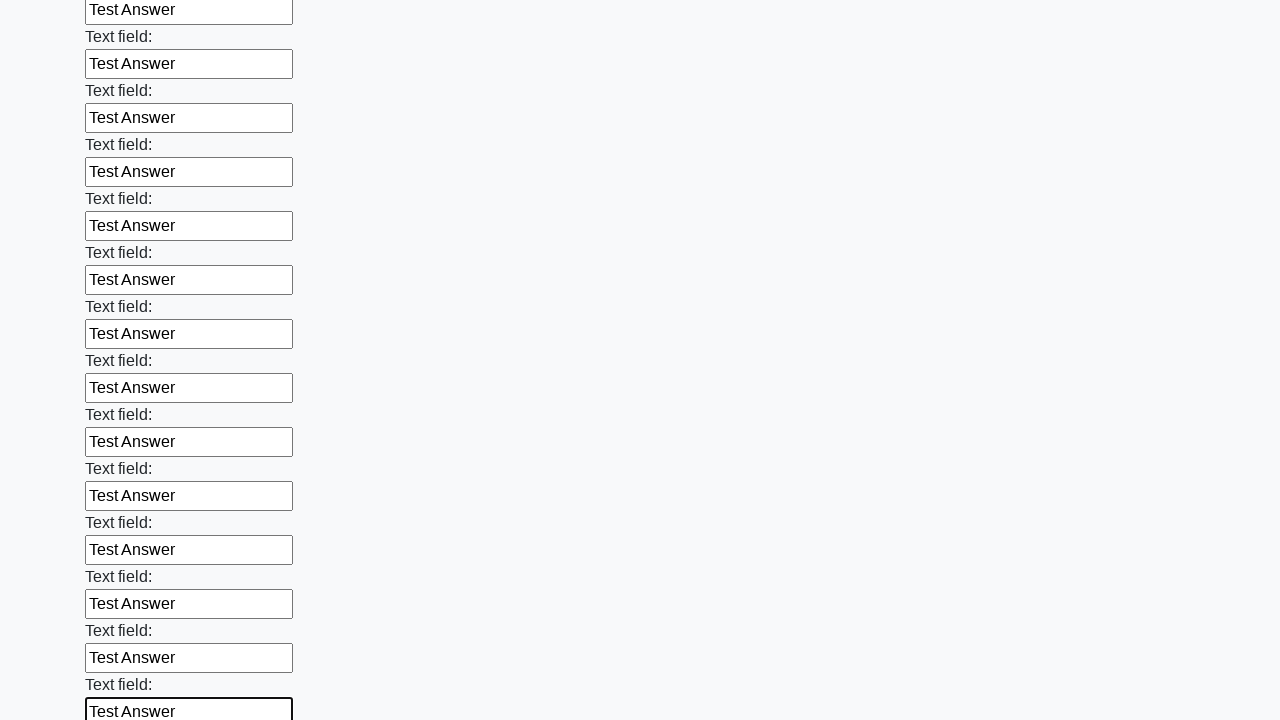

Filled an input field with 'Test Answer' on input >> nth=62
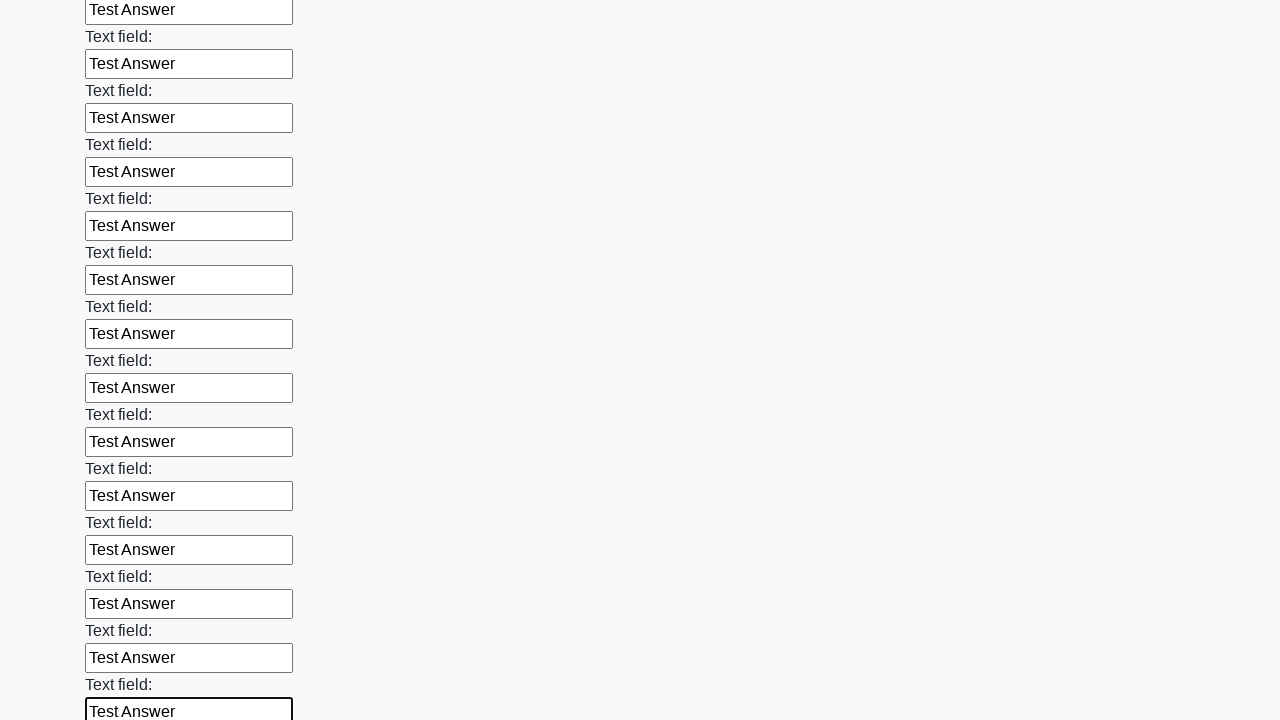

Filled an input field with 'Test Answer' on input >> nth=63
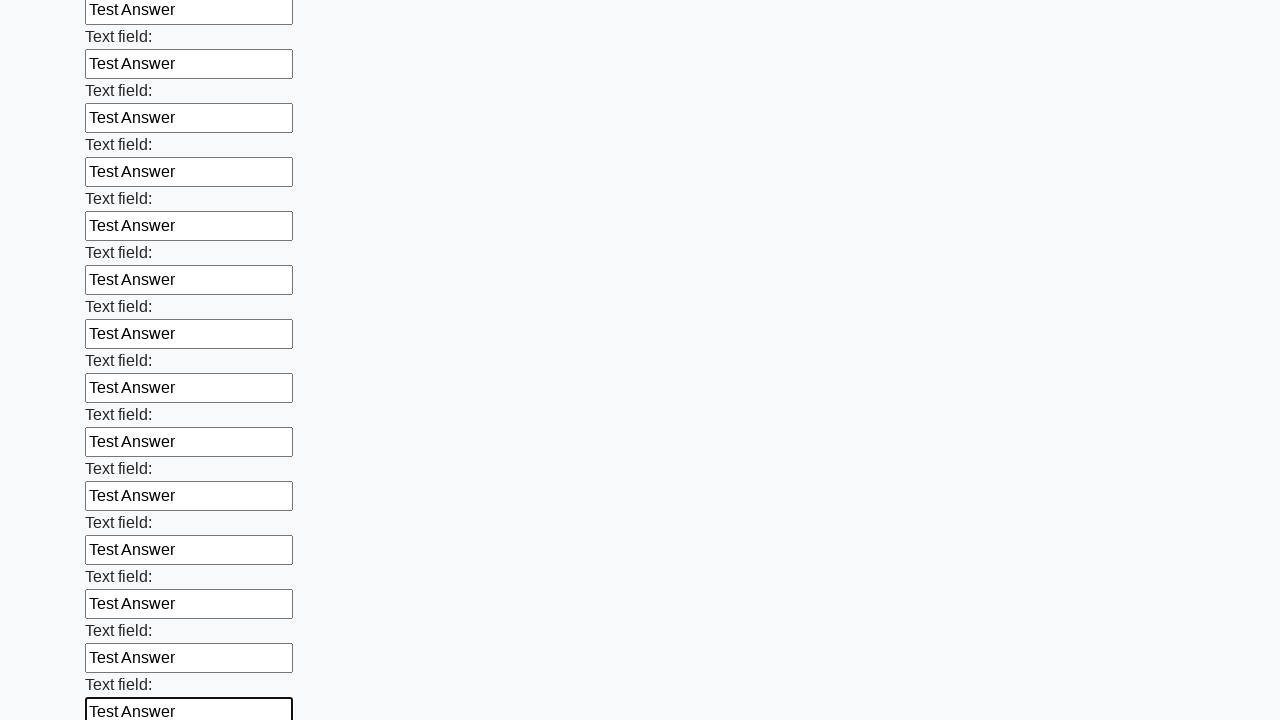

Filled an input field with 'Test Answer' on input >> nth=64
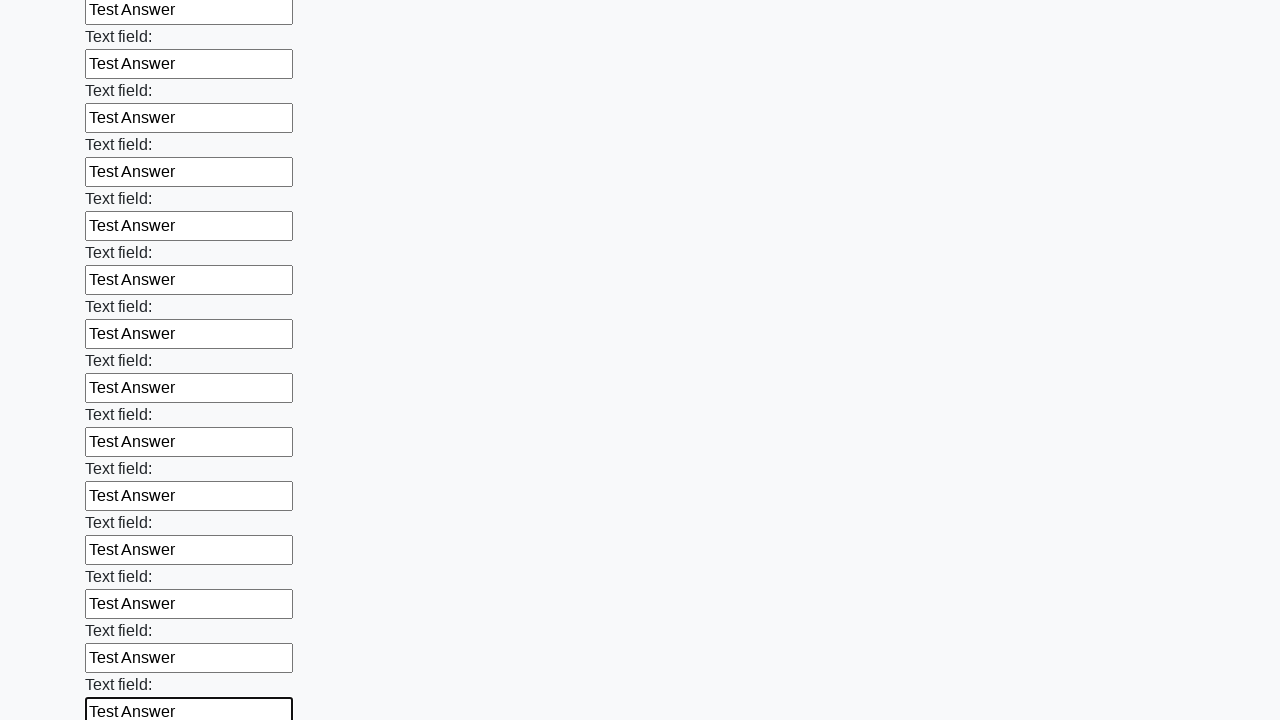

Filled an input field with 'Test Answer' on input >> nth=65
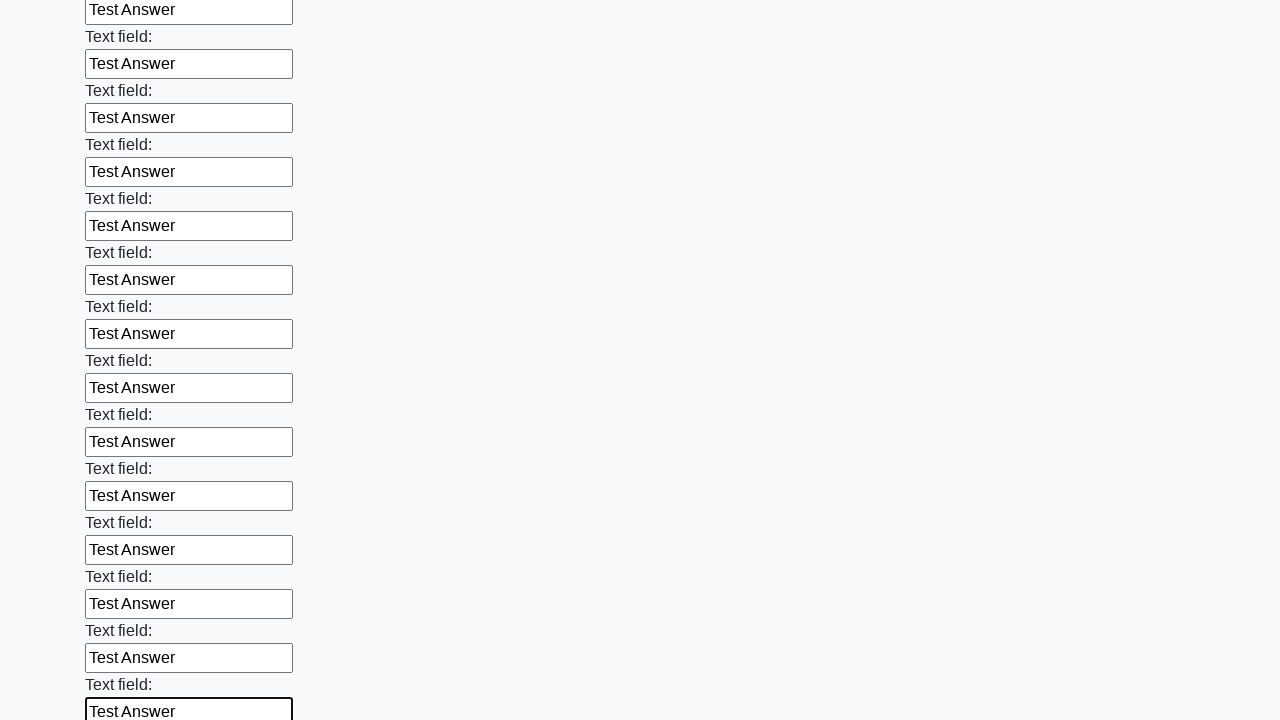

Filled an input field with 'Test Answer' on input >> nth=66
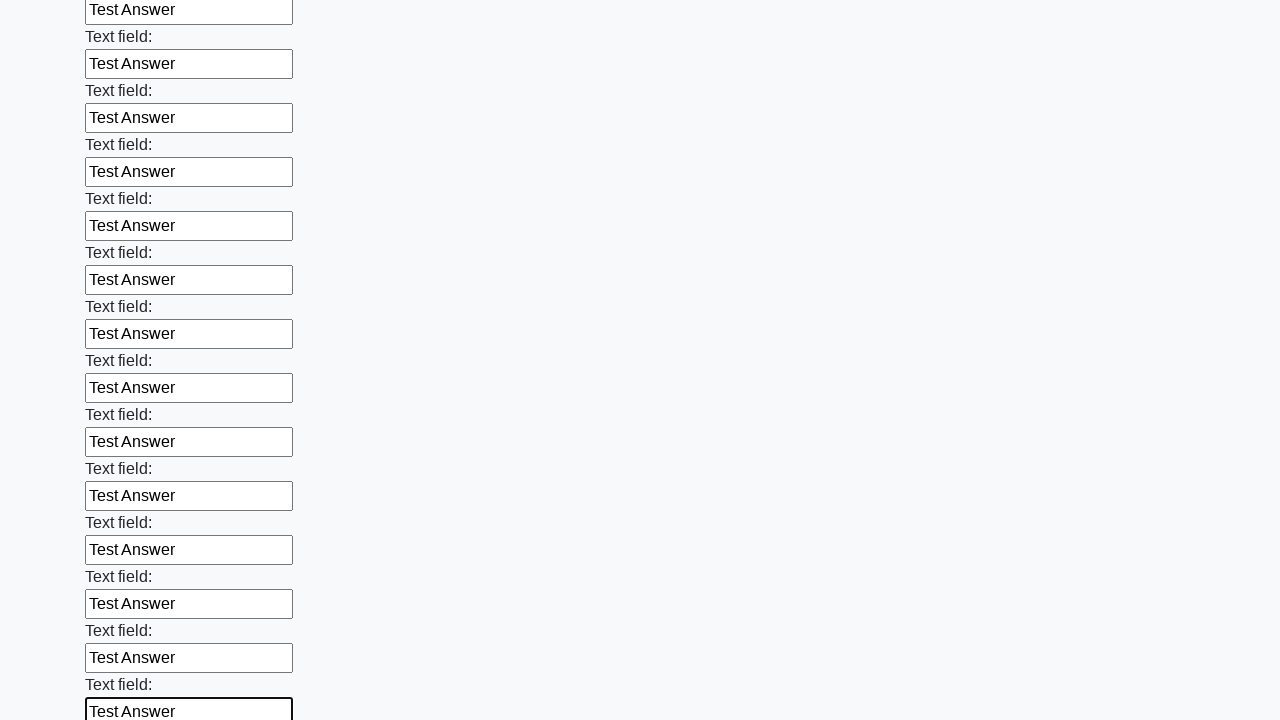

Filled an input field with 'Test Answer' on input >> nth=67
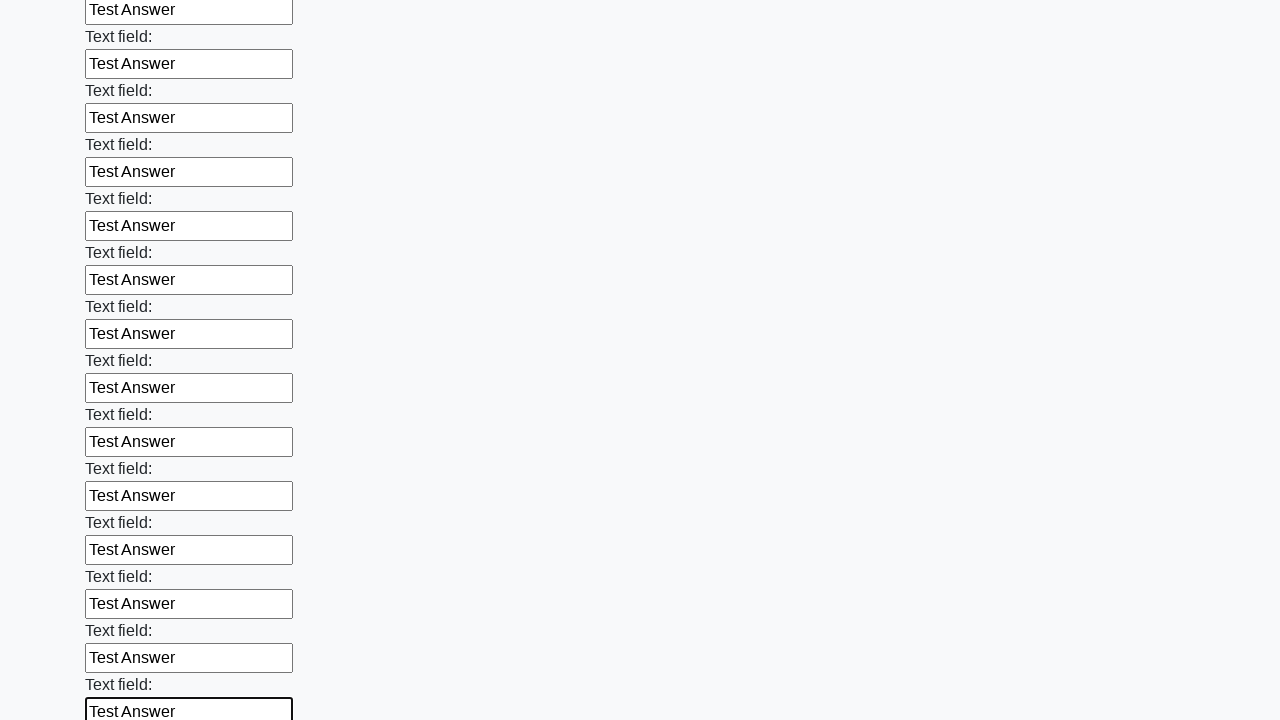

Filled an input field with 'Test Answer' on input >> nth=68
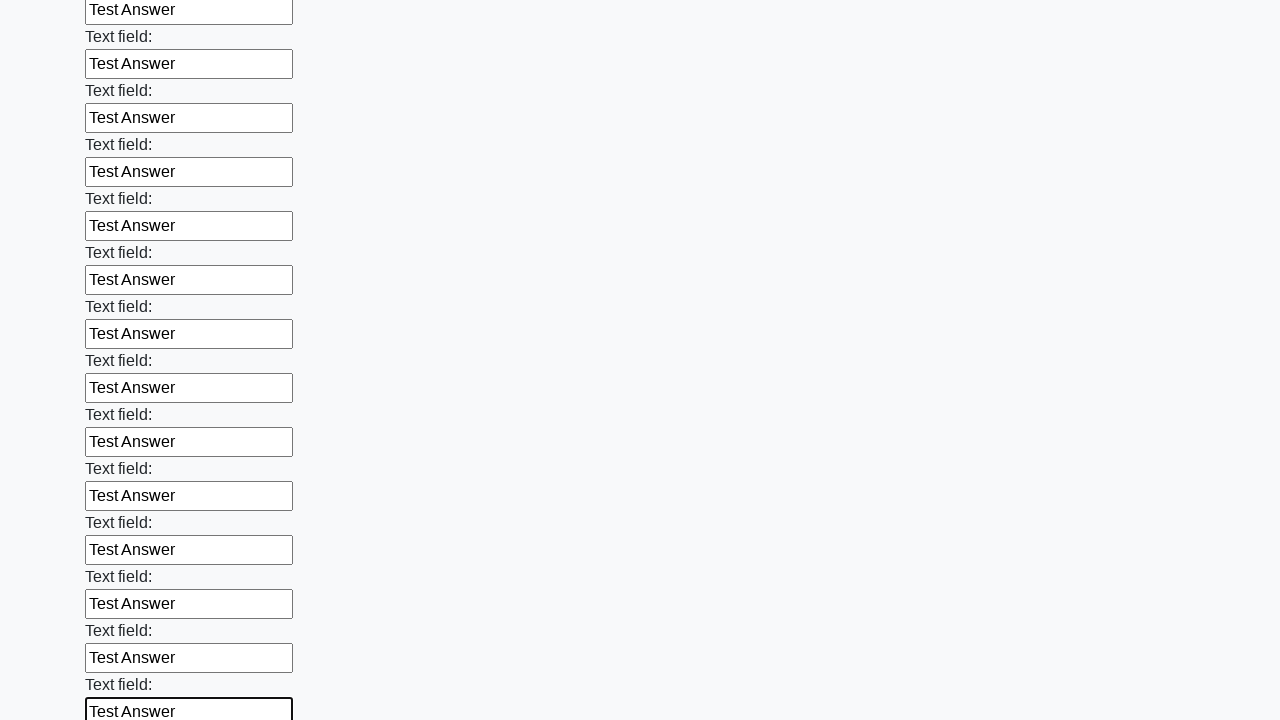

Filled an input field with 'Test Answer' on input >> nth=69
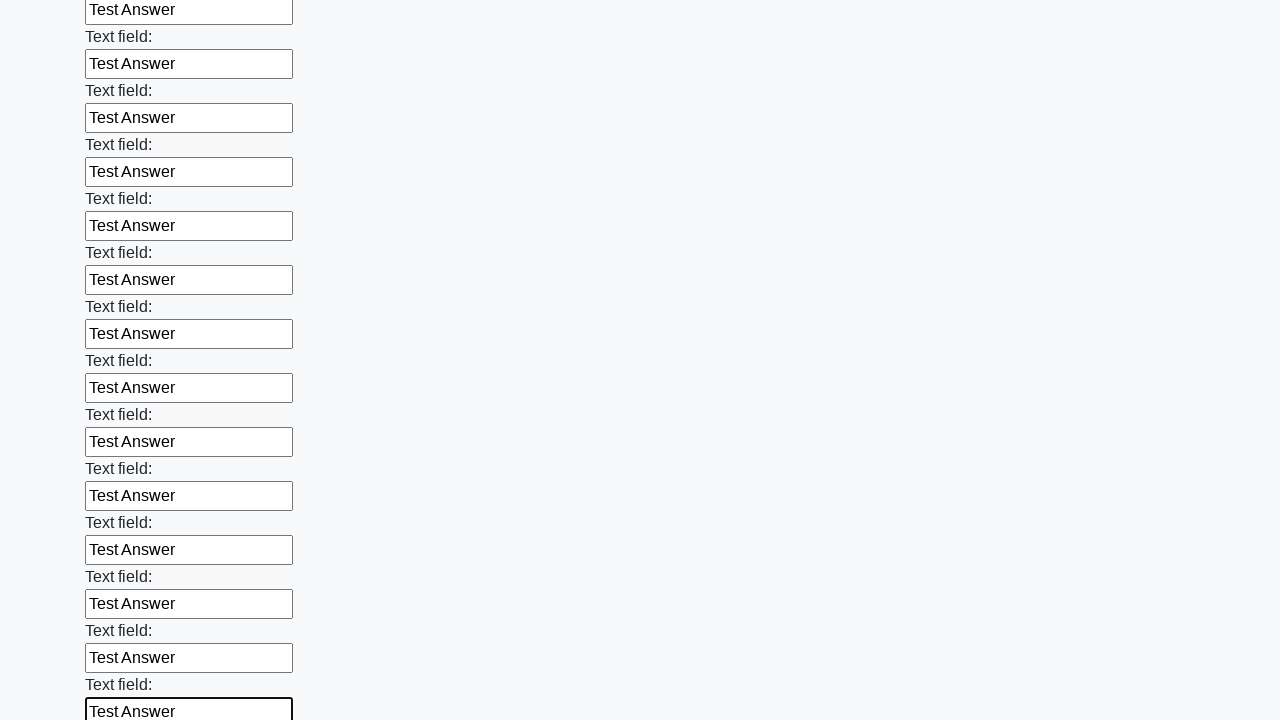

Filled an input field with 'Test Answer' on input >> nth=70
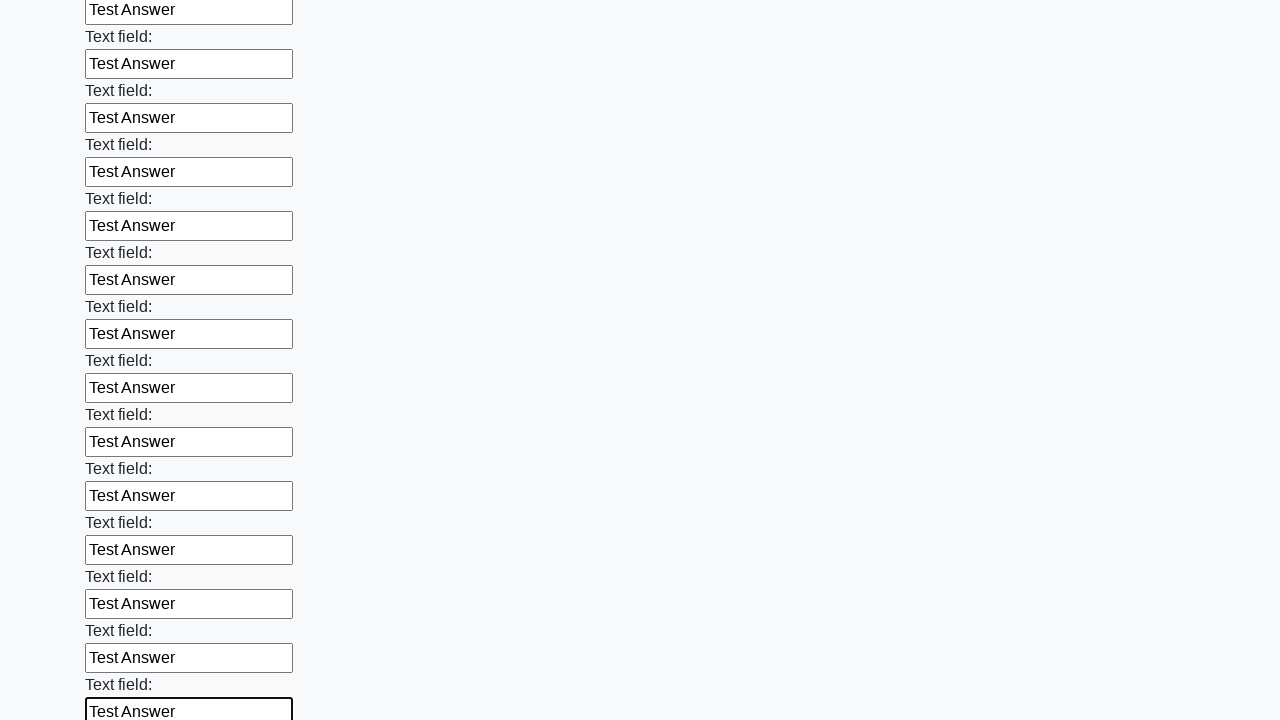

Filled an input field with 'Test Answer' on input >> nth=71
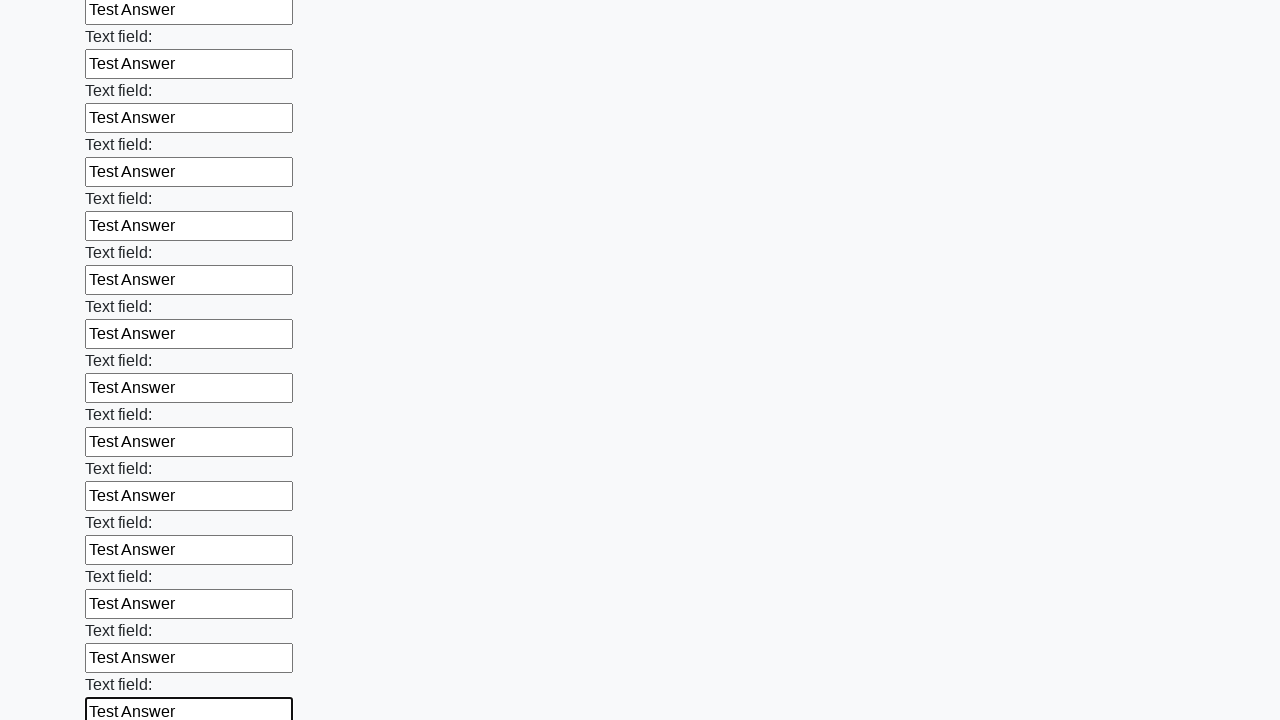

Filled an input field with 'Test Answer' on input >> nth=72
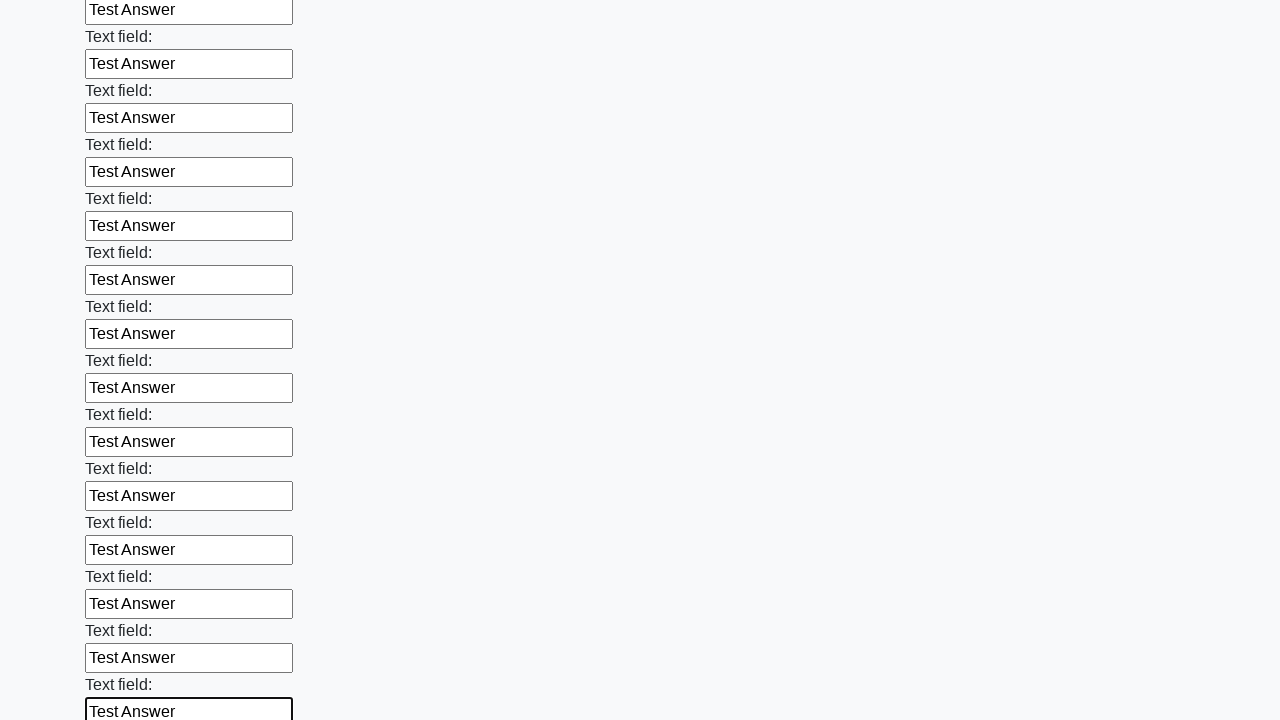

Filled an input field with 'Test Answer' on input >> nth=73
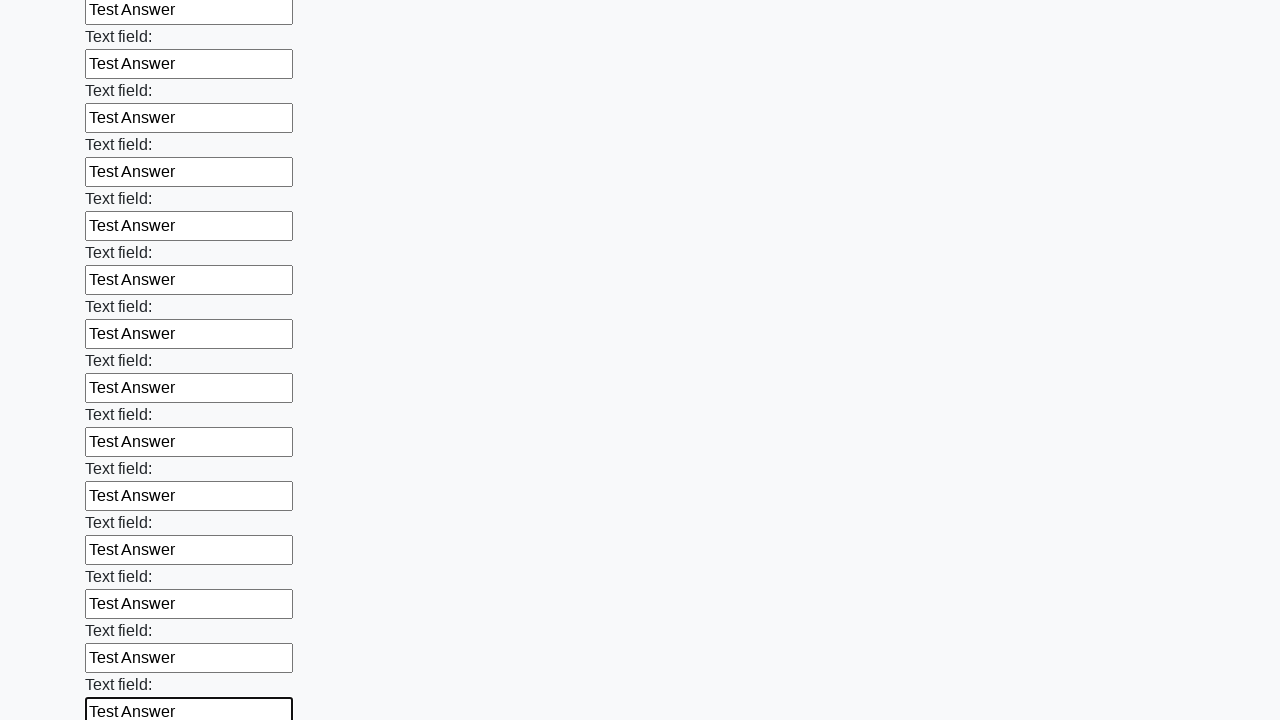

Filled an input field with 'Test Answer' on input >> nth=74
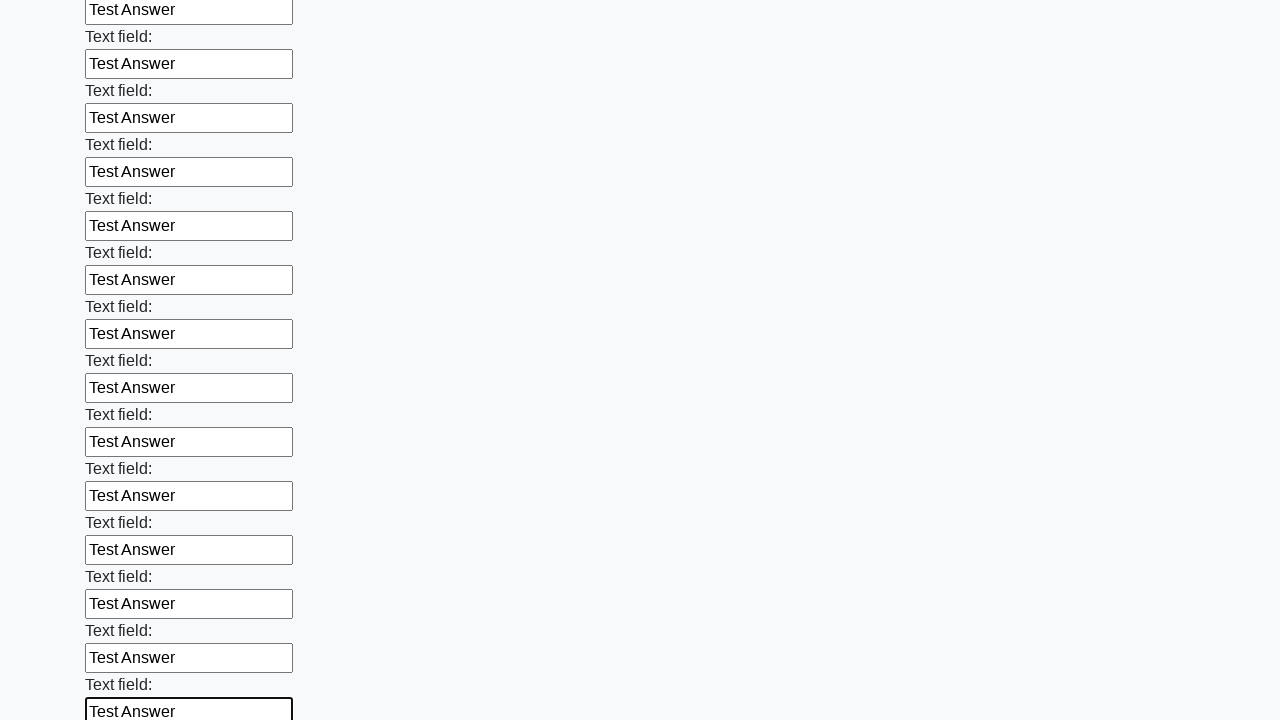

Filled an input field with 'Test Answer' on input >> nth=75
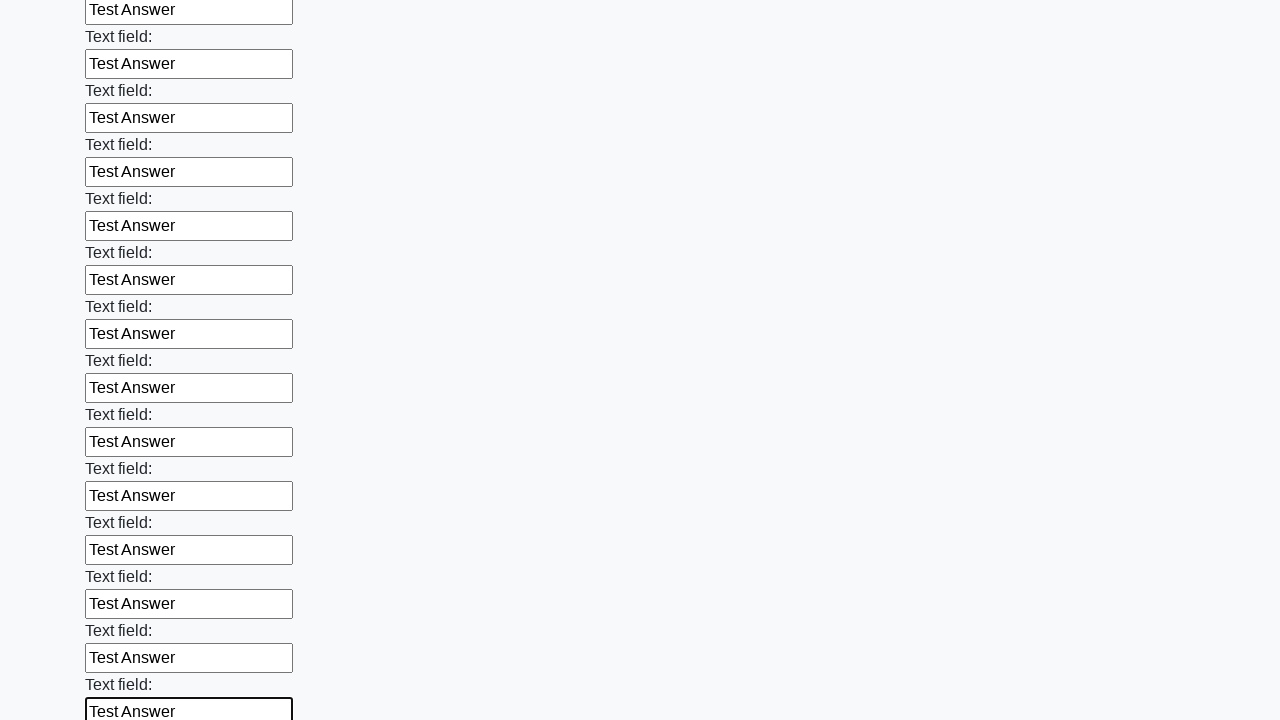

Filled an input field with 'Test Answer' on input >> nth=76
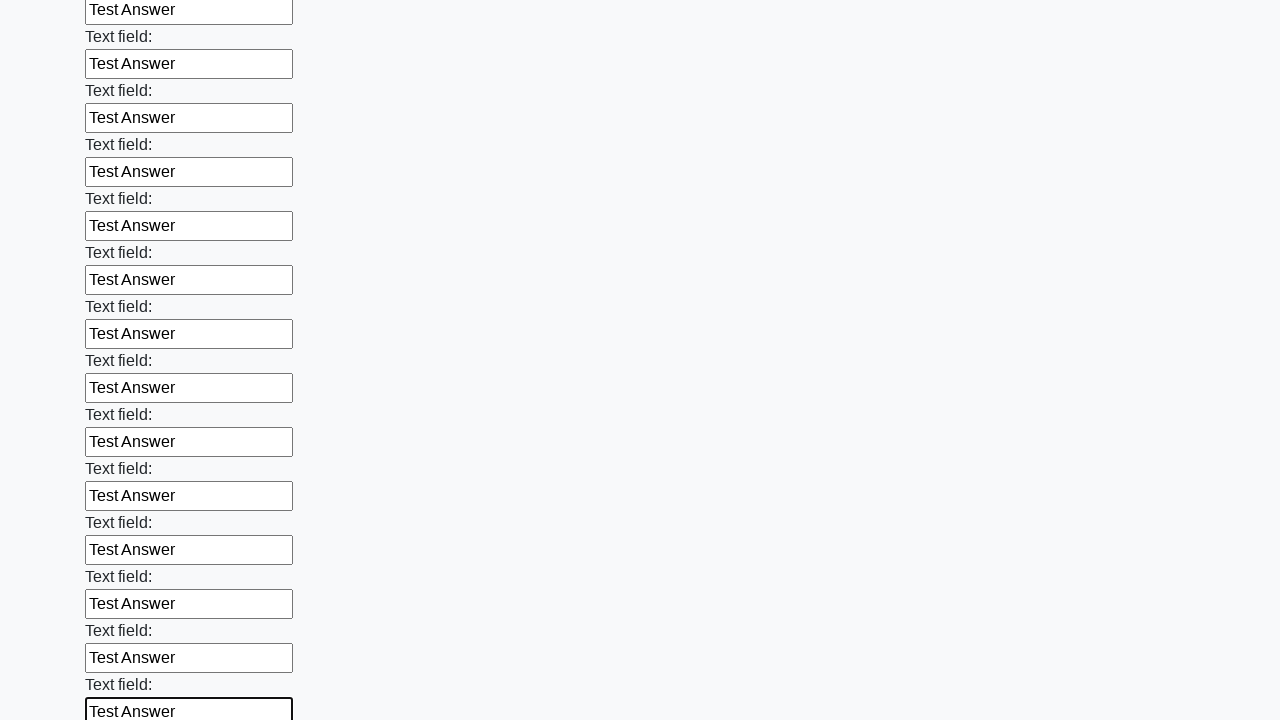

Filled an input field with 'Test Answer' on input >> nth=77
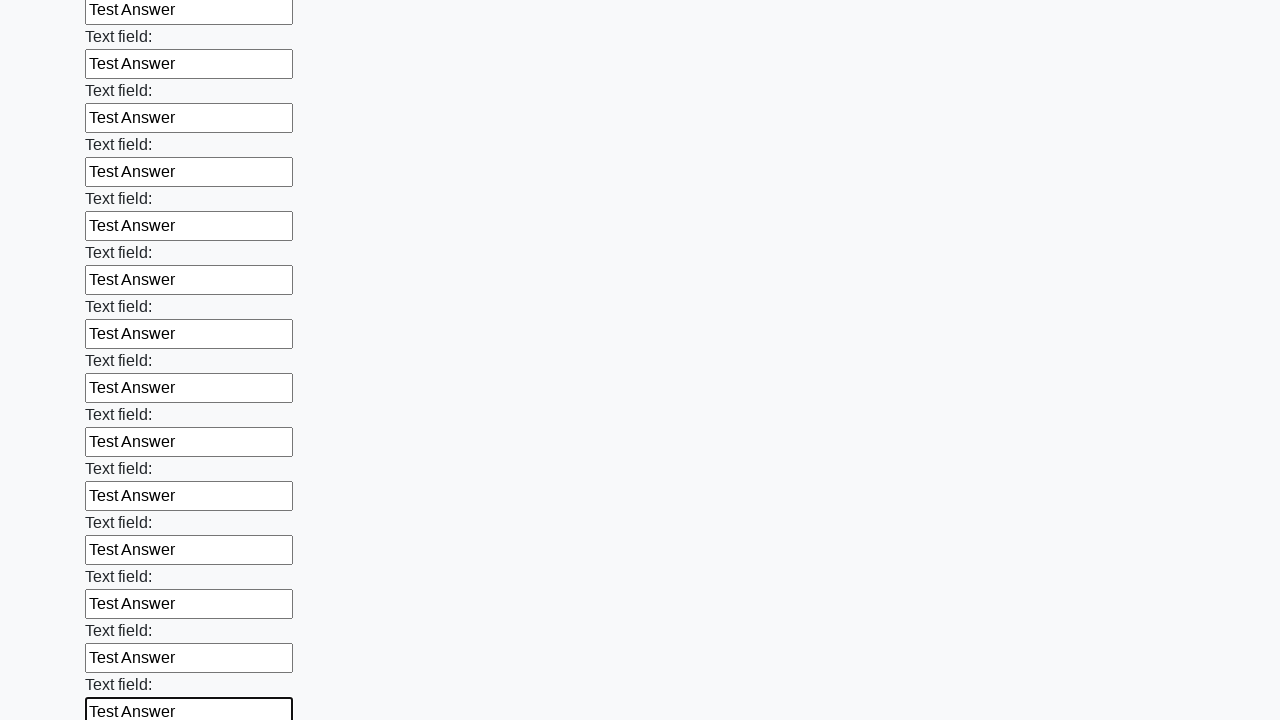

Filled an input field with 'Test Answer' on input >> nth=78
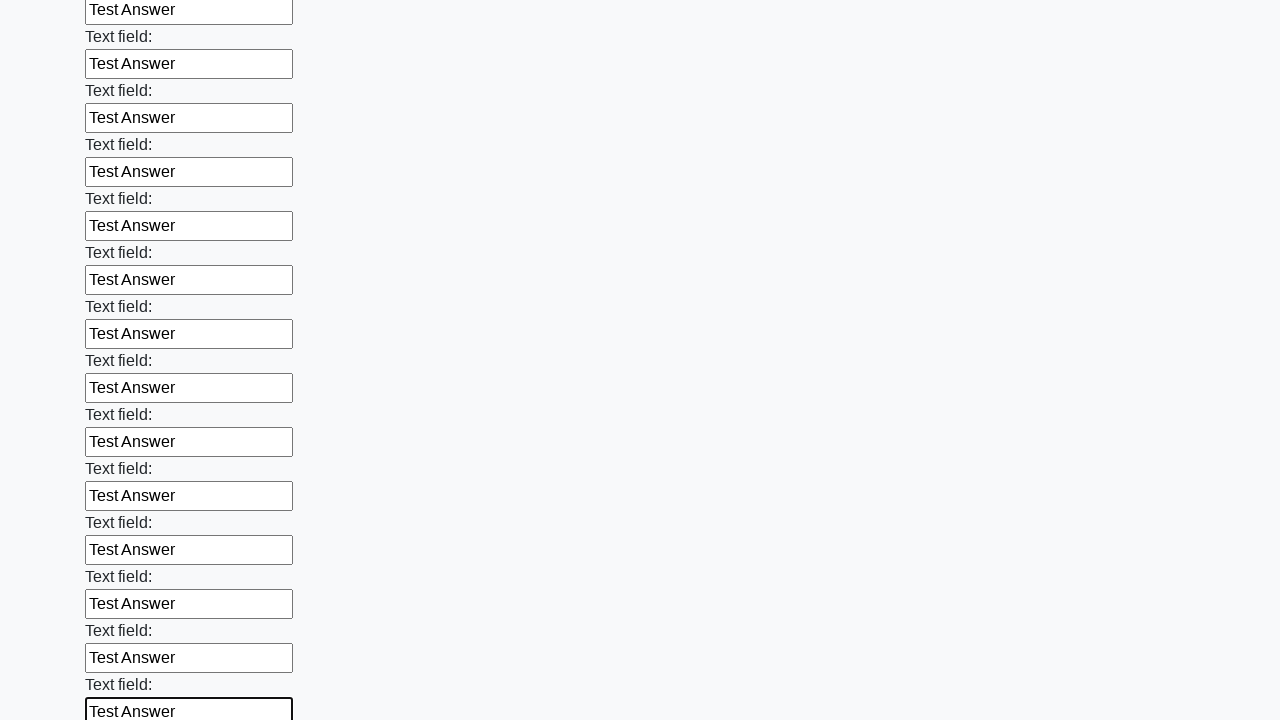

Filled an input field with 'Test Answer' on input >> nth=79
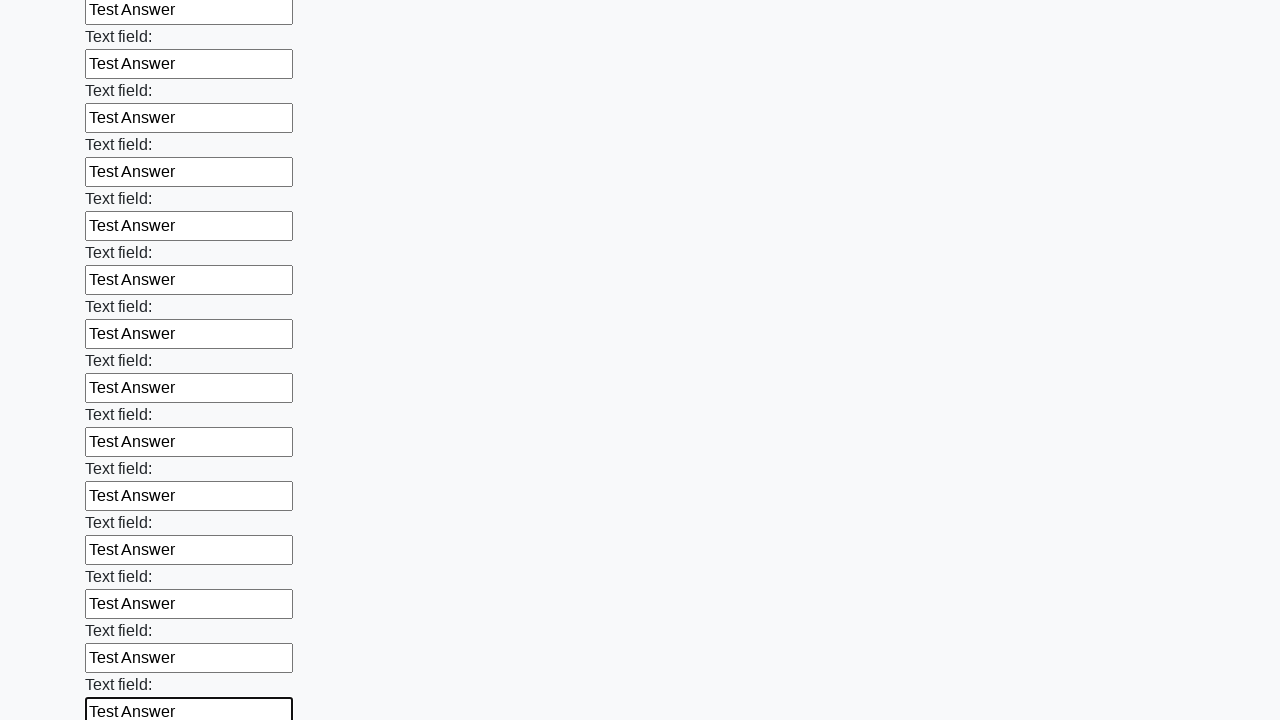

Filled an input field with 'Test Answer' on input >> nth=80
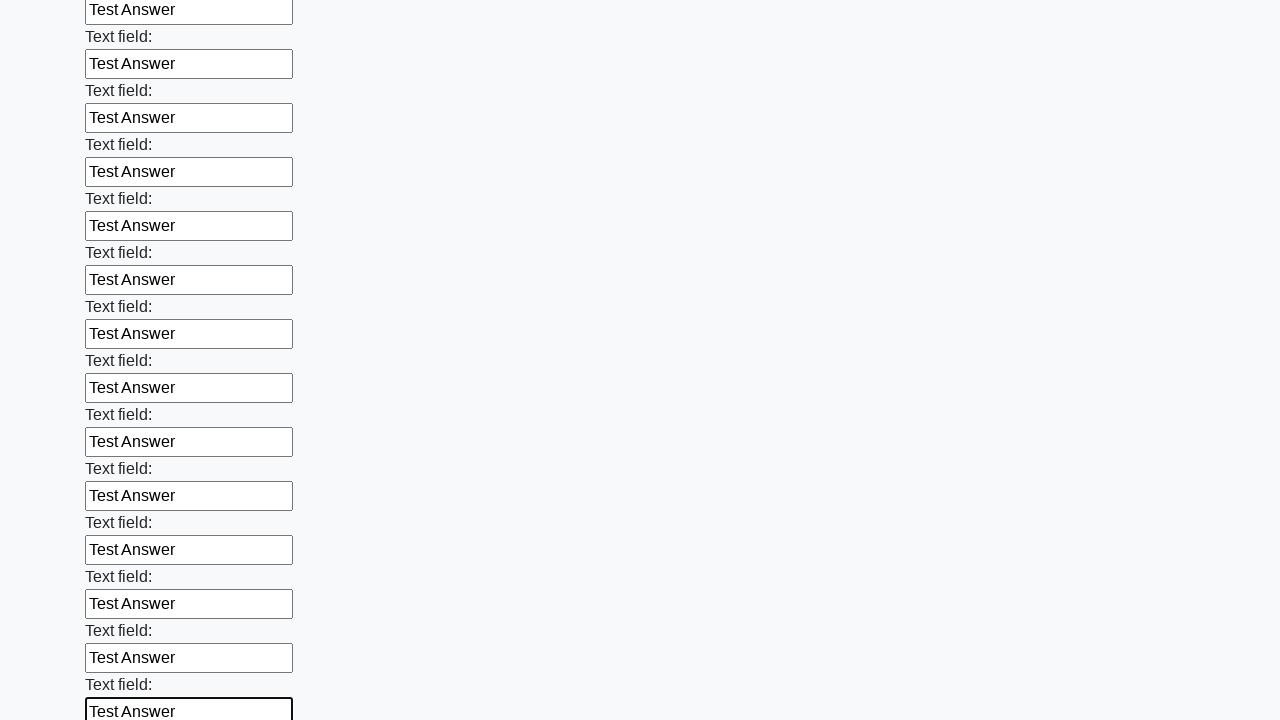

Filled an input field with 'Test Answer' on input >> nth=81
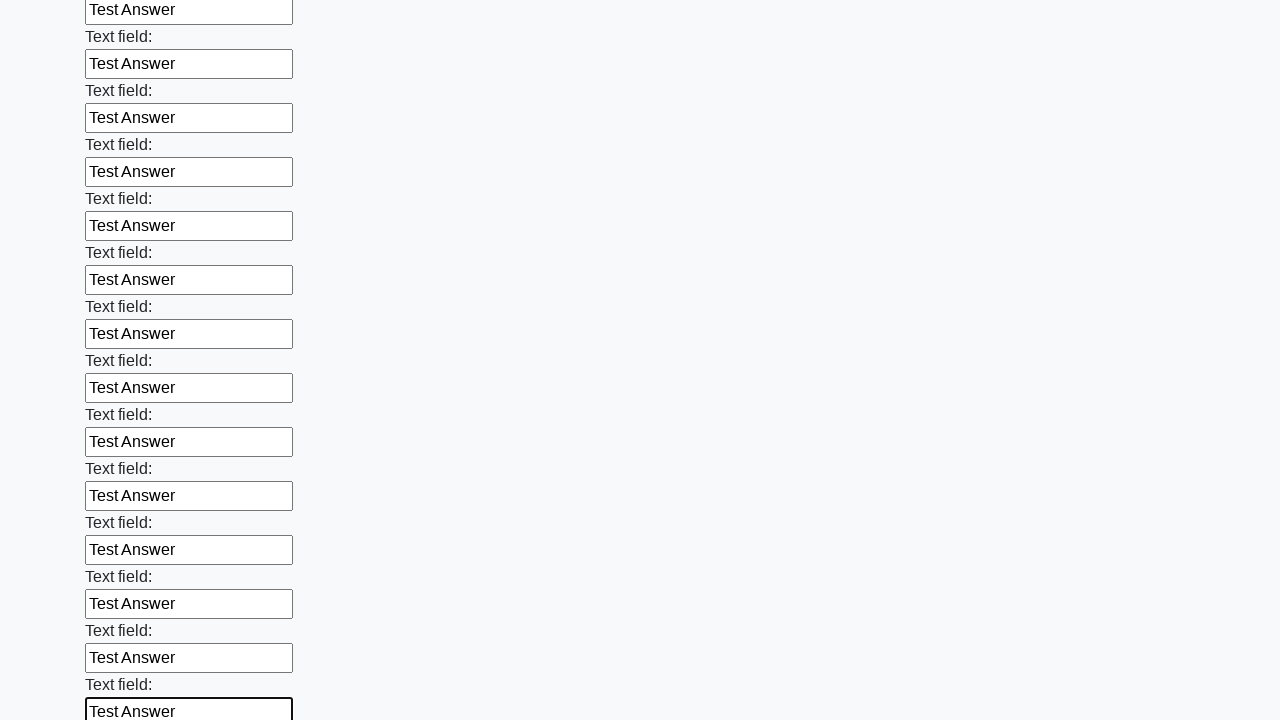

Filled an input field with 'Test Answer' on input >> nth=82
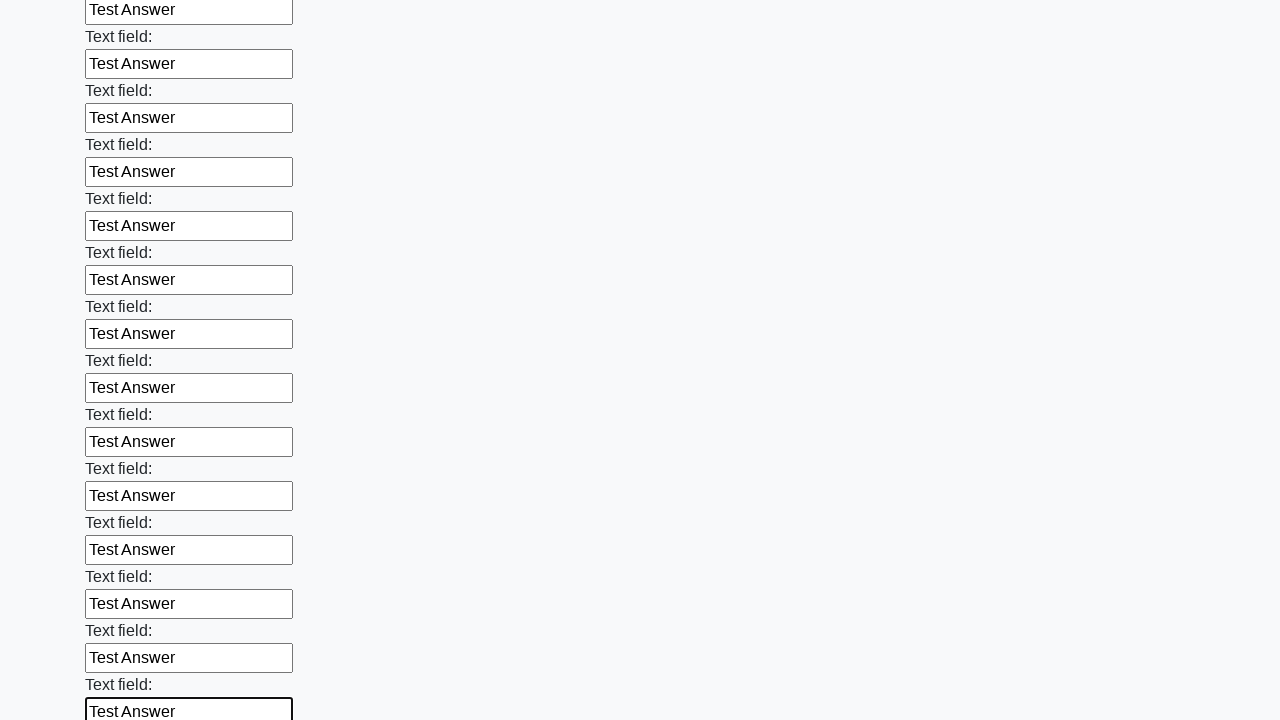

Filled an input field with 'Test Answer' on input >> nth=83
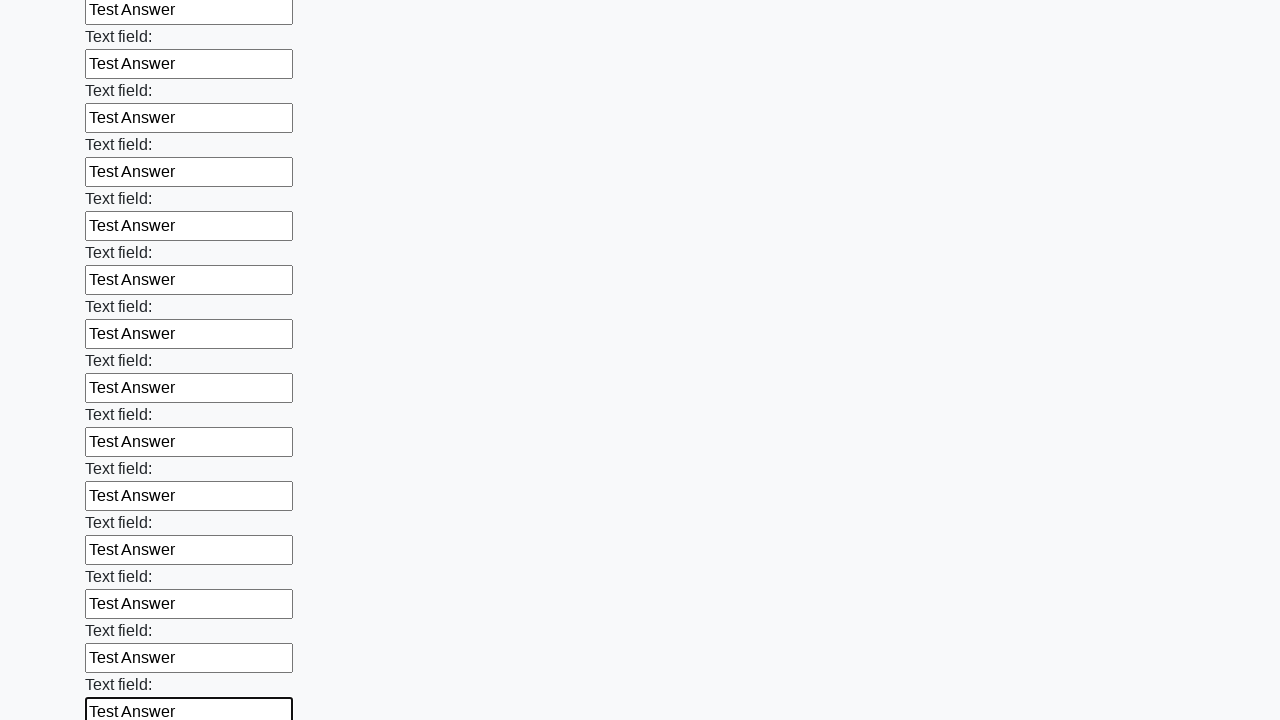

Filled an input field with 'Test Answer' on input >> nth=84
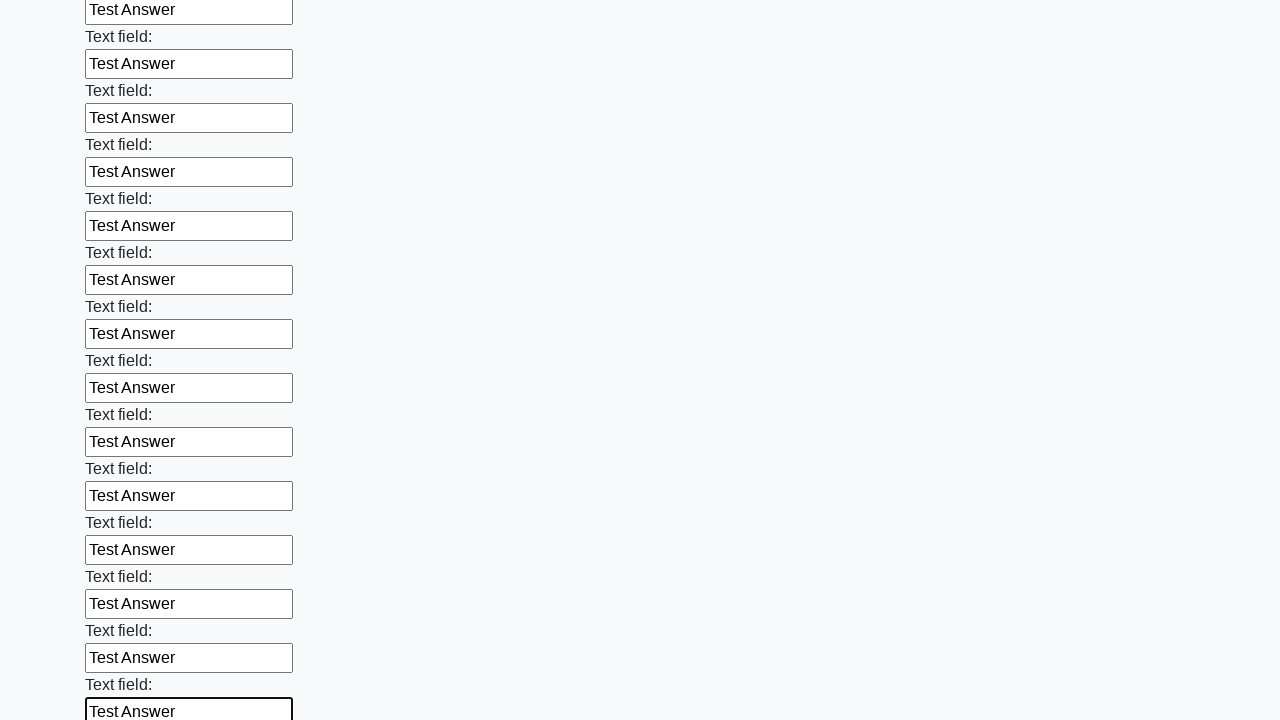

Filled an input field with 'Test Answer' on input >> nth=85
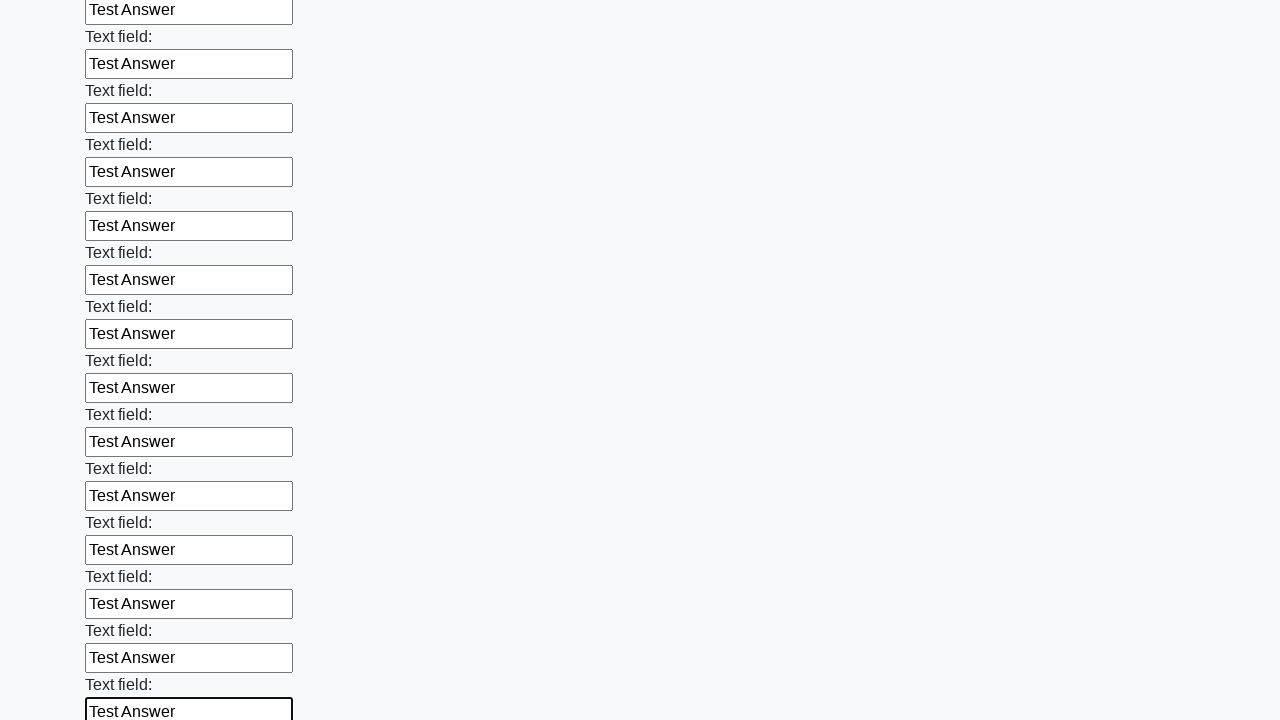

Filled an input field with 'Test Answer' on input >> nth=86
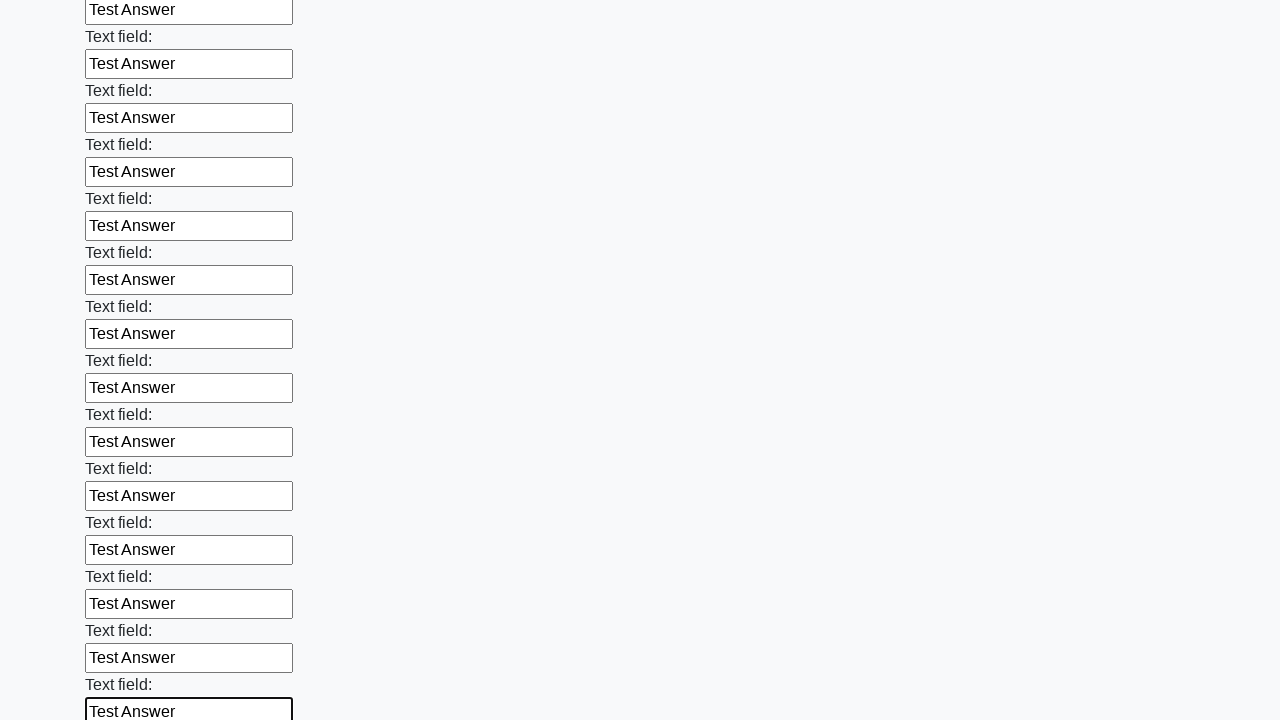

Filled an input field with 'Test Answer' on input >> nth=87
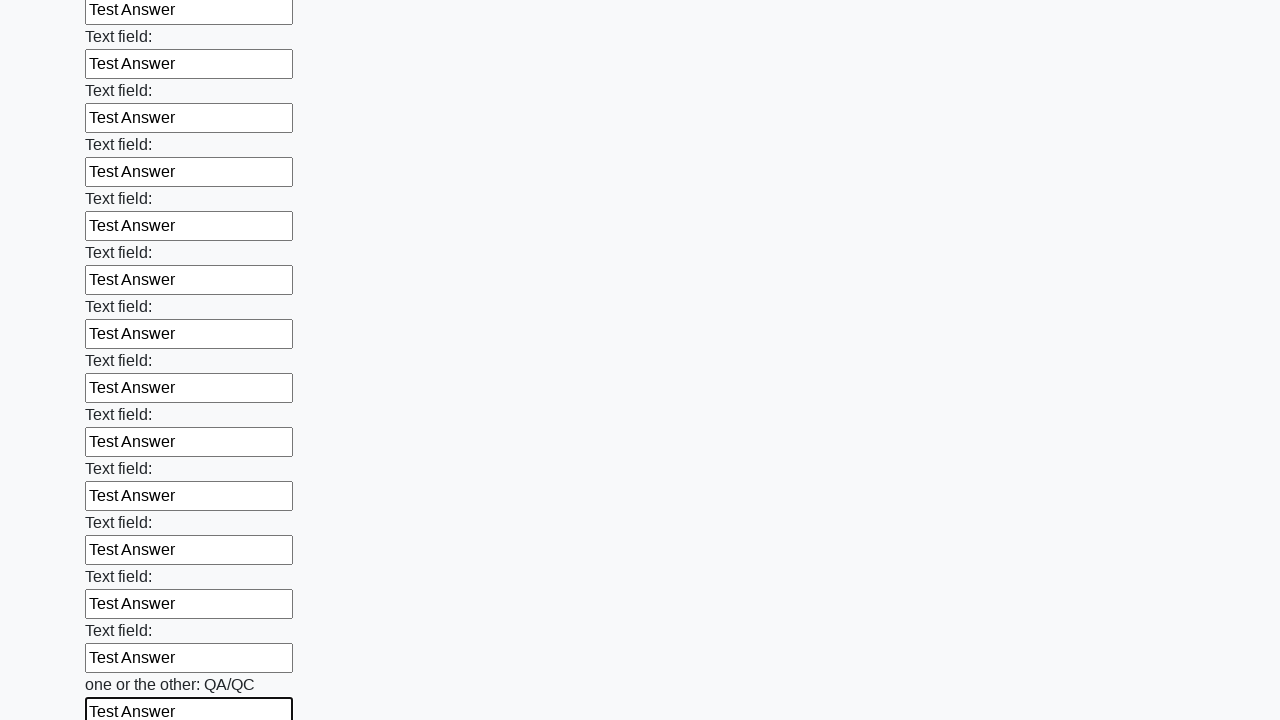

Filled an input field with 'Test Answer' on input >> nth=88
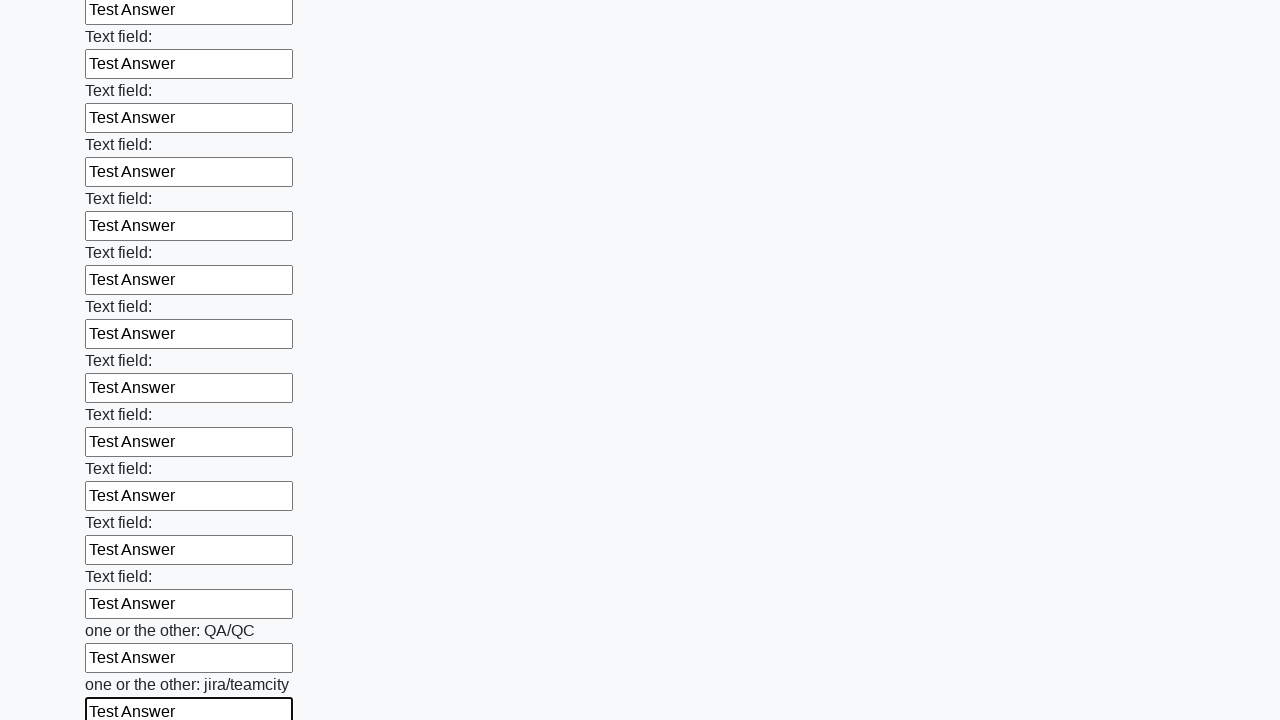

Filled an input field with 'Test Answer' on input >> nth=89
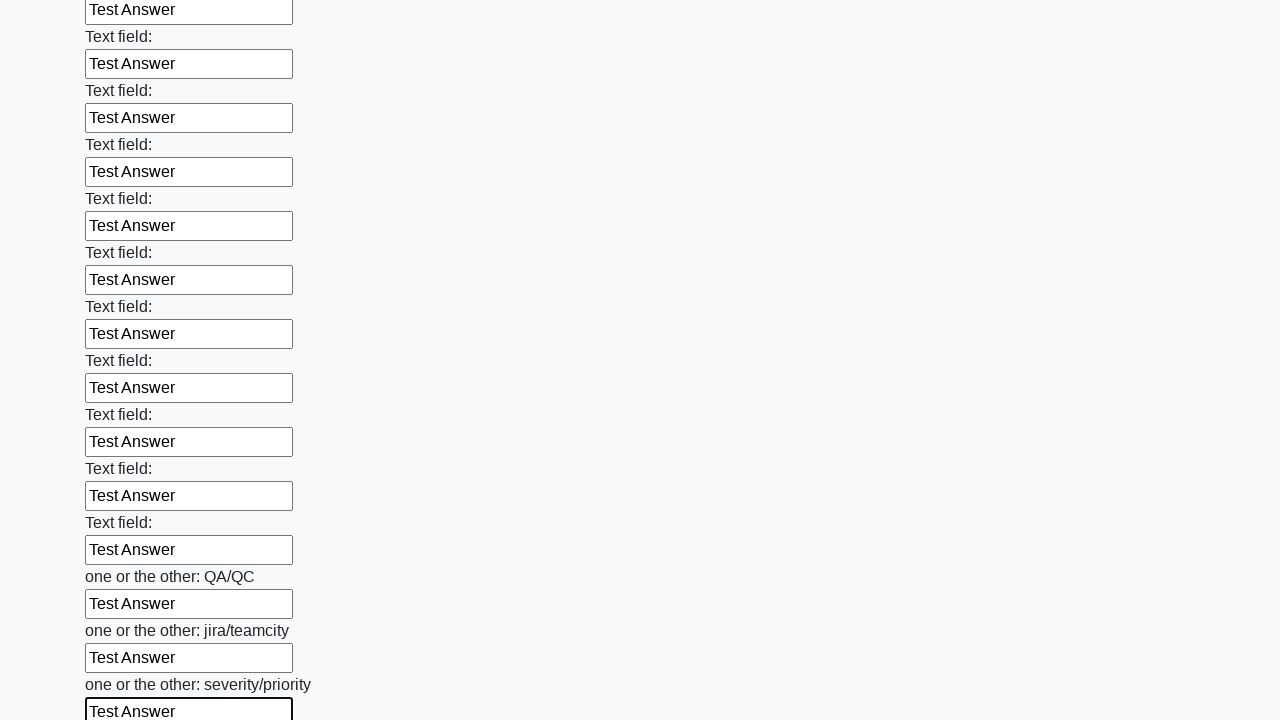

Filled an input field with 'Test Answer' on input >> nth=90
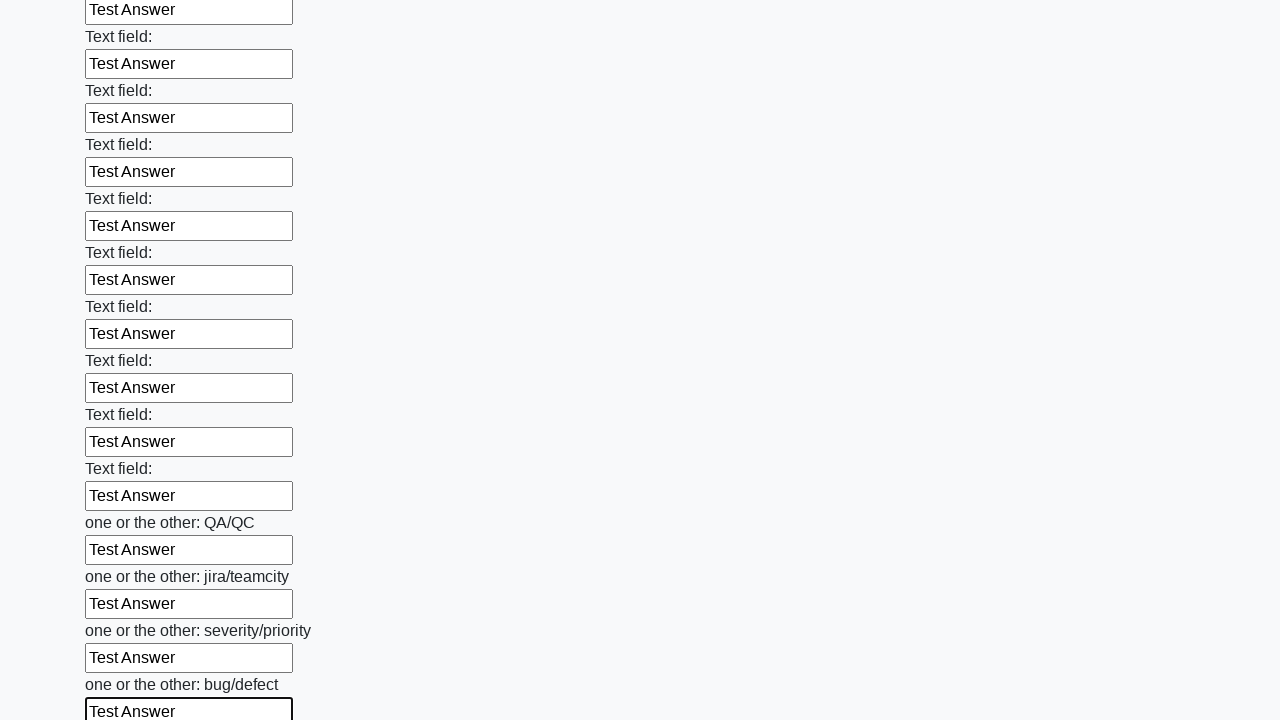

Filled an input field with 'Test Answer' on input >> nth=91
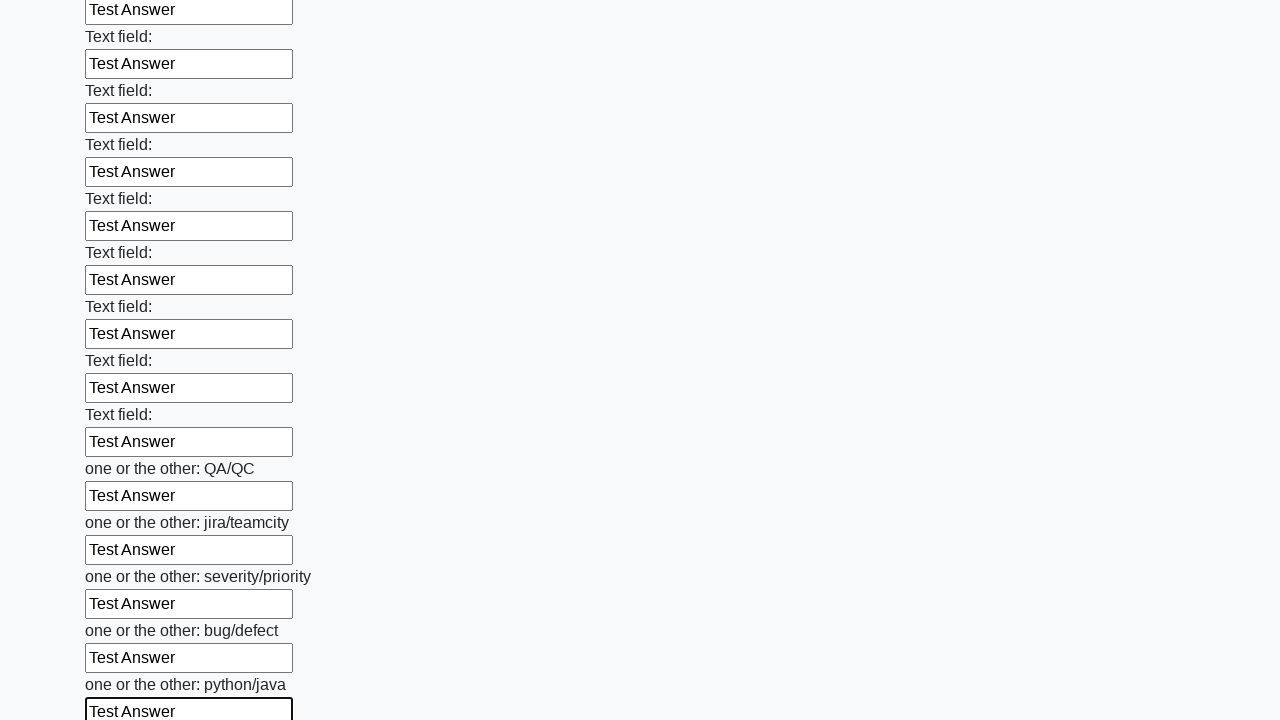

Filled an input field with 'Test Answer' on input >> nth=92
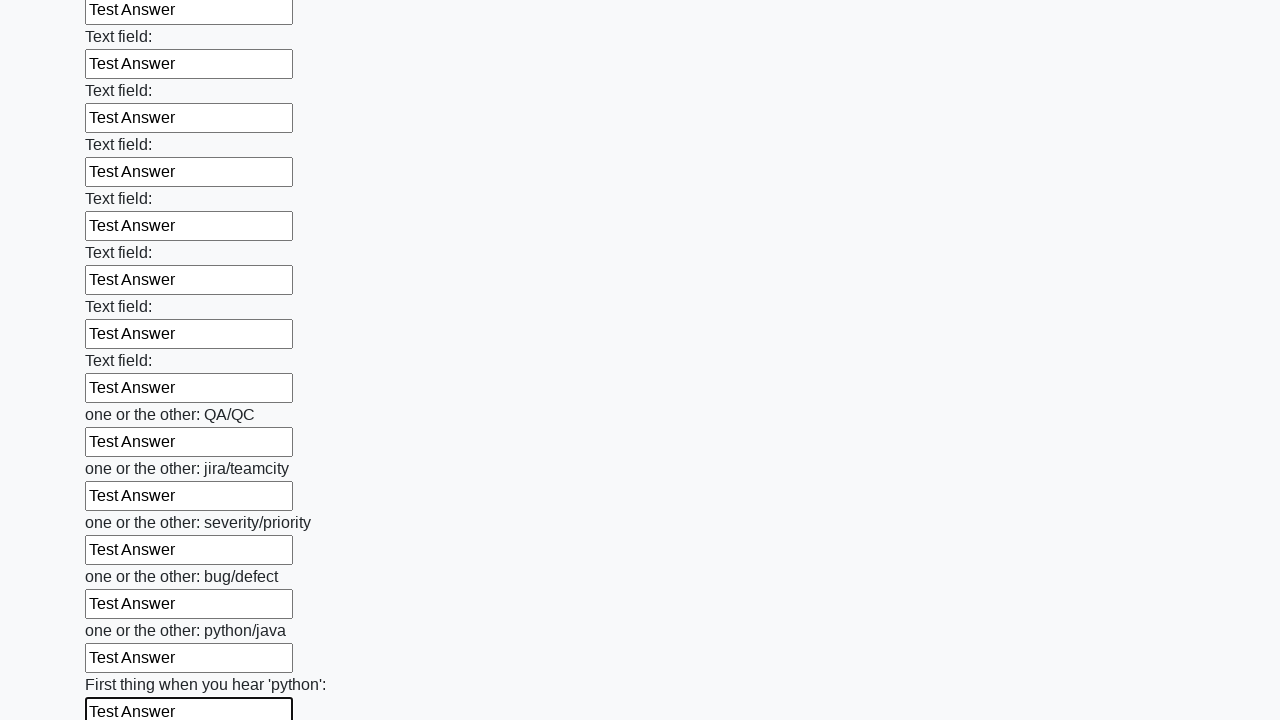

Filled an input field with 'Test Answer' on input >> nth=93
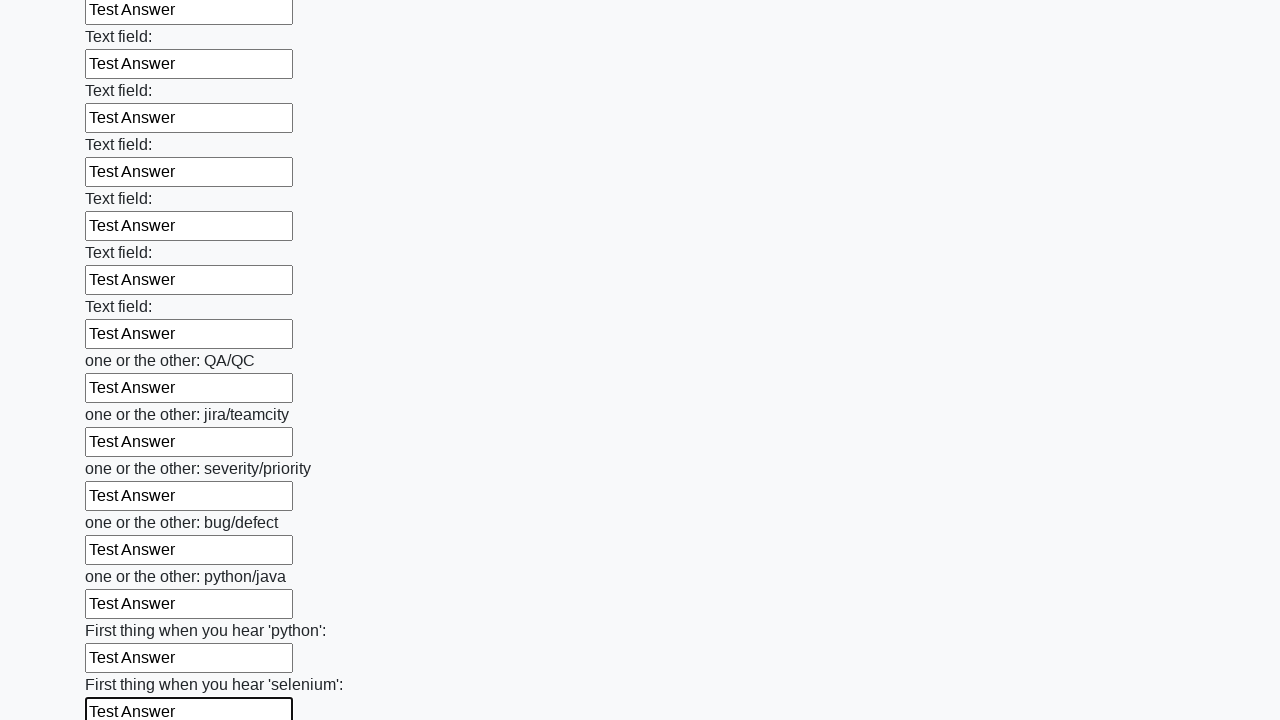

Filled an input field with 'Test Answer' on input >> nth=94
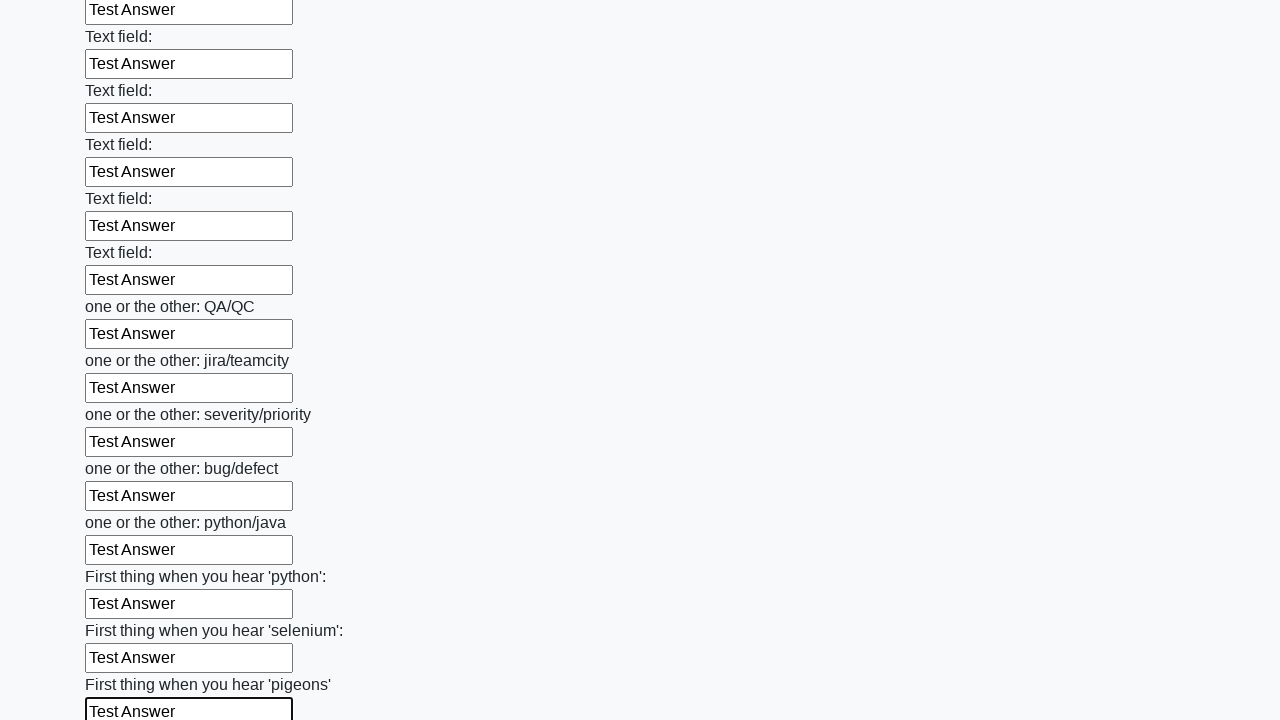

Filled an input field with 'Test Answer' on input >> nth=95
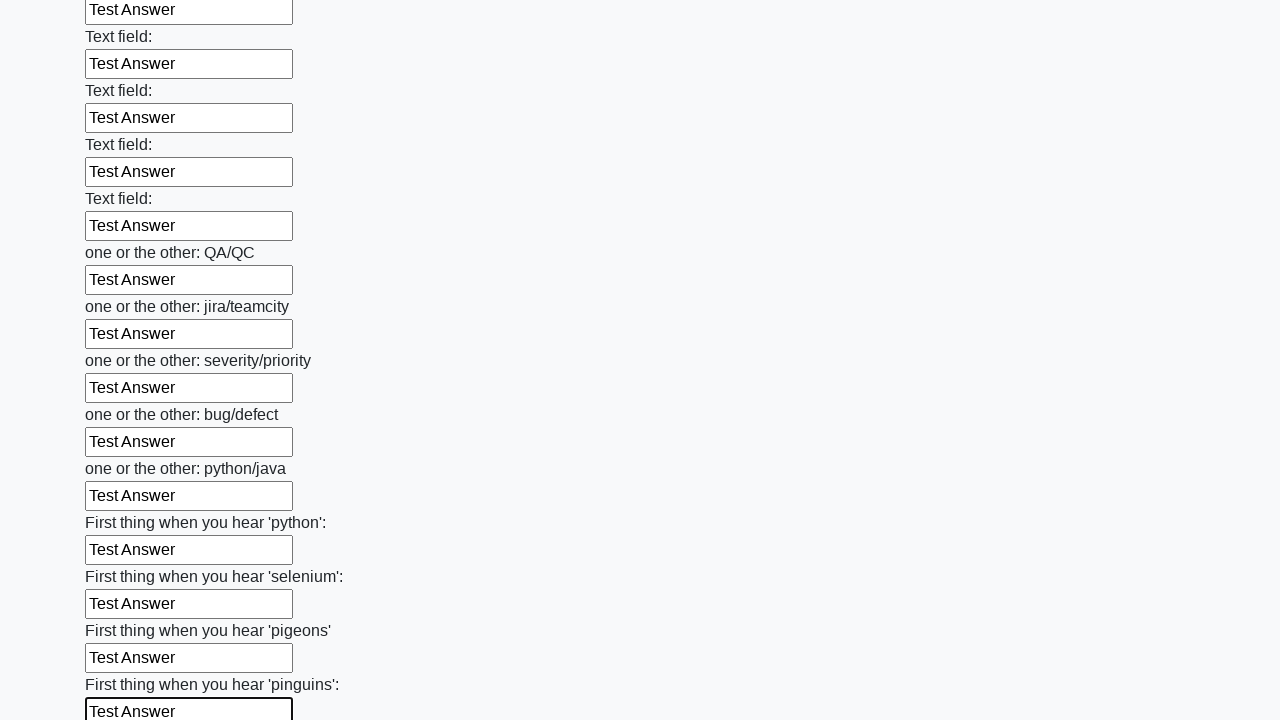

Filled an input field with 'Test Answer' on input >> nth=96
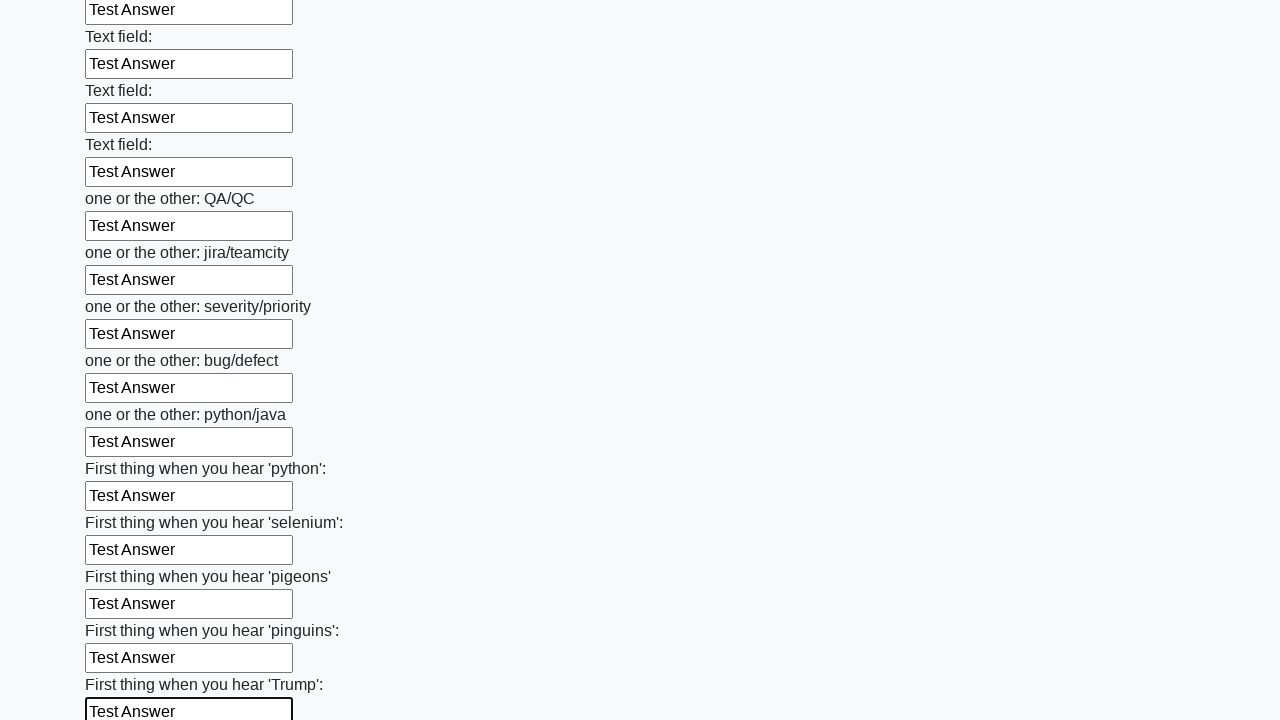

Filled an input field with 'Test Answer' on input >> nth=97
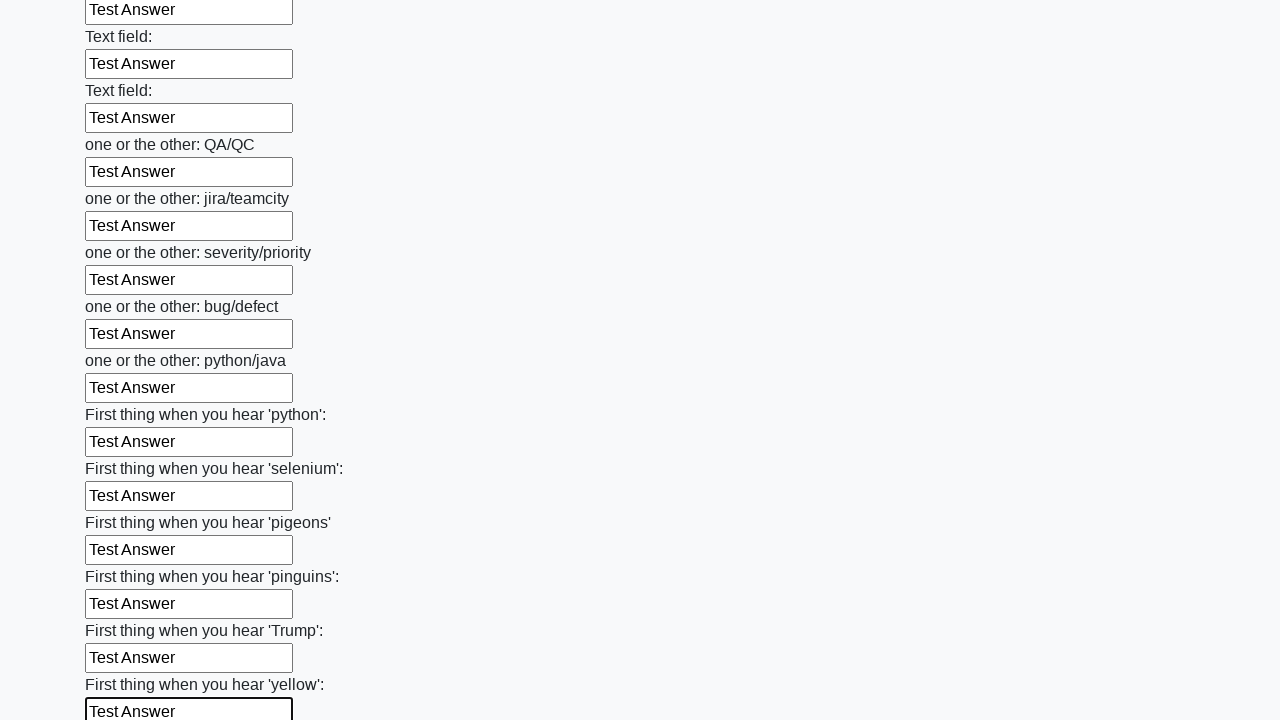

Filled an input field with 'Test Answer' on input >> nth=98
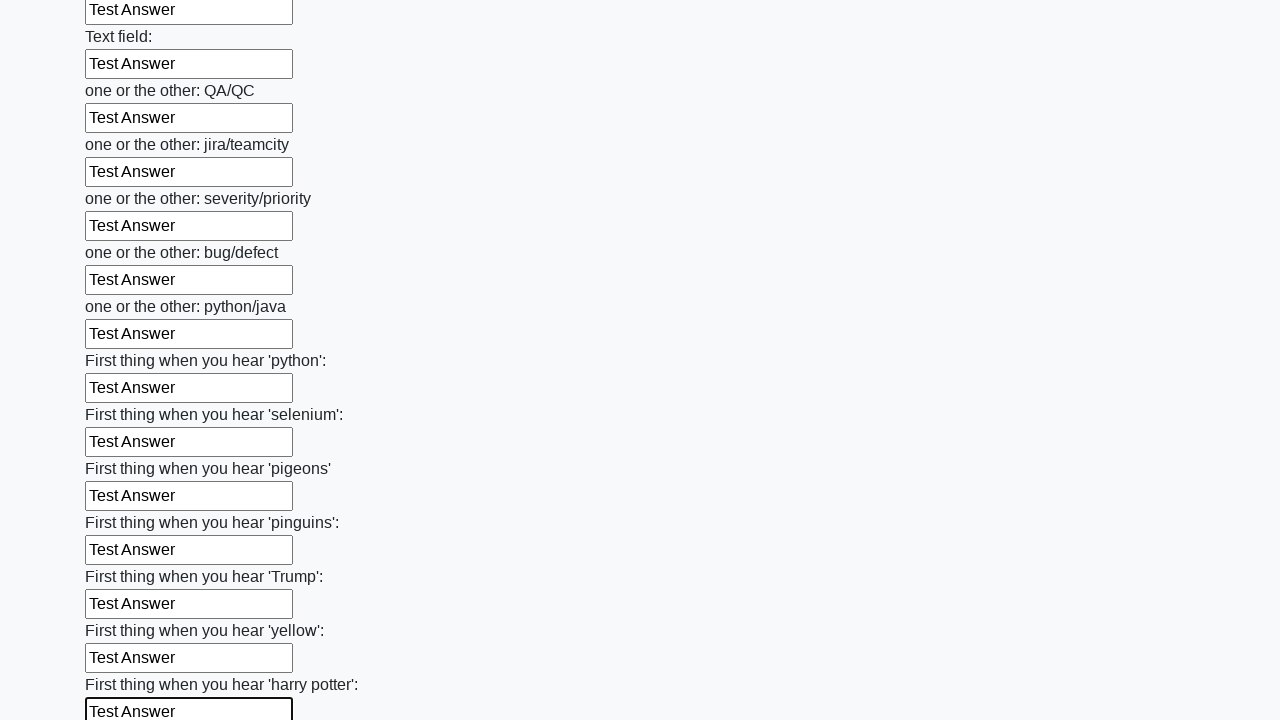

Filled an input field with 'Test Answer' on input >> nth=99
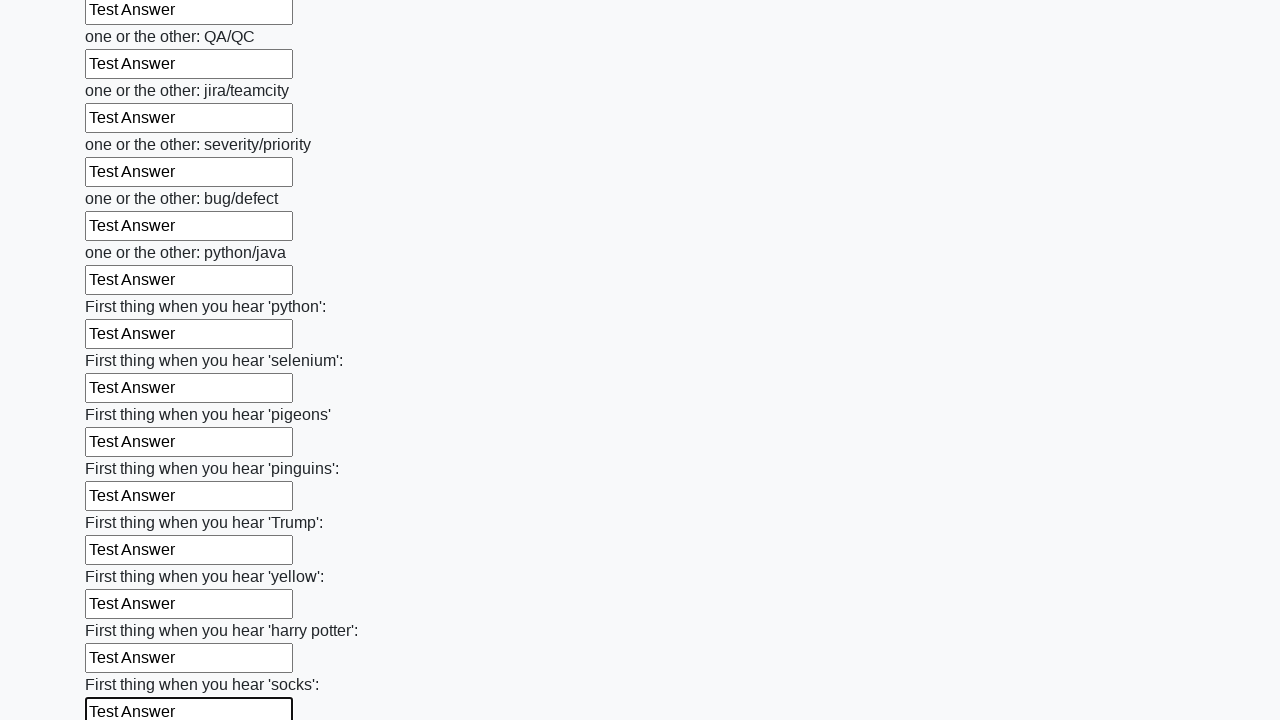

Clicked the submit button to submit the form at (123, 611) on button.btn
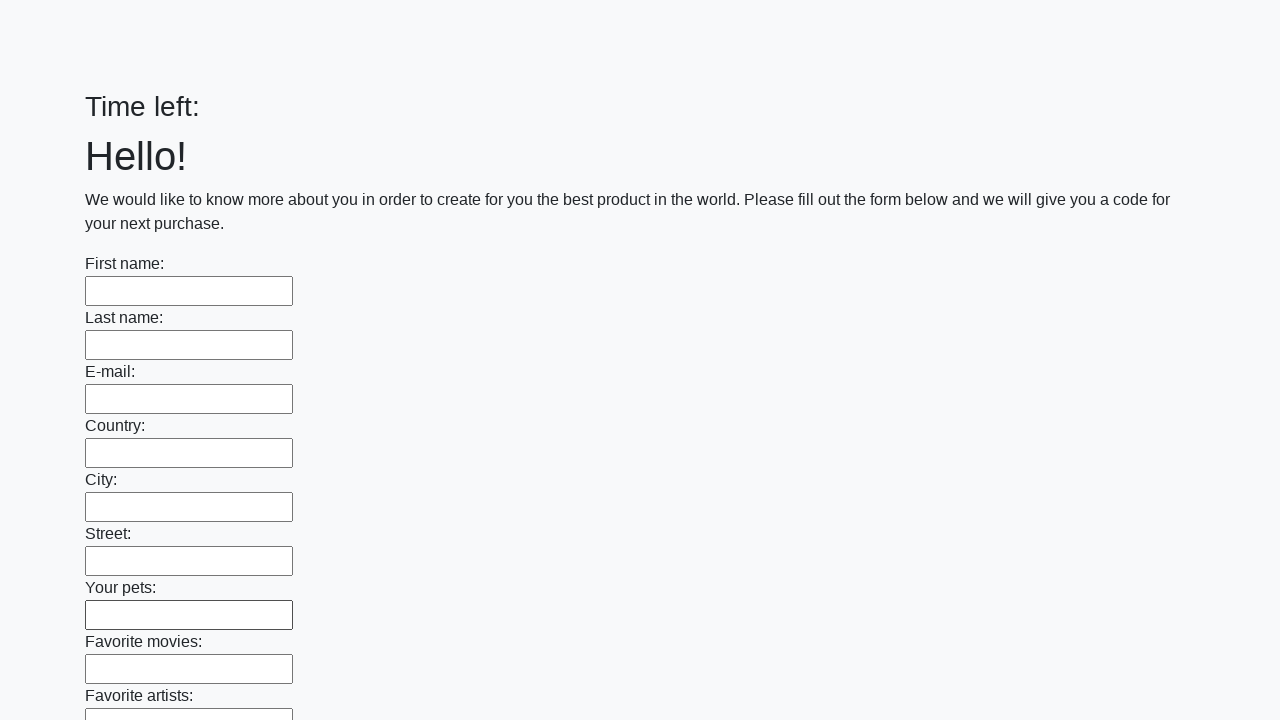

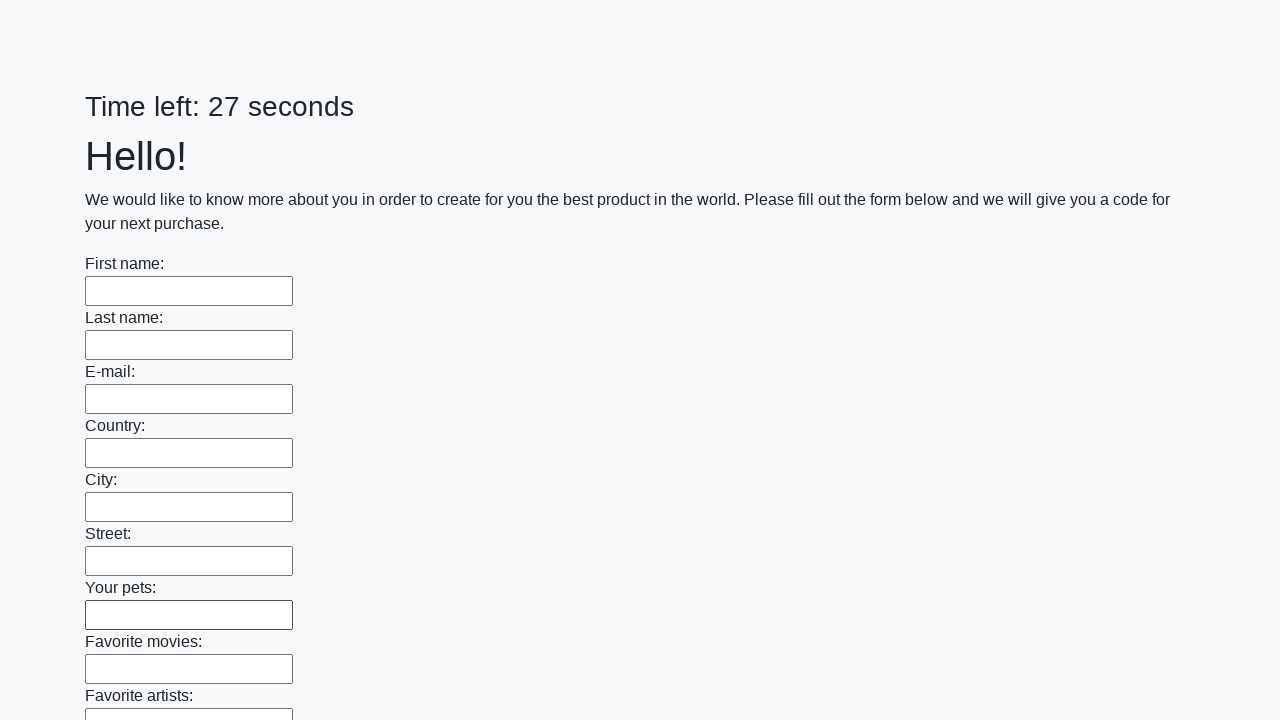